Tests that the slider can be moved right then left, verifying the final value is less than 50

Starting URL: https://demoqa.com

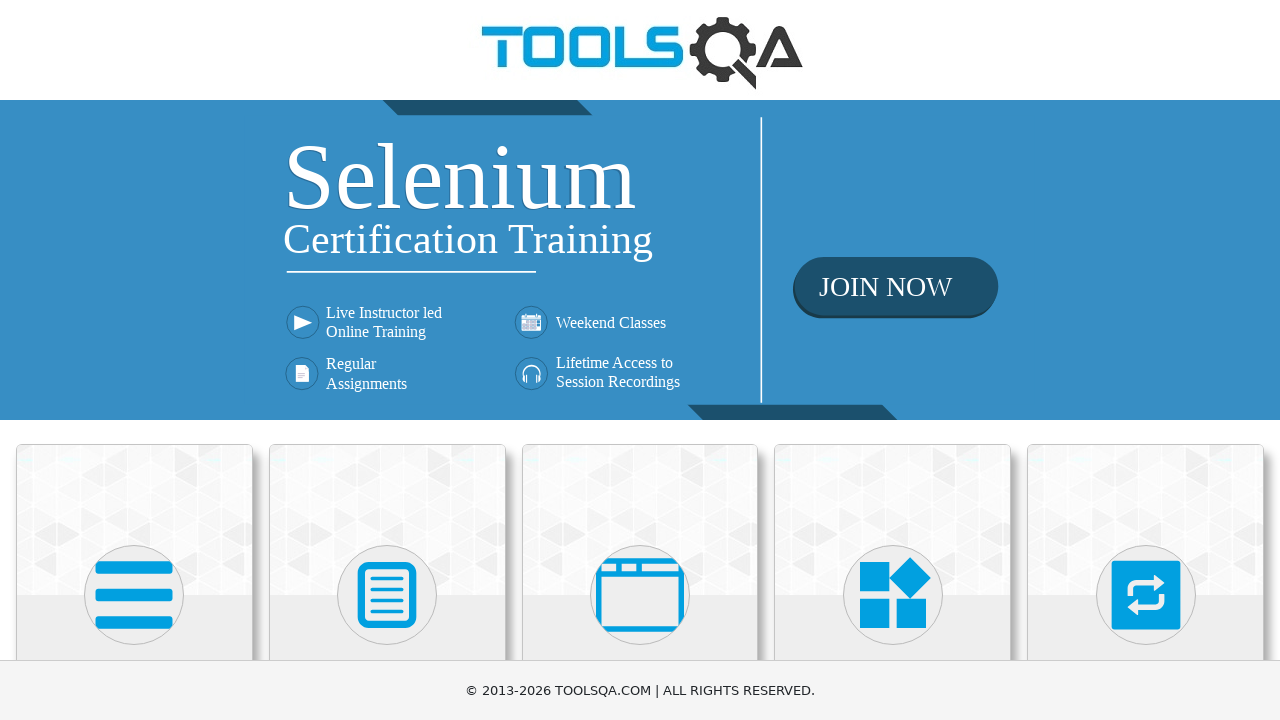

Clicked on Widgets card at (893, 520) on div.card:has-text('Widgets')
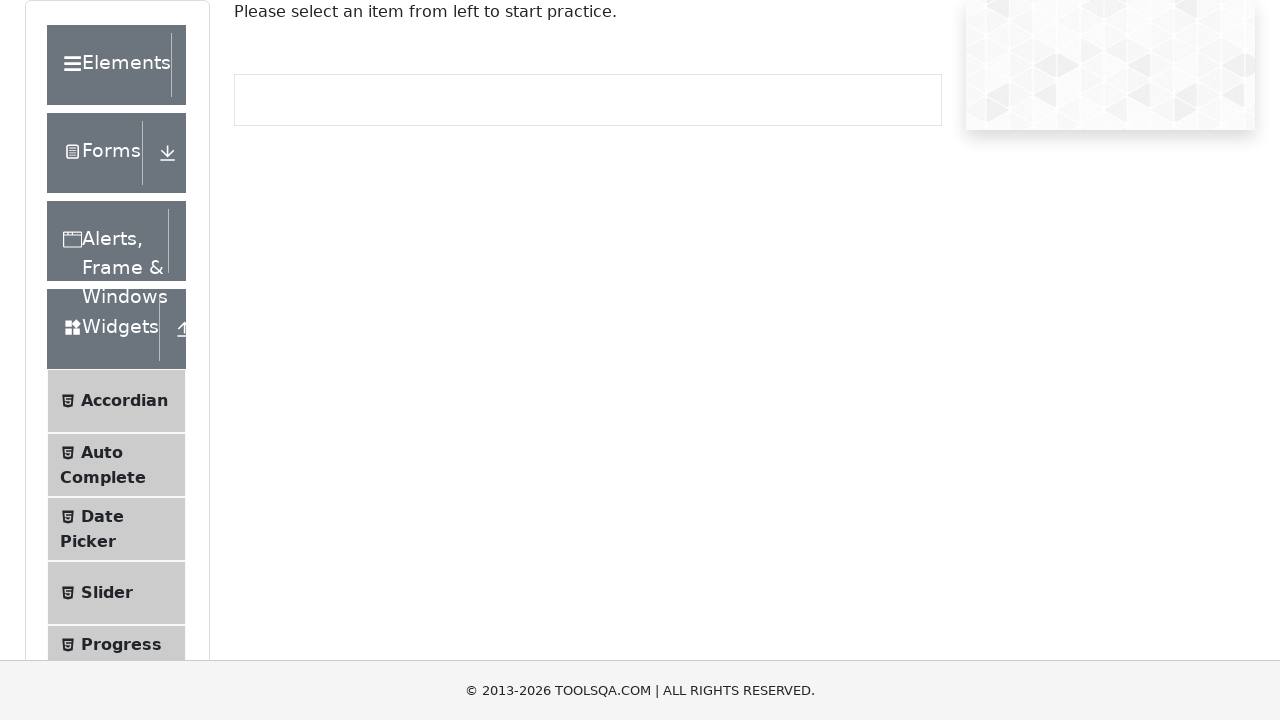

Clicked on Slider link in the menu at (107, 593) on text=Slider
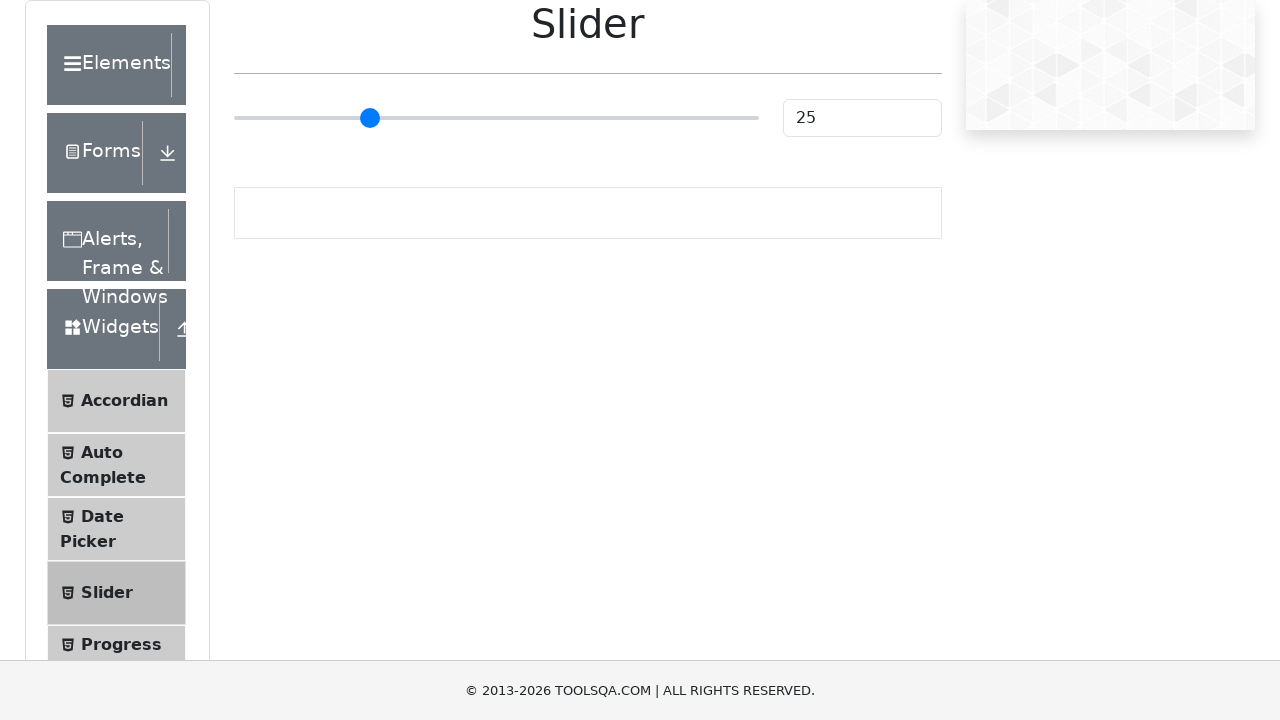

Located slider input element
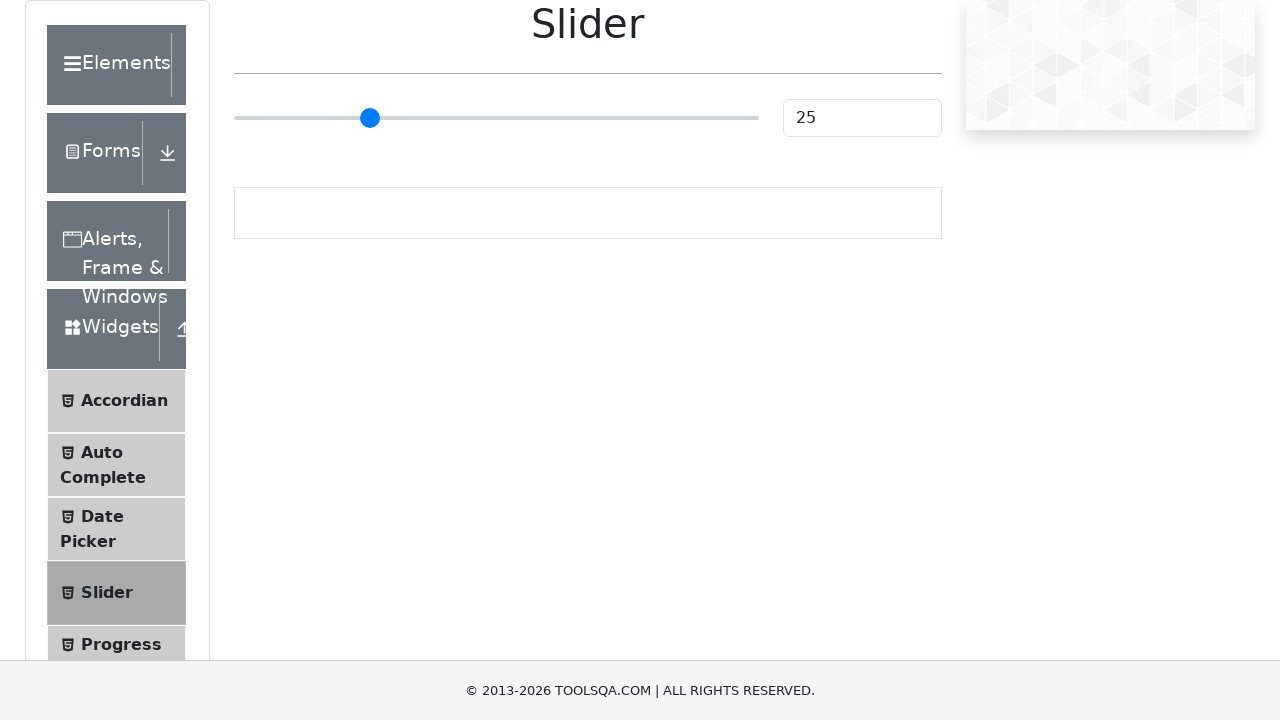

Focused on slider element on input[type='range']
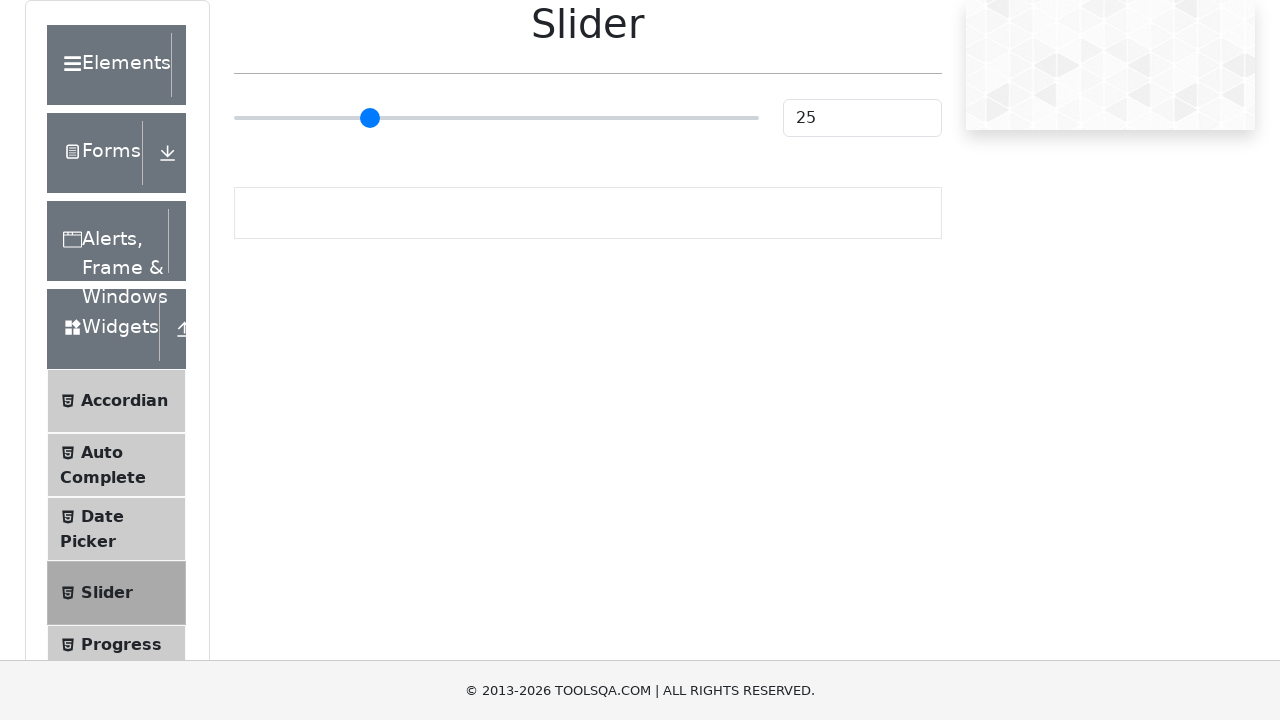

Pressed right arrow key (press 1 of 31)
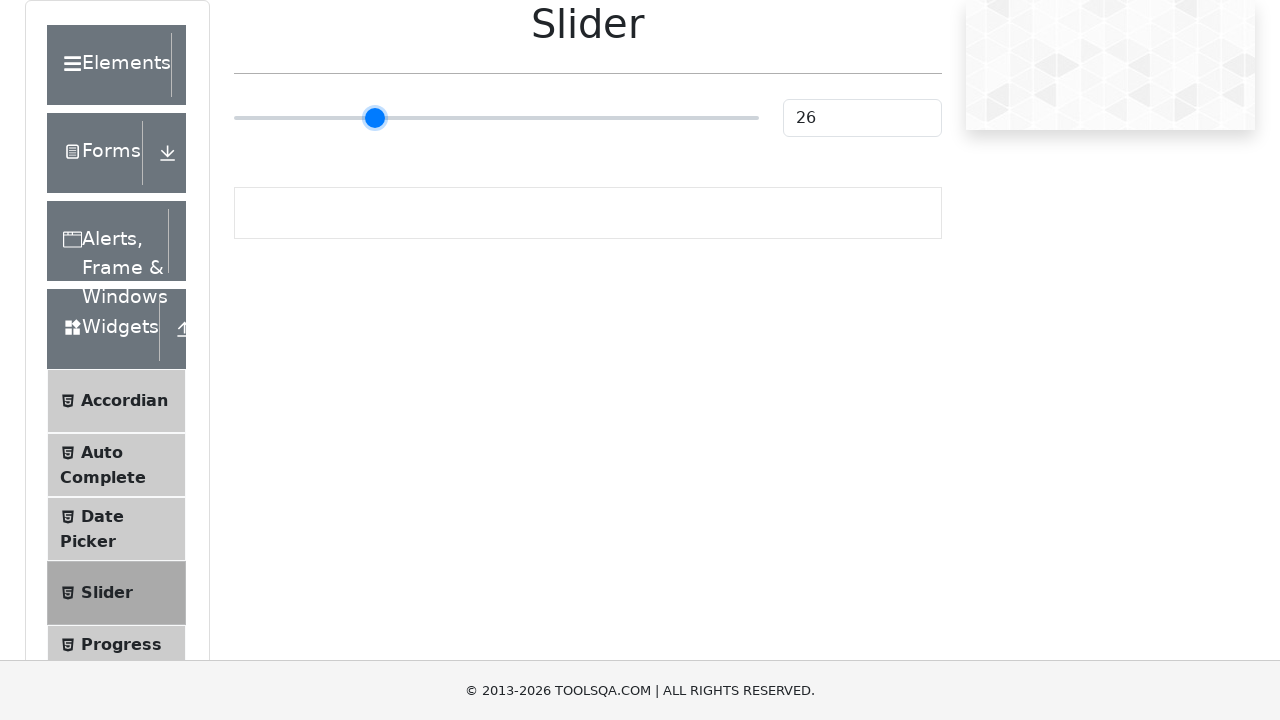

Pressed right arrow key (press 2 of 31)
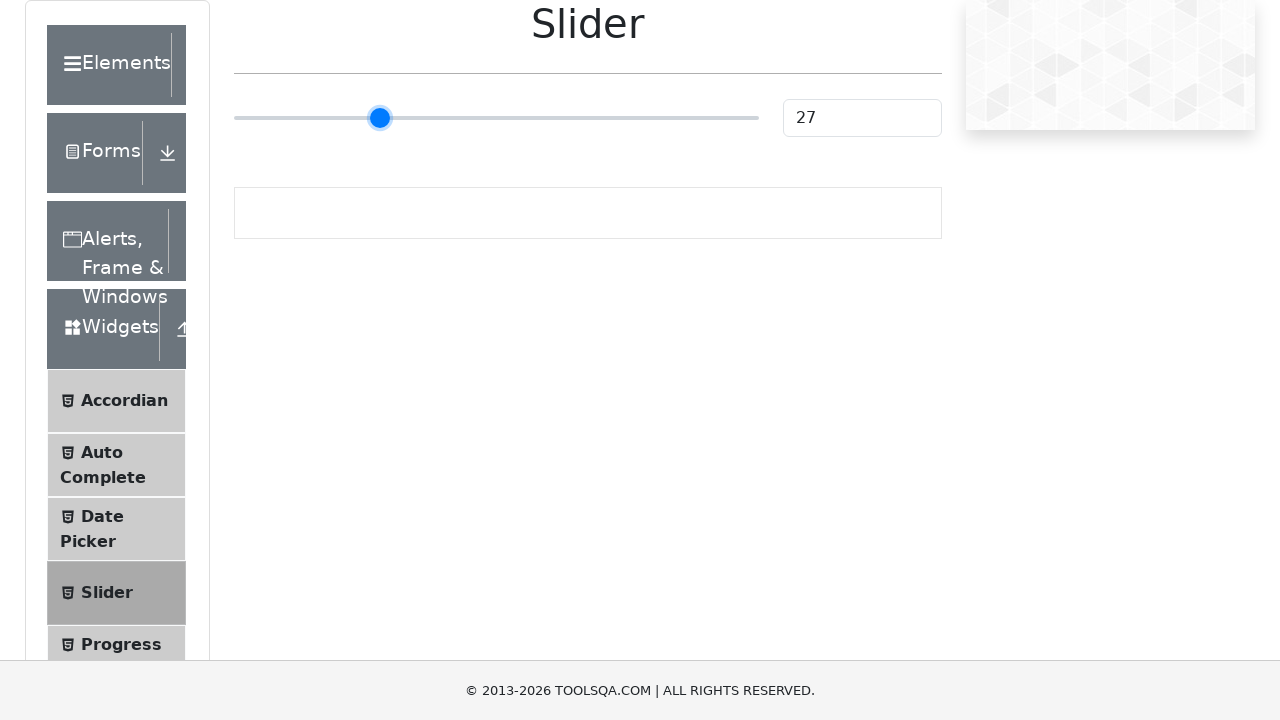

Pressed right arrow key (press 3 of 31)
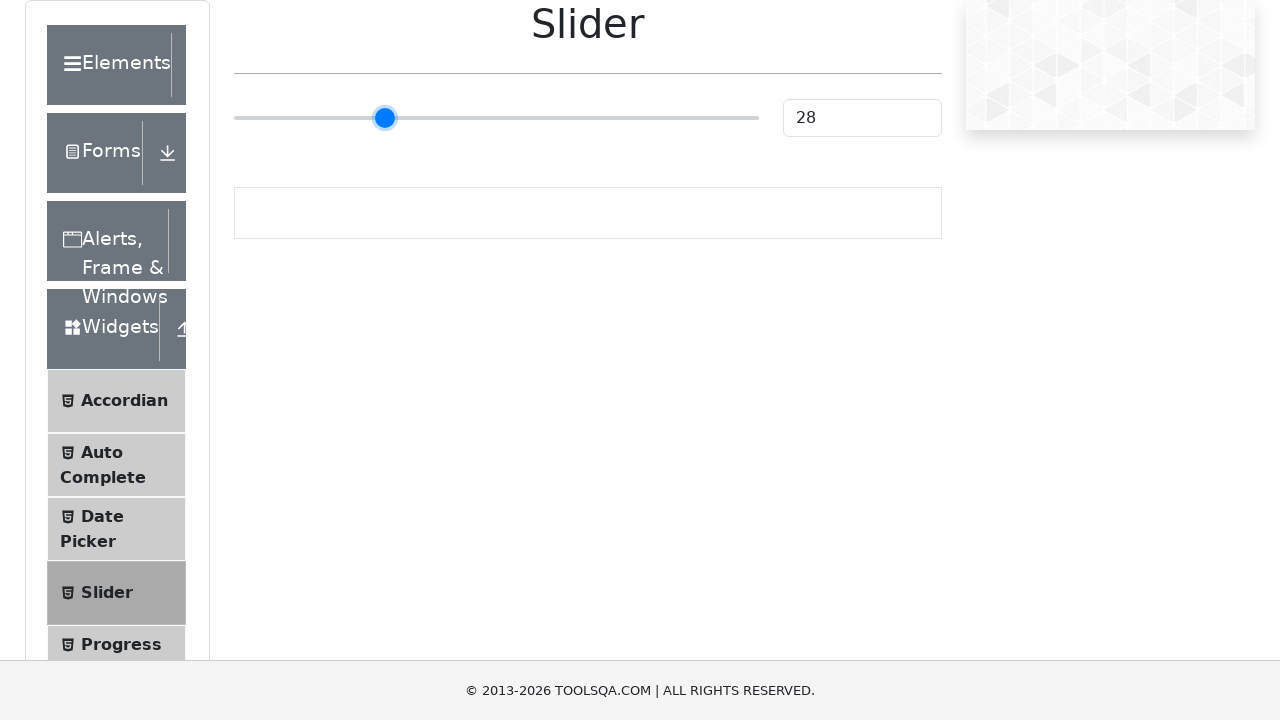

Pressed right arrow key (press 4 of 31)
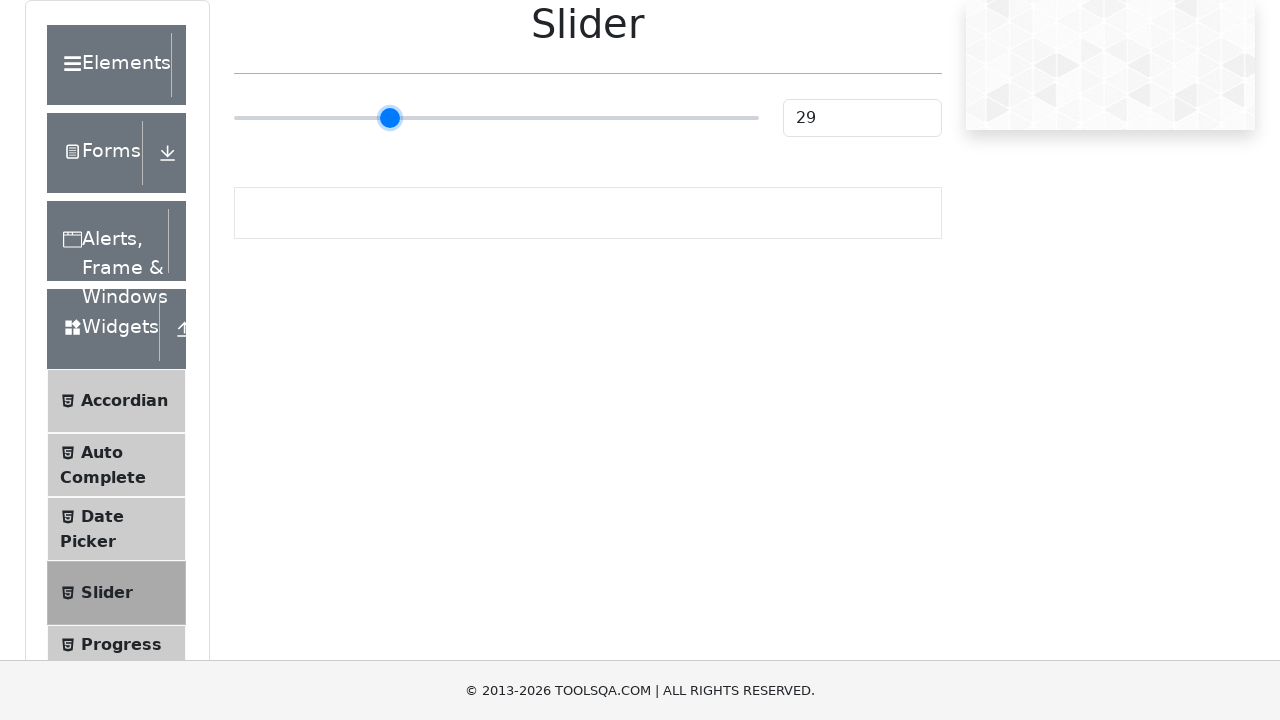

Pressed right arrow key (press 5 of 31)
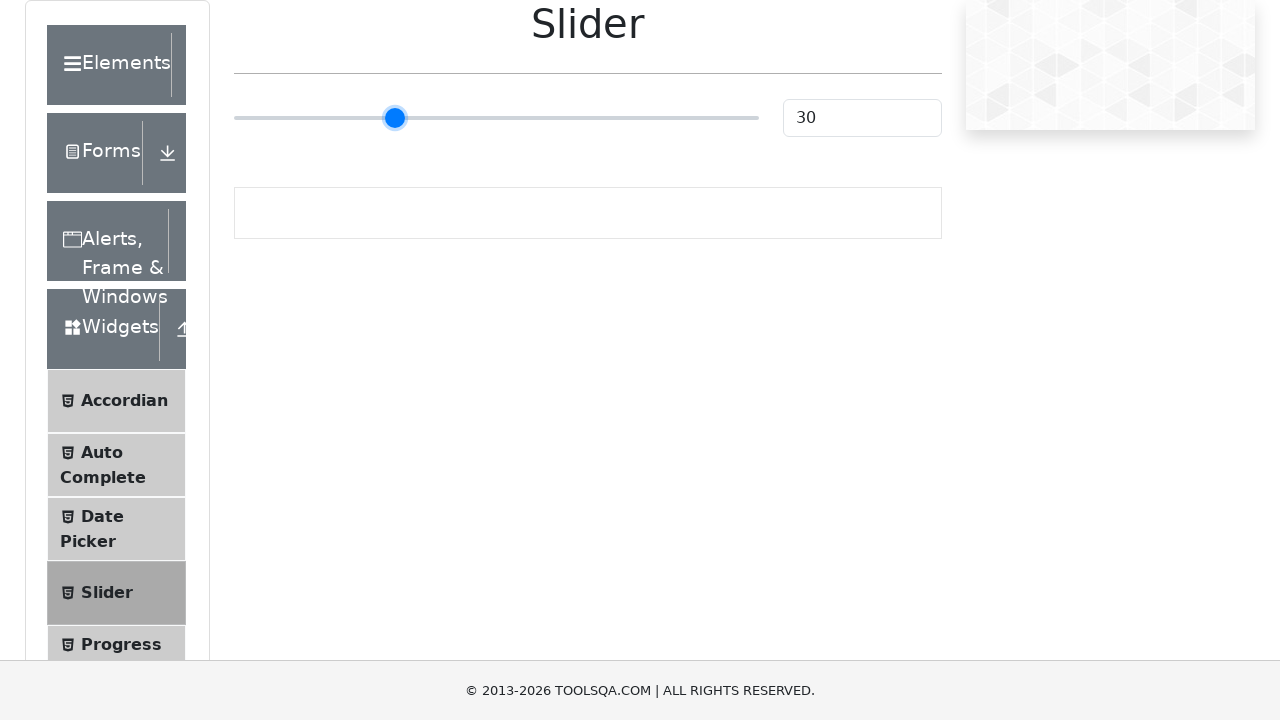

Pressed right arrow key (press 6 of 31)
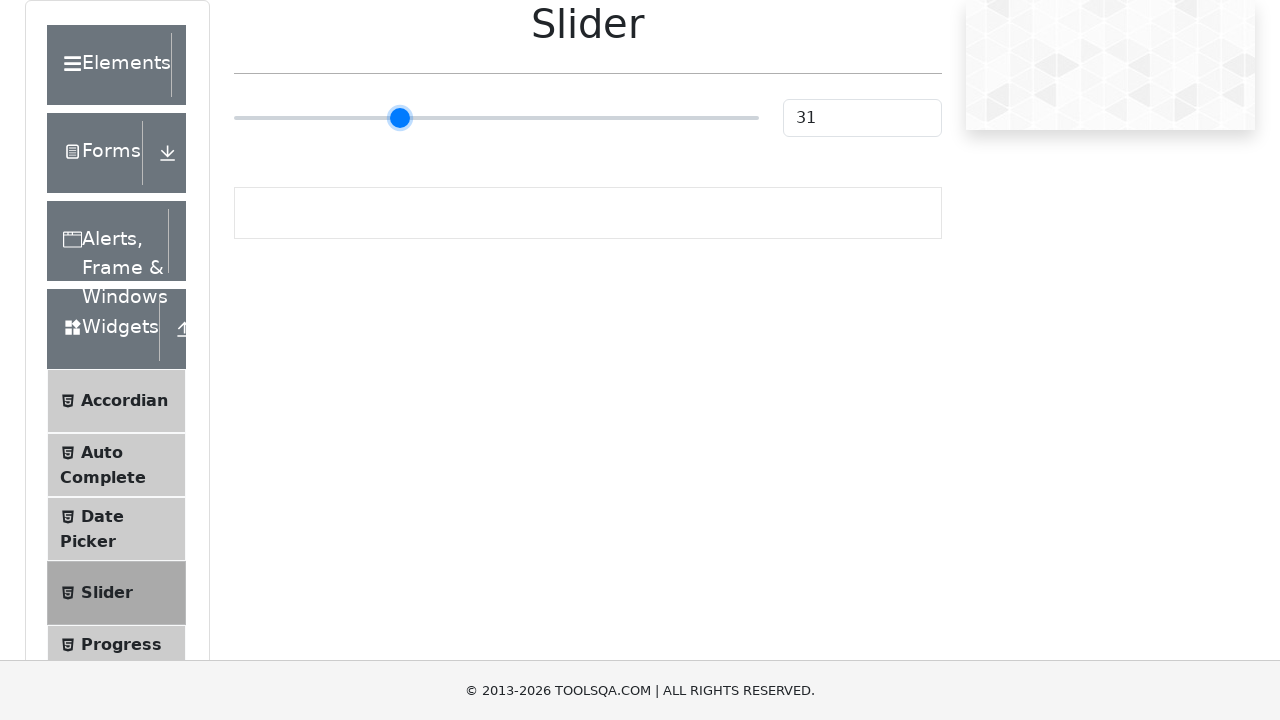

Pressed right arrow key (press 7 of 31)
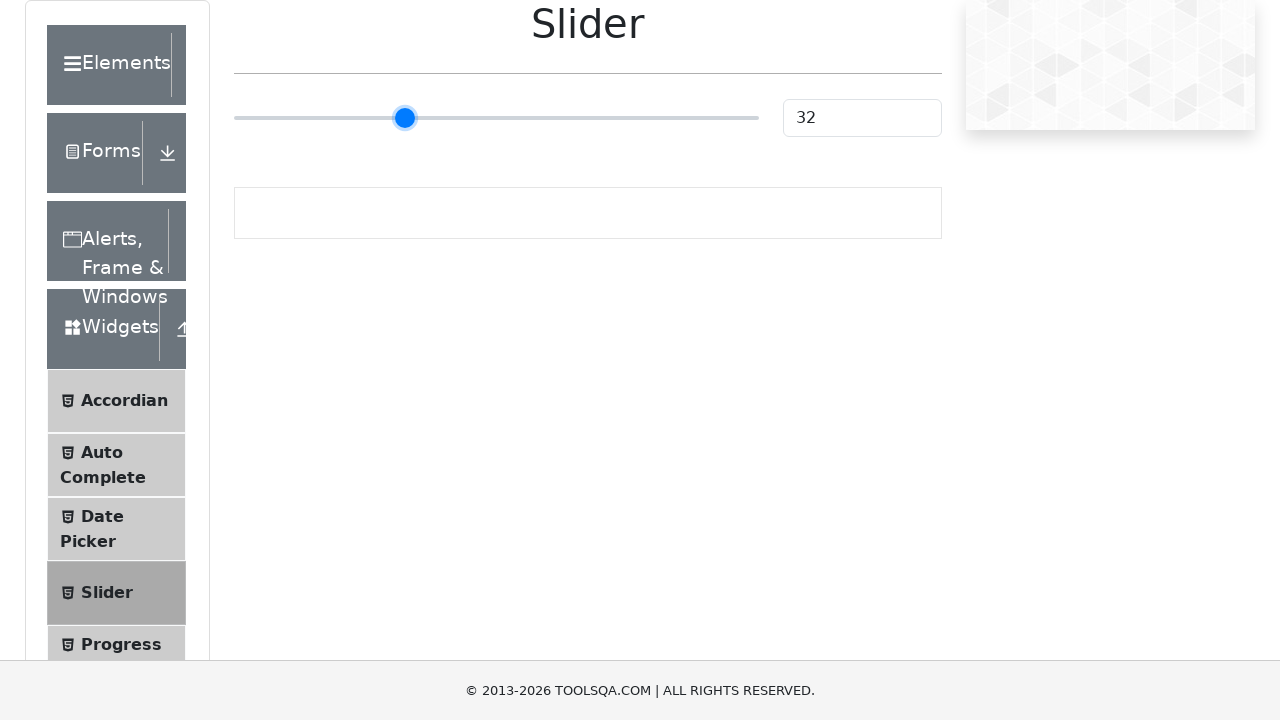

Pressed right arrow key (press 8 of 31)
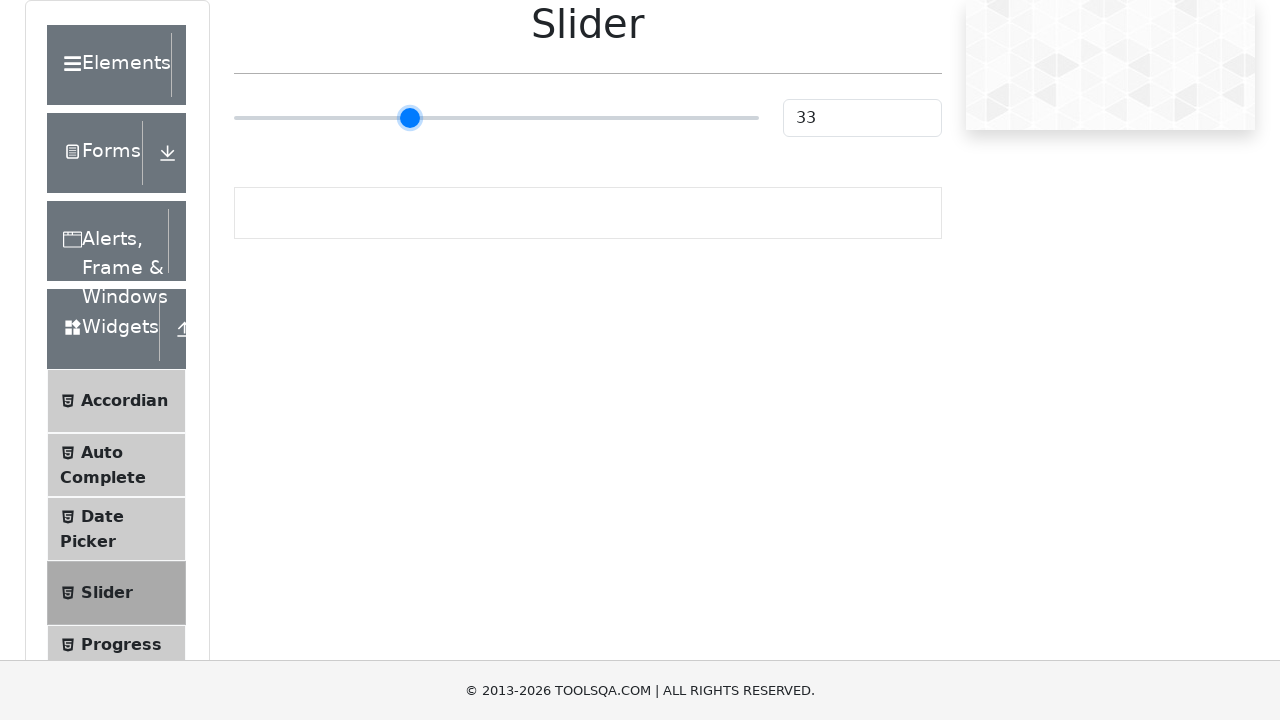

Pressed right arrow key (press 9 of 31)
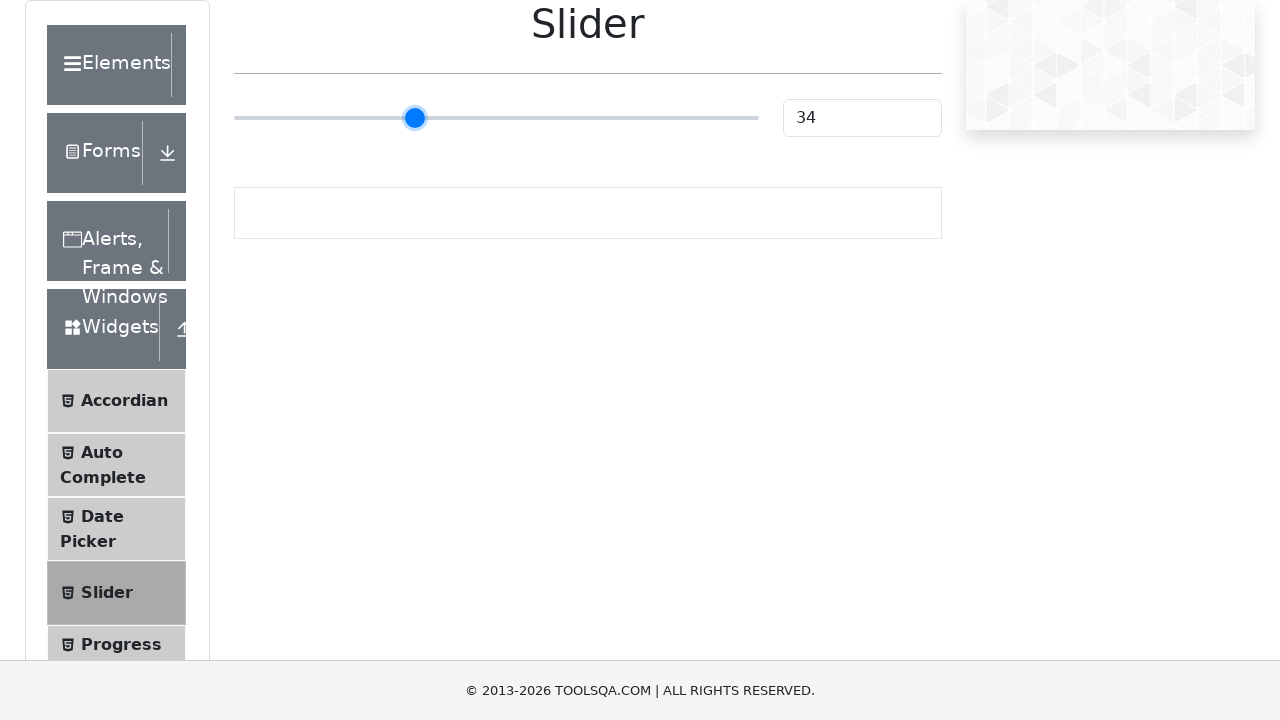

Pressed right arrow key (press 10 of 31)
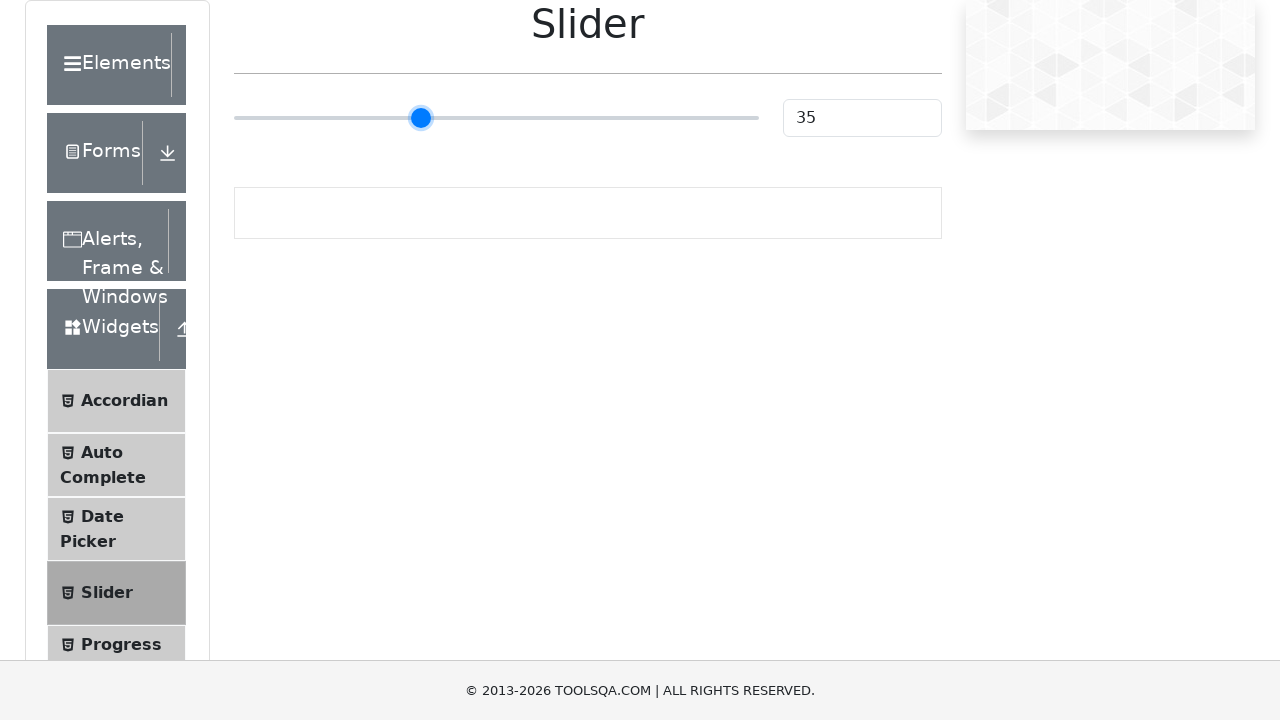

Pressed right arrow key (press 11 of 31)
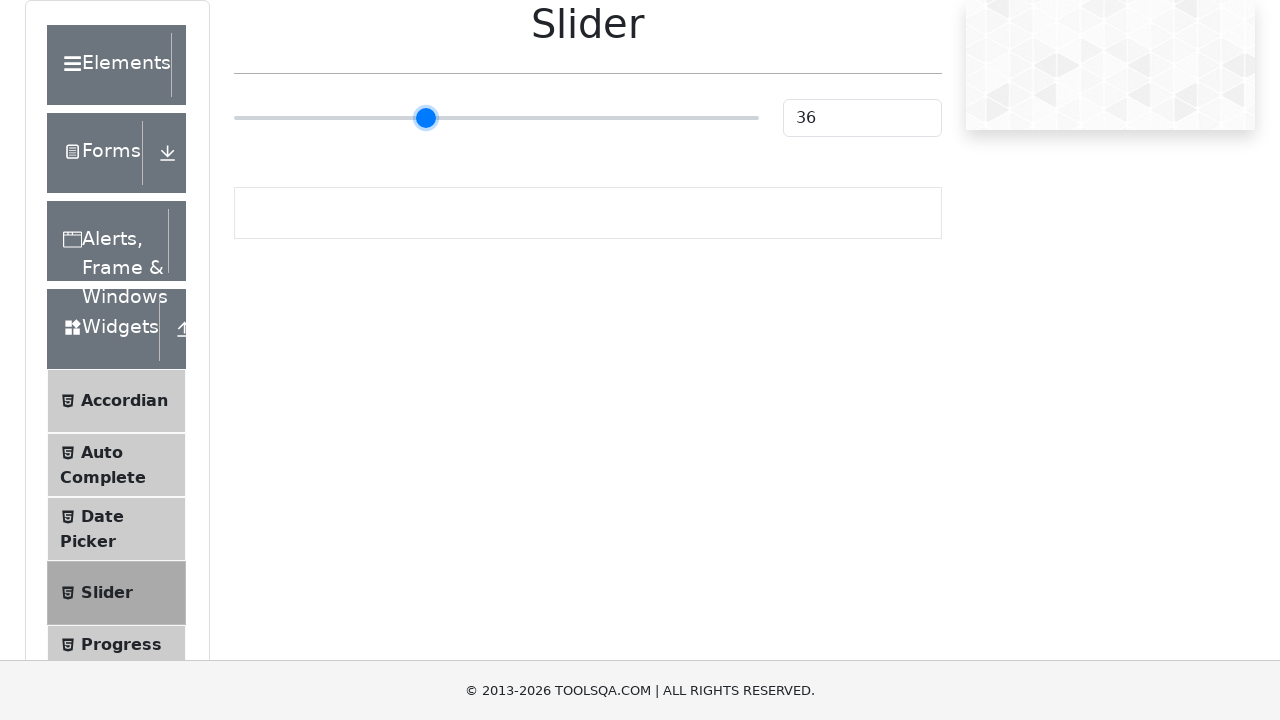

Pressed right arrow key (press 12 of 31)
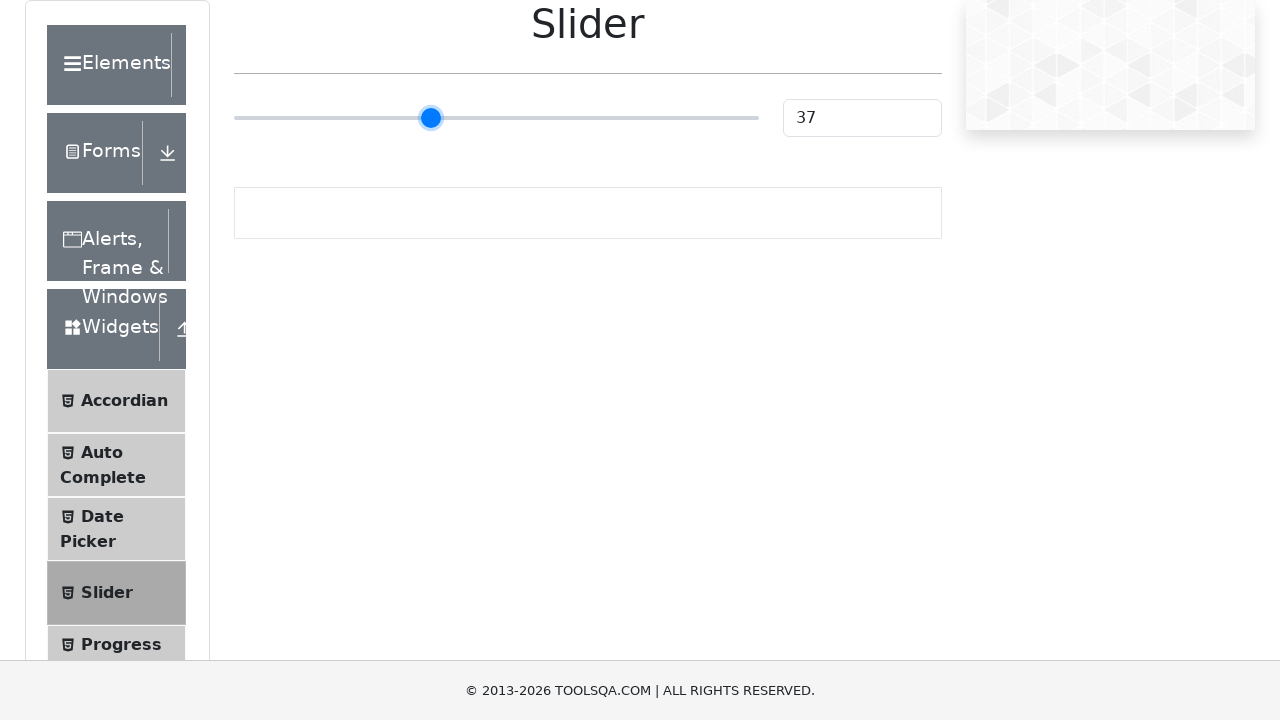

Pressed right arrow key (press 13 of 31)
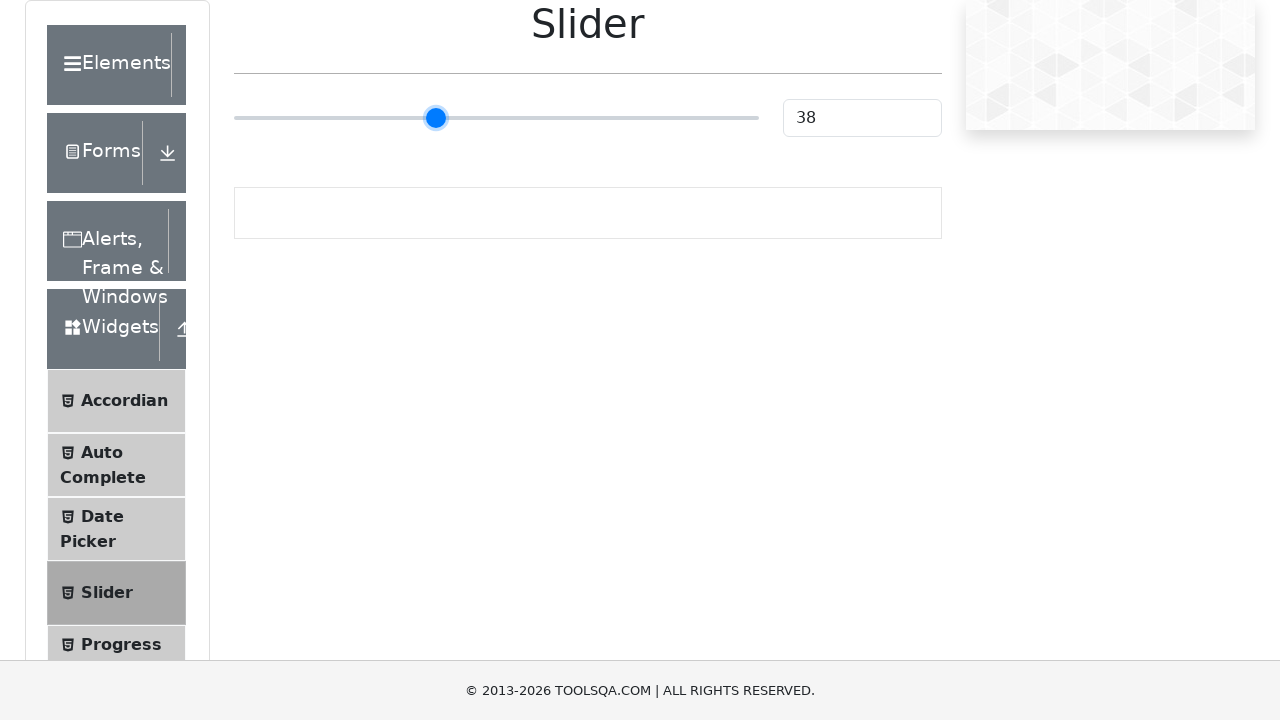

Pressed right arrow key (press 14 of 31)
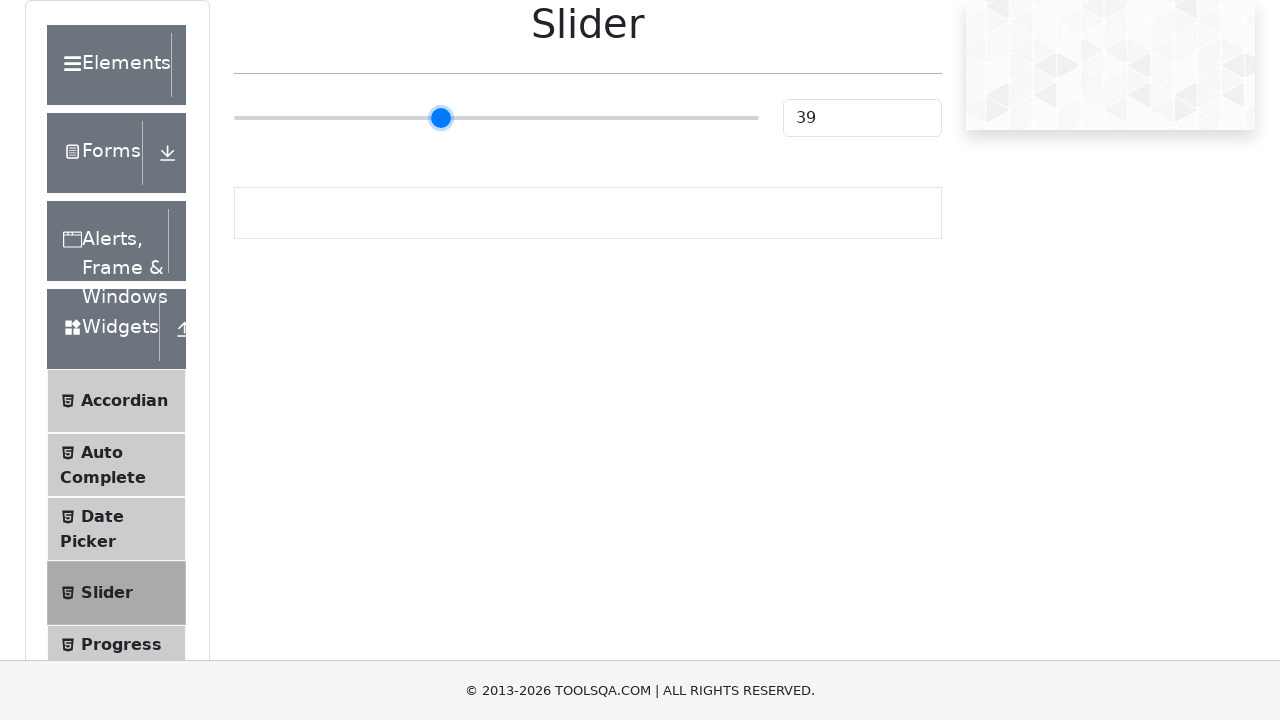

Pressed right arrow key (press 15 of 31)
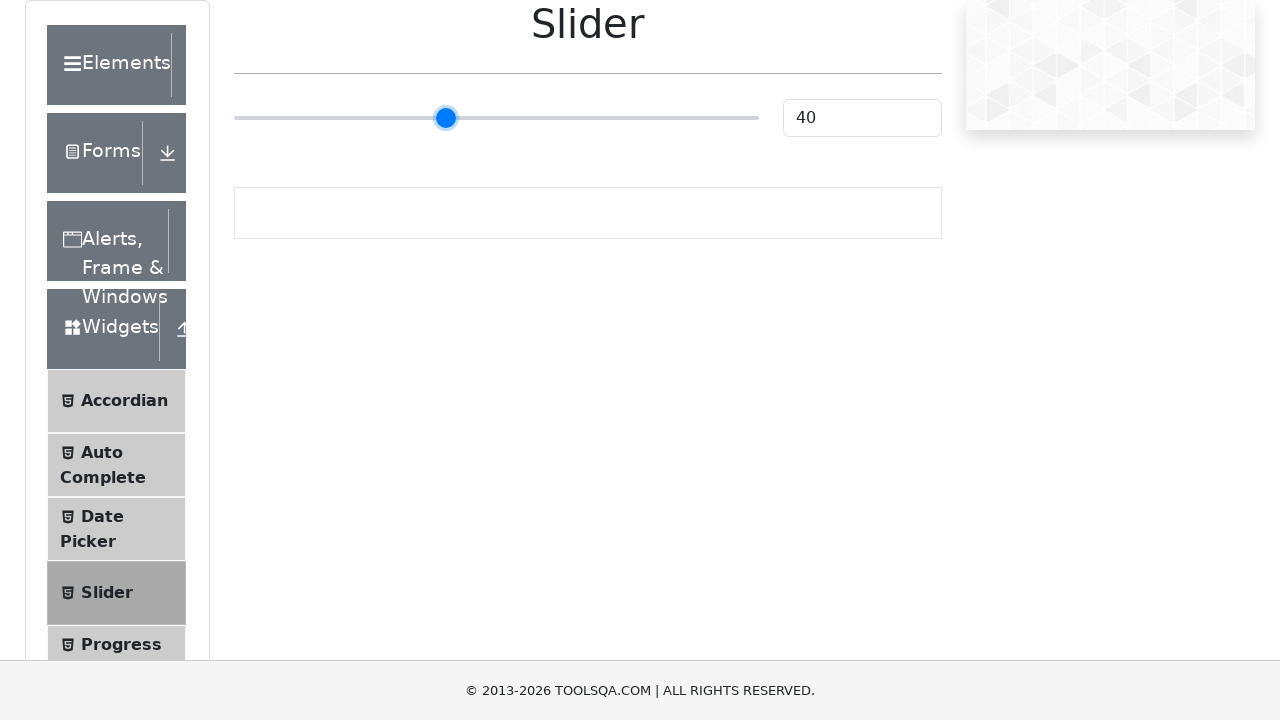

Pressed right arrow key (press 16 of 31)
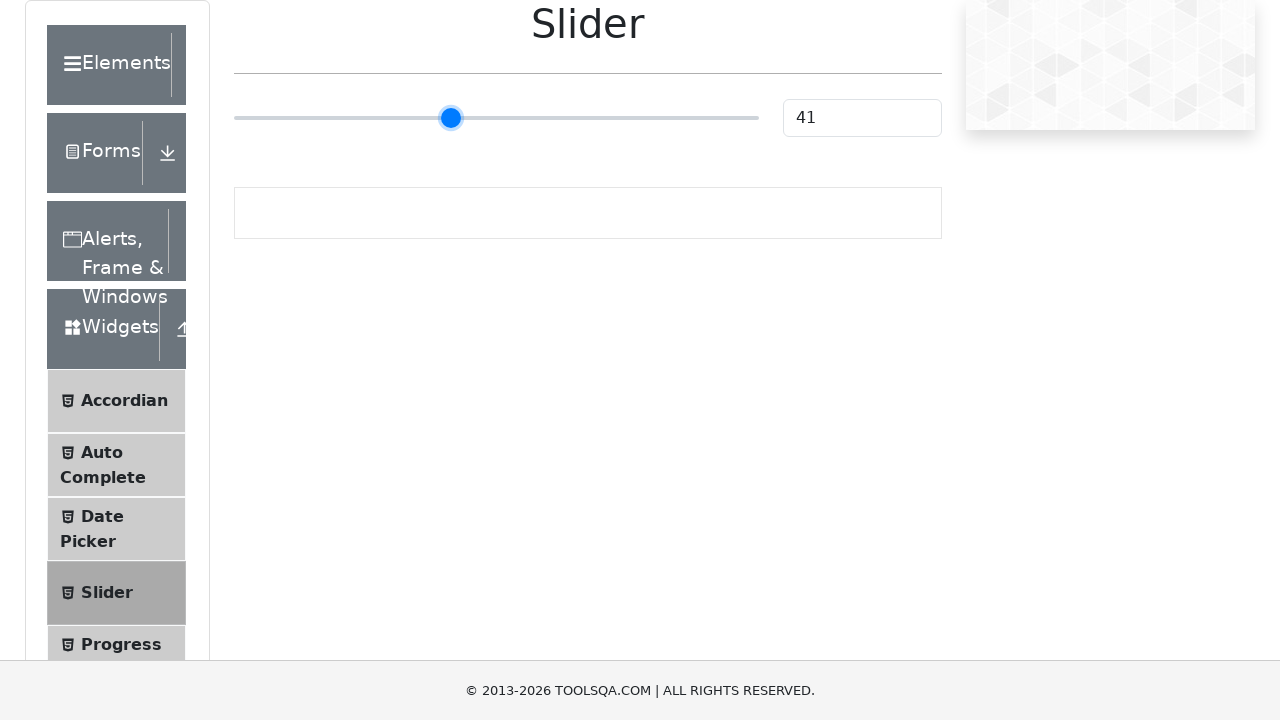

Pressed right arrow key (press 17 of 31)
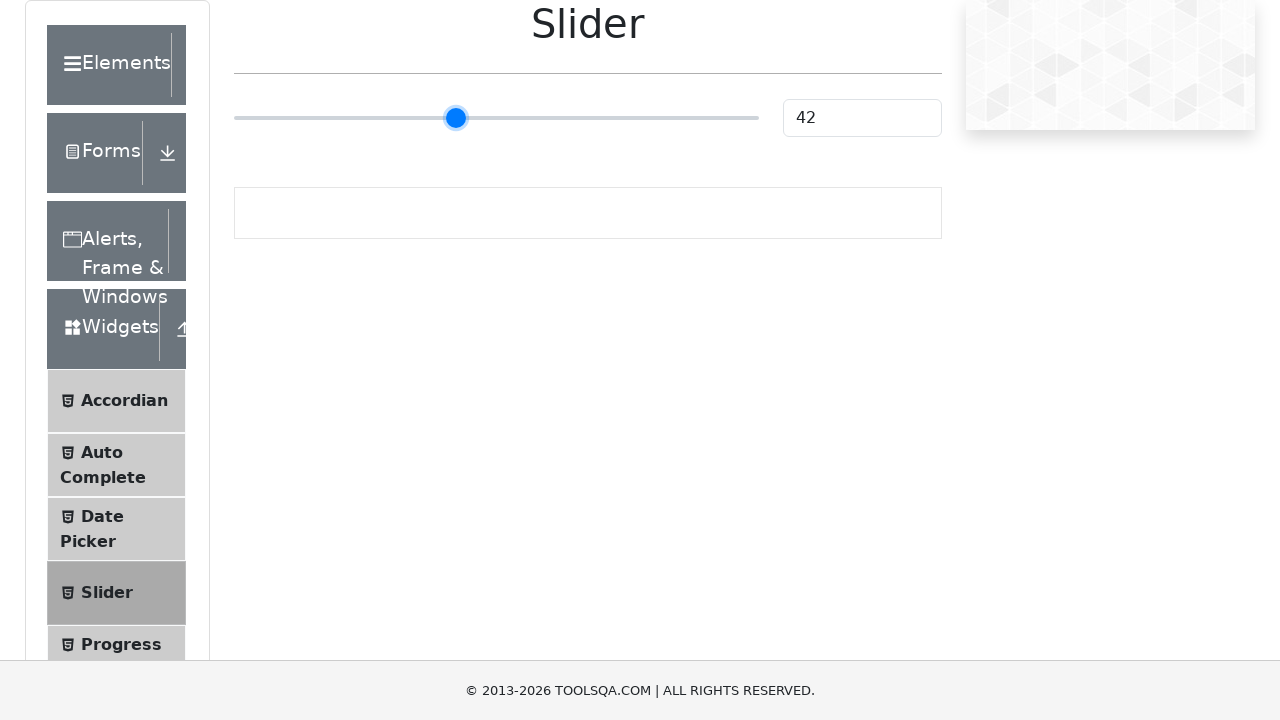

Pressed right arrow key (press 18 of 31)
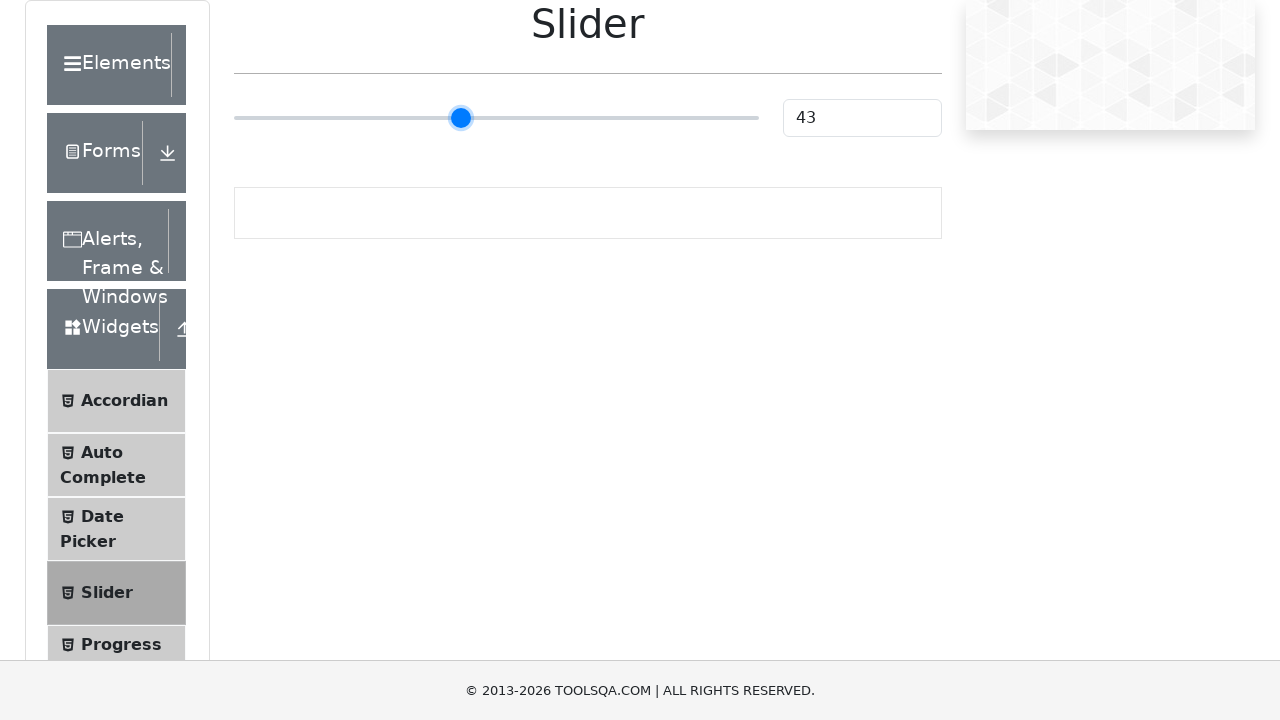

Pressed right arrow key (press 19 of 31)
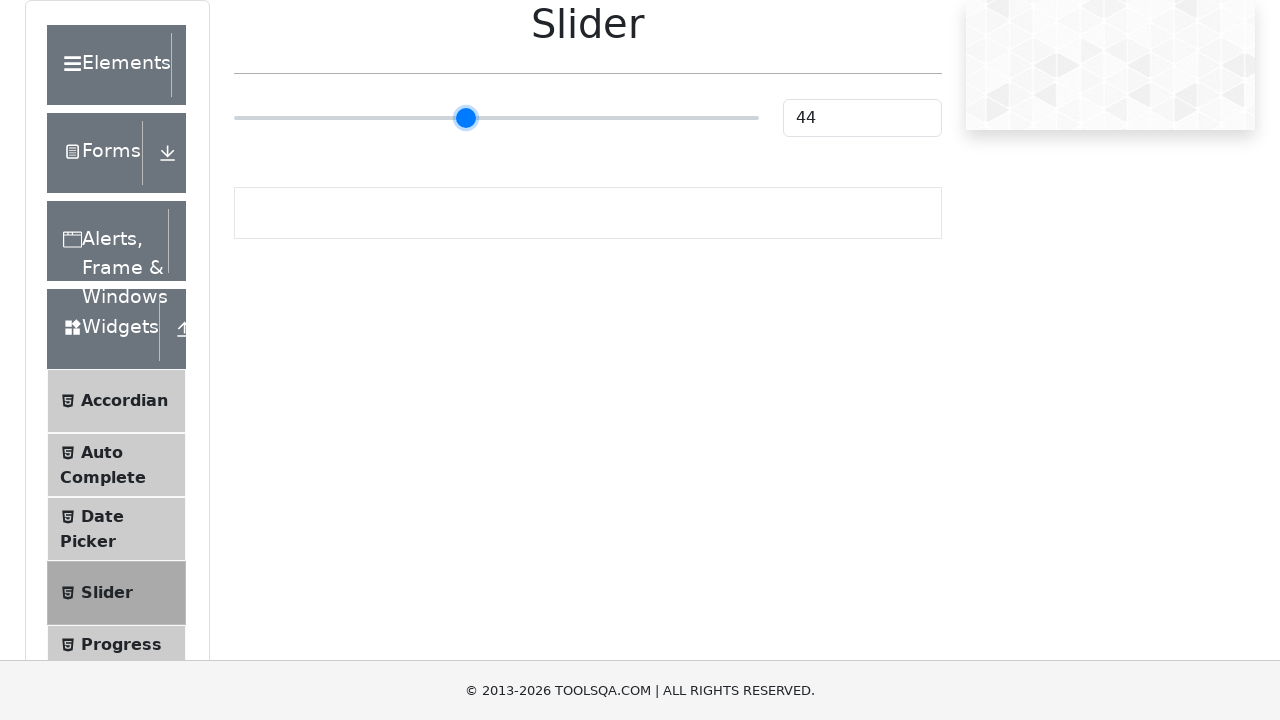

Pressed right arrow key (press 20 of 31)
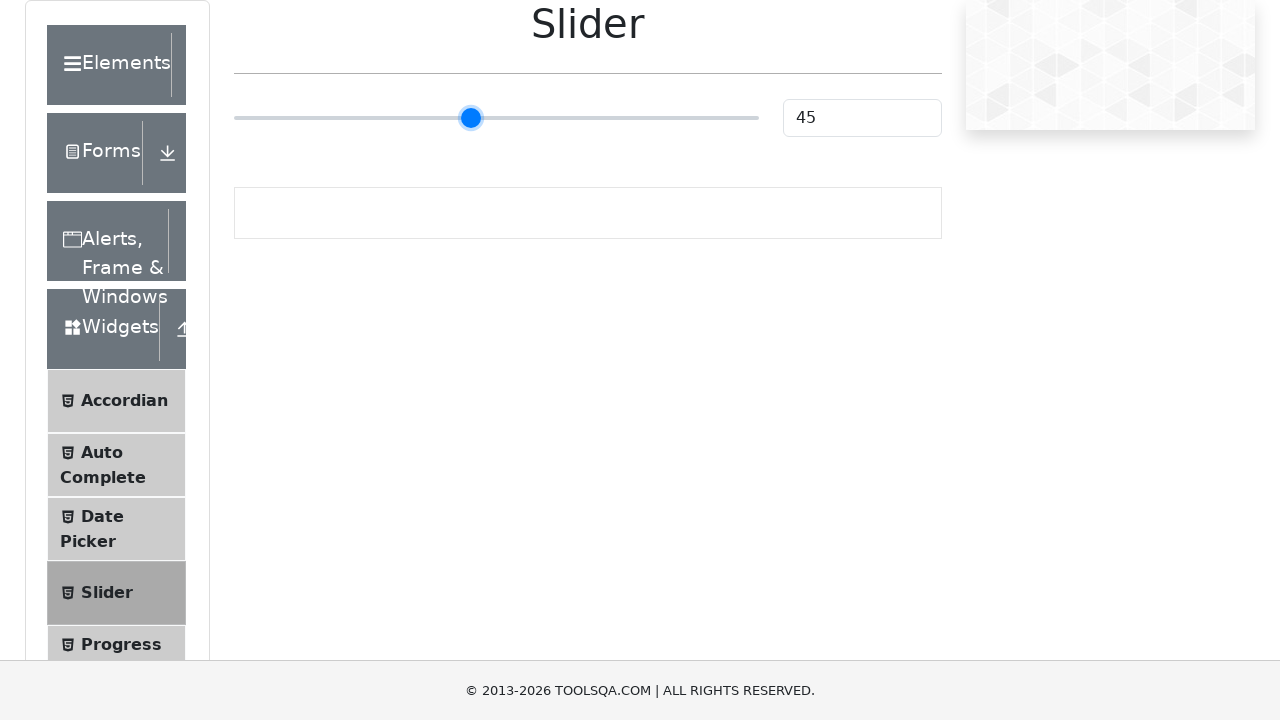

Pressed right arrow key (press 21 of 31)
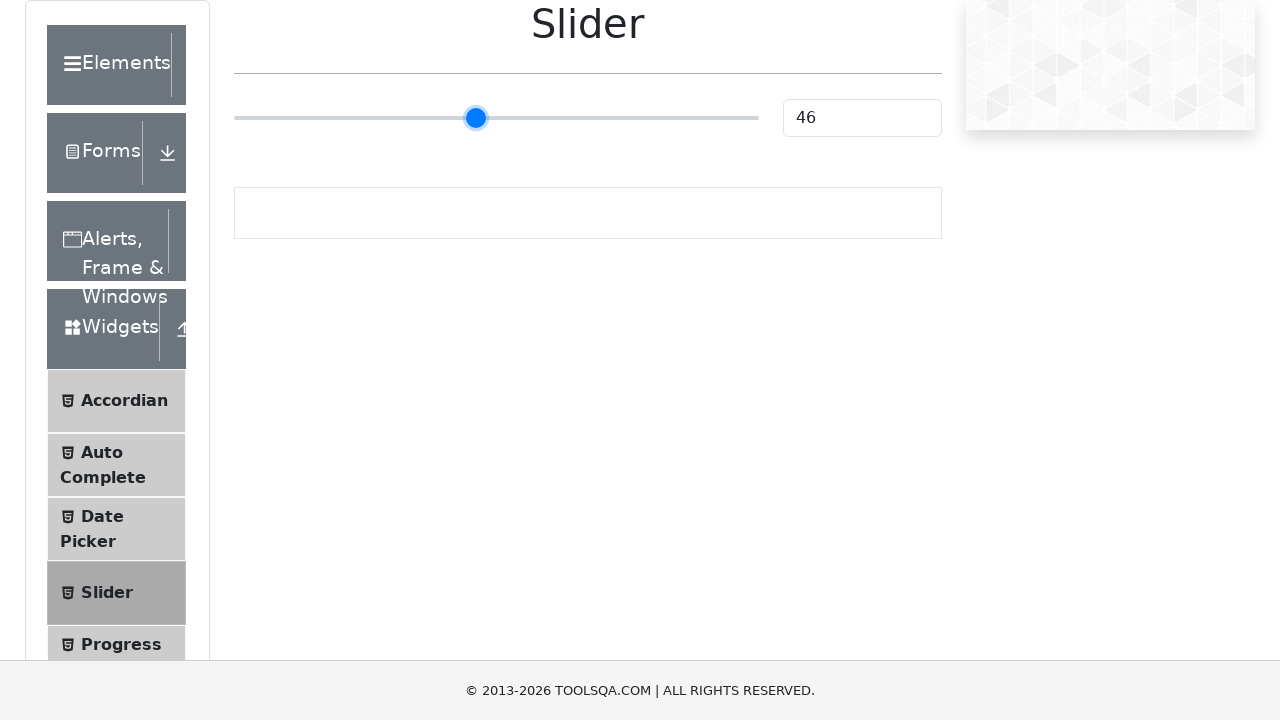

Pressed right arrow key (press 22 of 31)
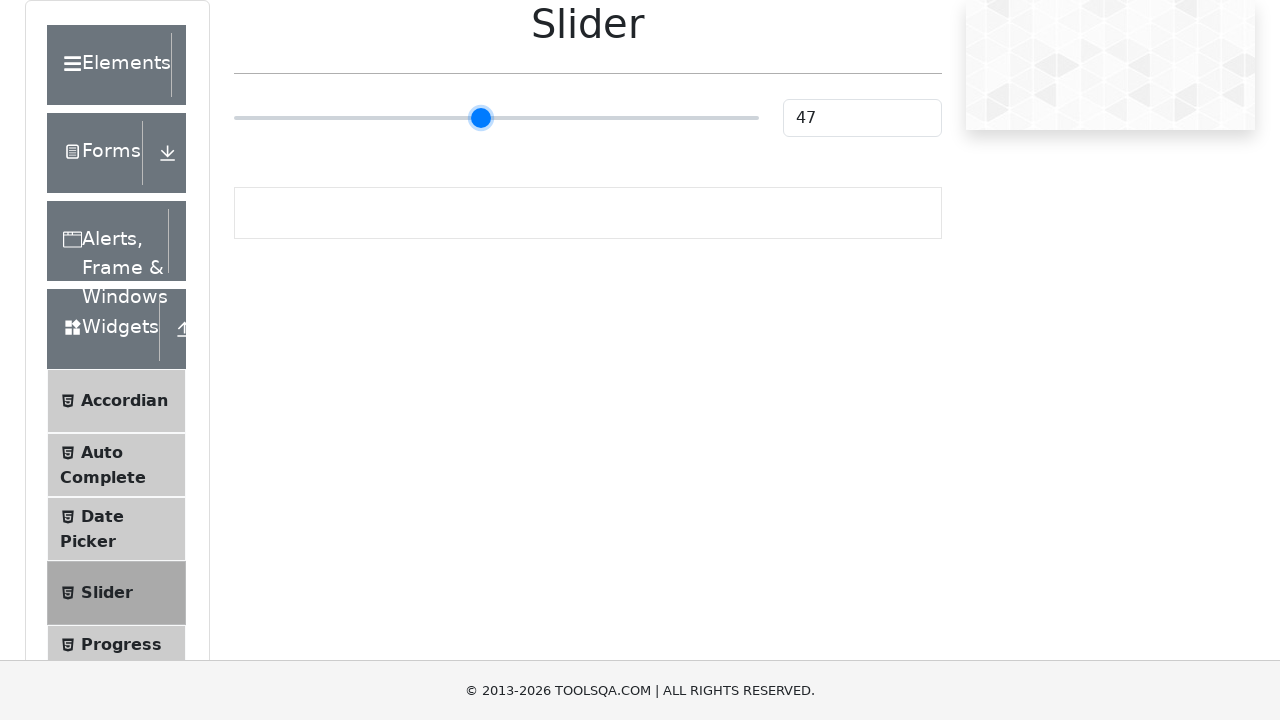

Pressed right arrow key (press 23 of 31)
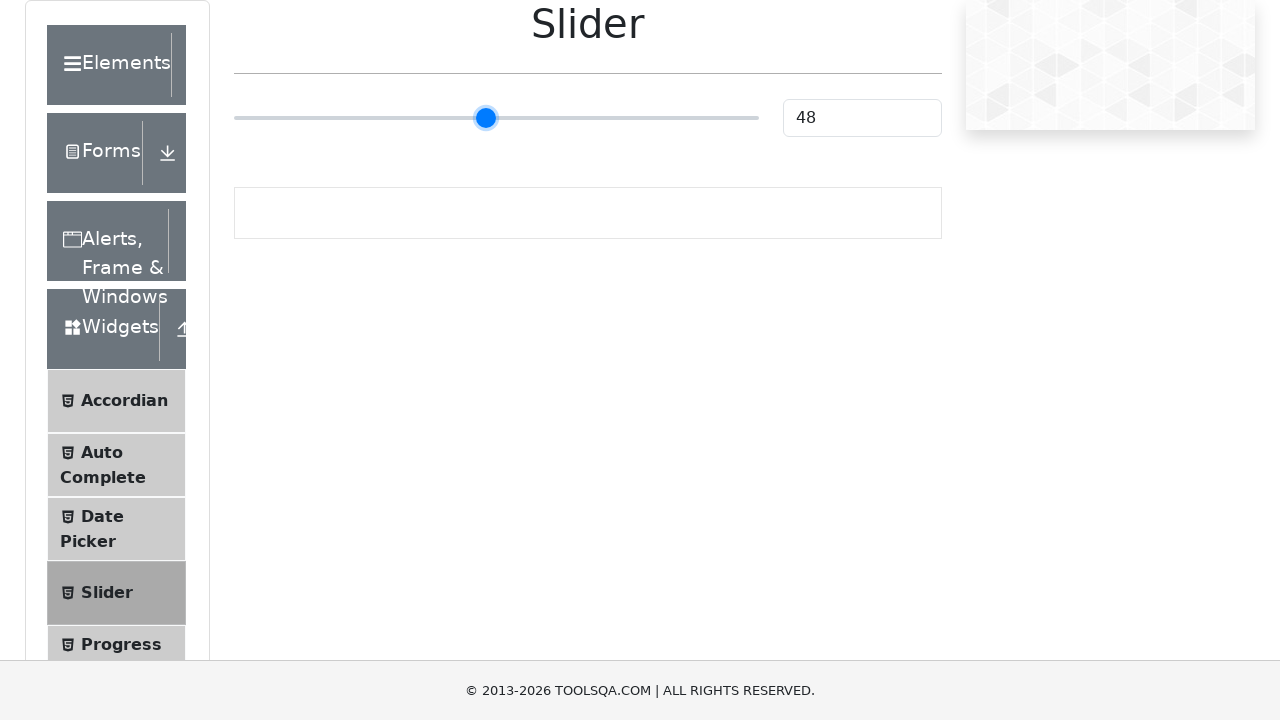

Pressed right arrow key (press 24 of 31)
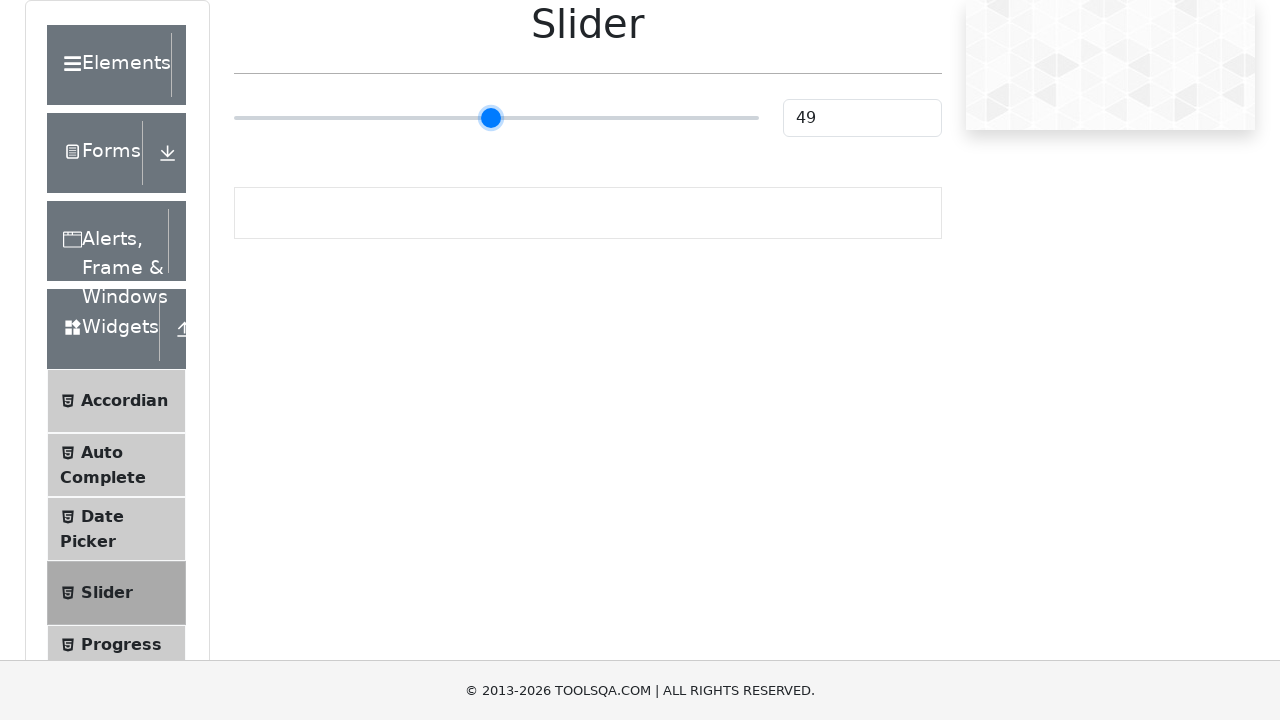

Pressed right arrow key (press 25 of 31)
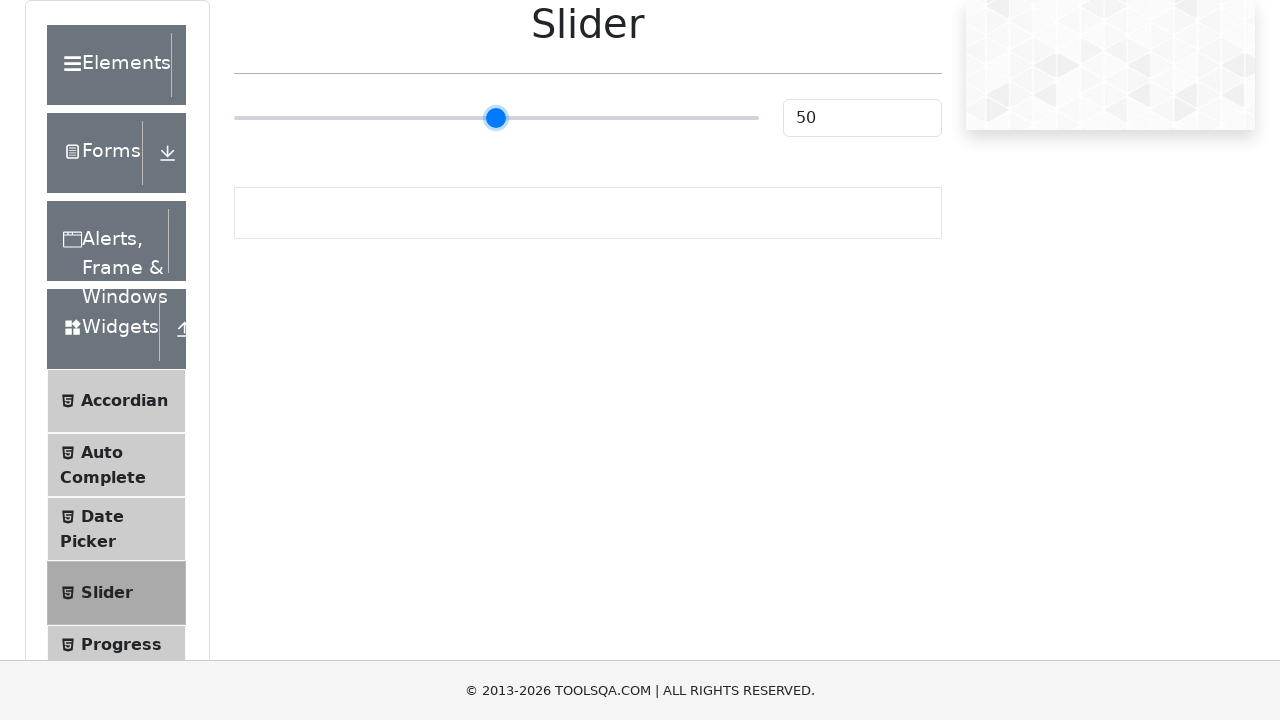

Pressed right arrow key (press 26 of 31)
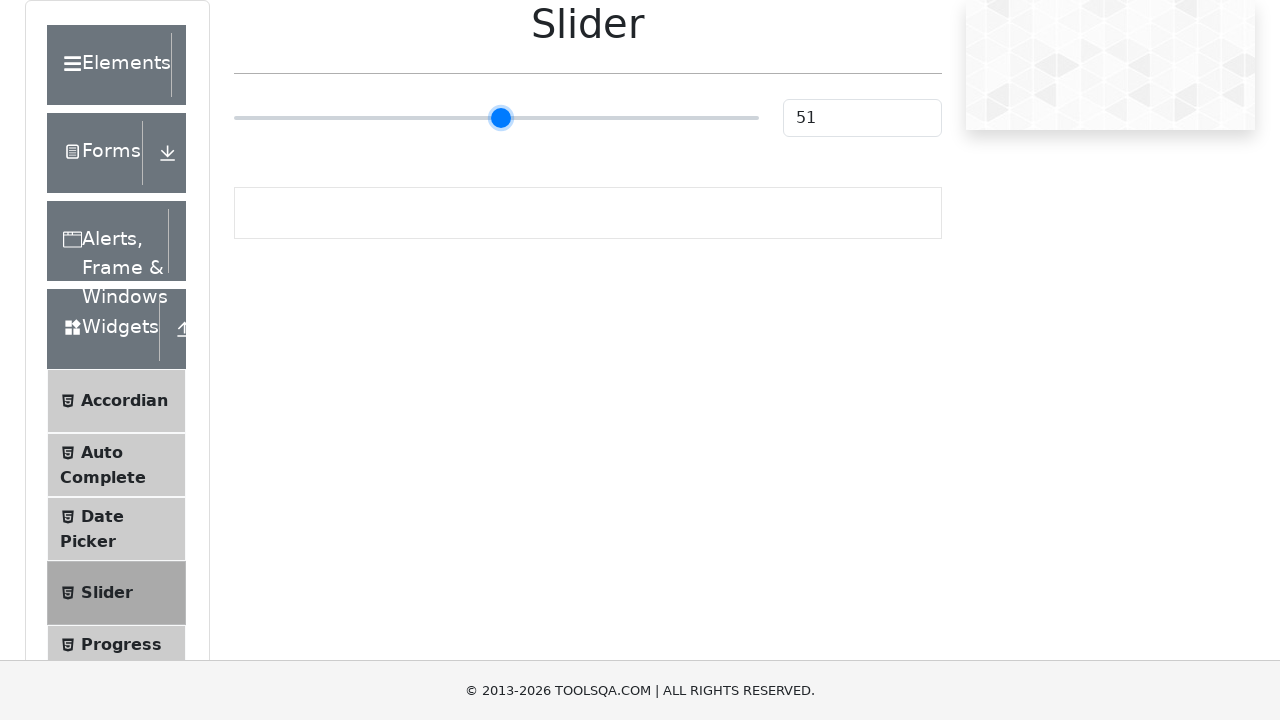

Pressed right arrow key (press 27 of 31)
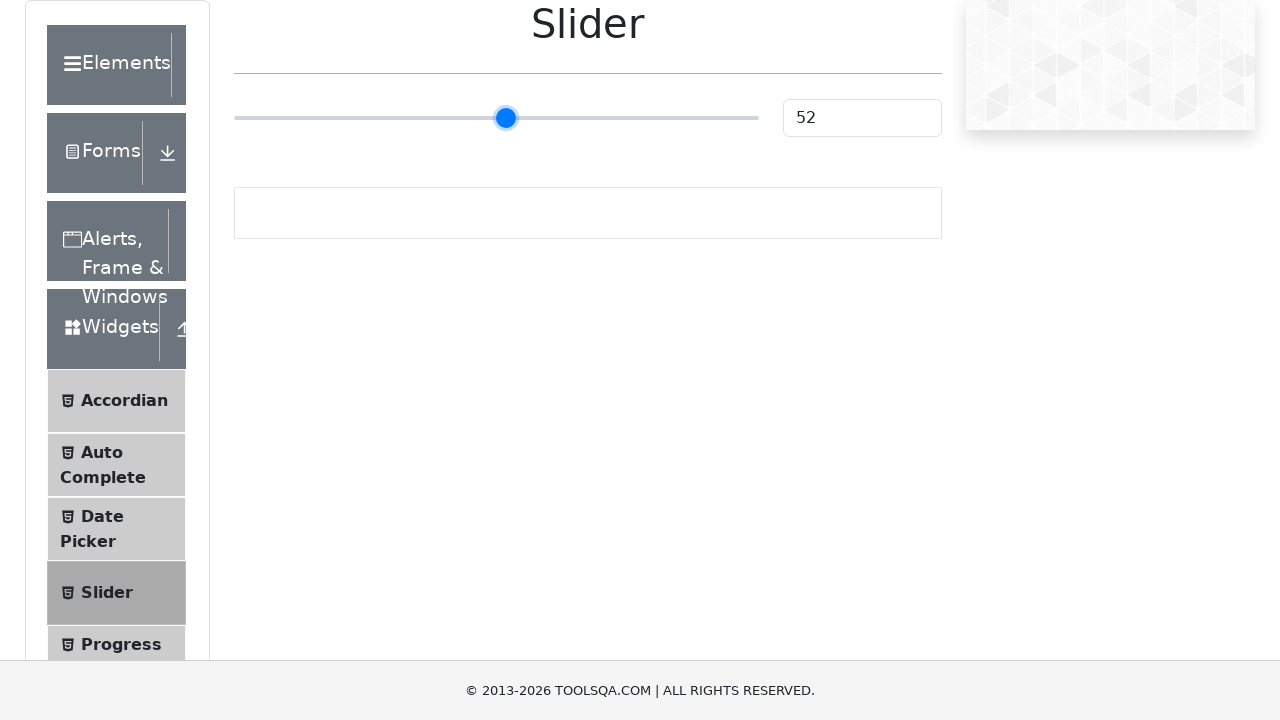

Pressed right arrow key (press 28 of 31)
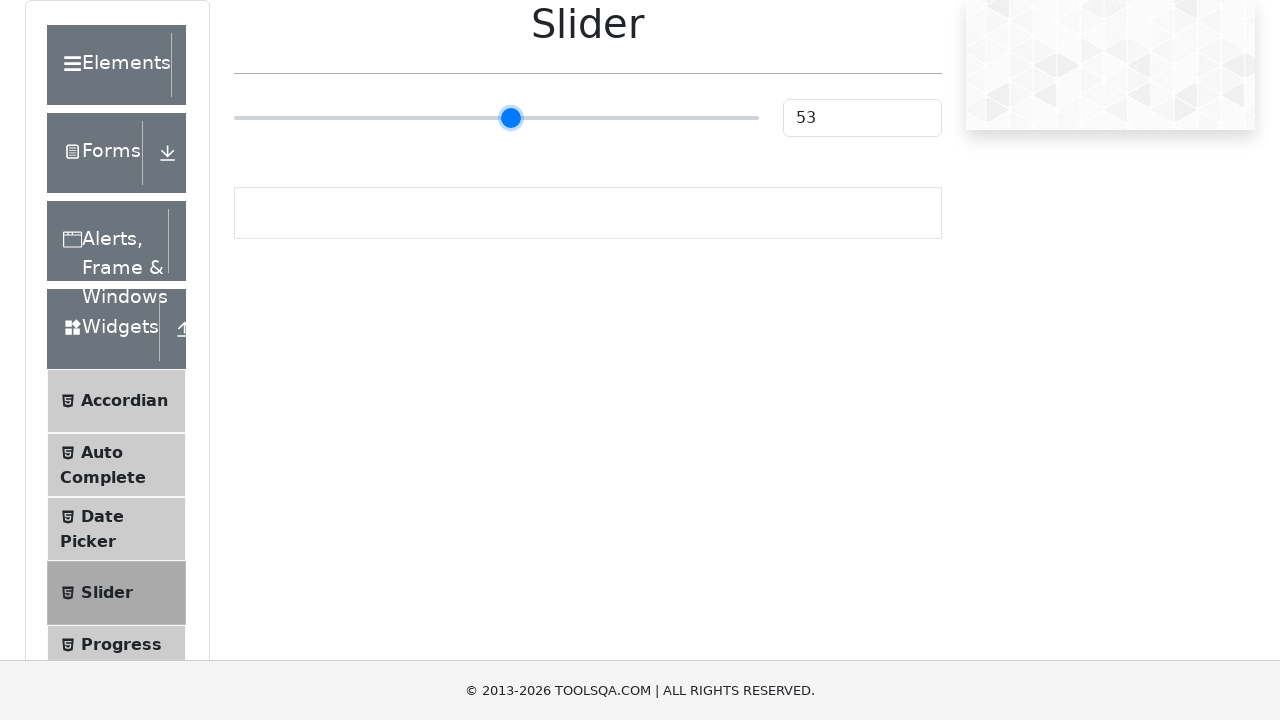

Pressed right arrow key (press 29 of 31)
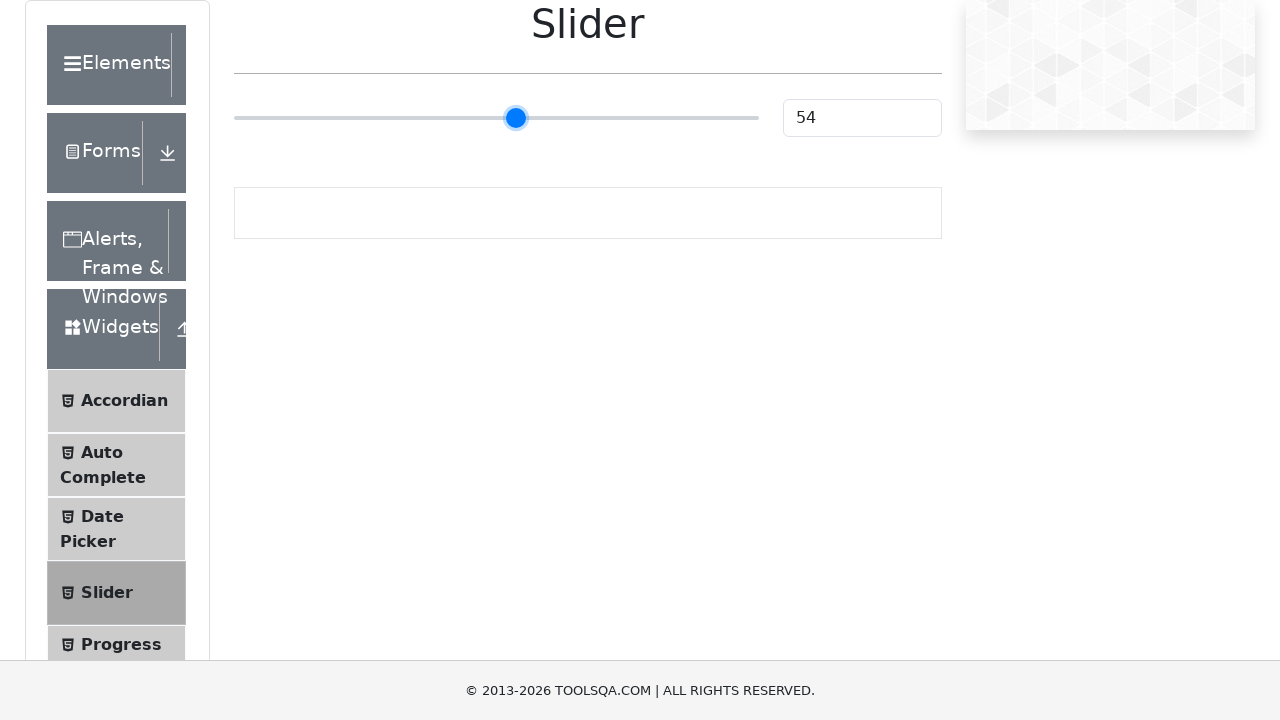

Pressed right arrow key (press 30 of 31)
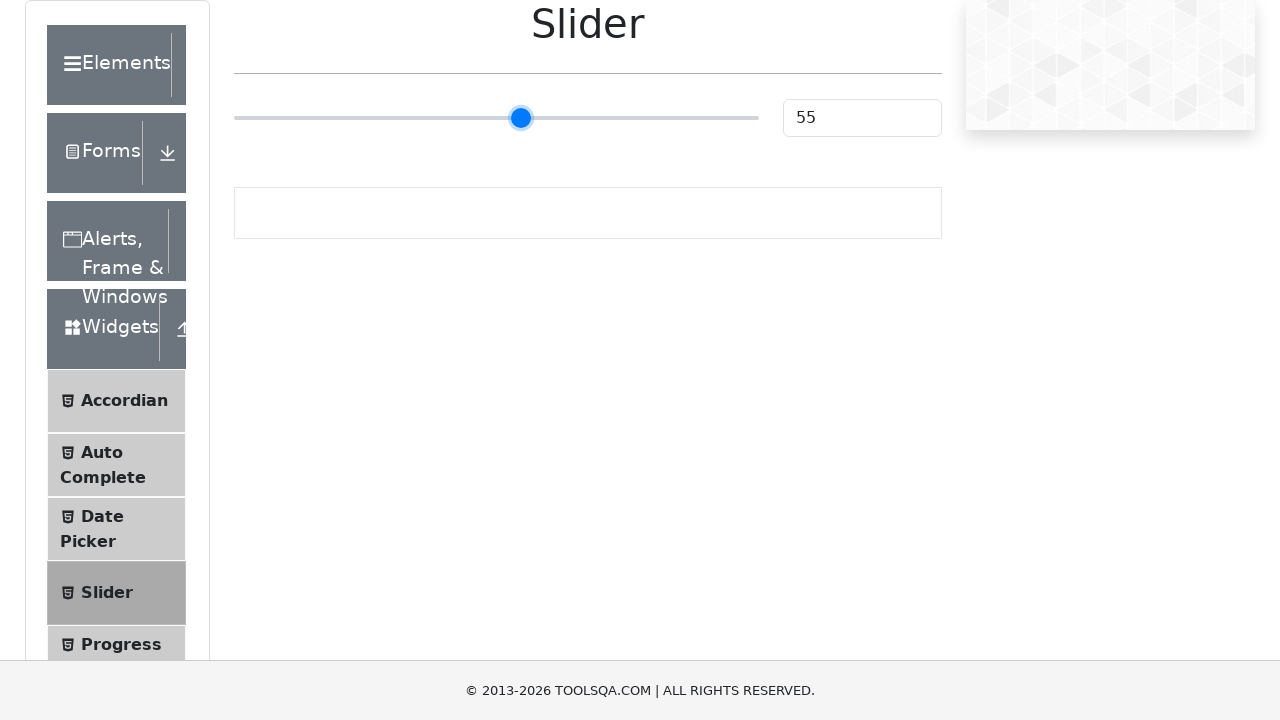

Pressed right arrow key (press 31 of 31)
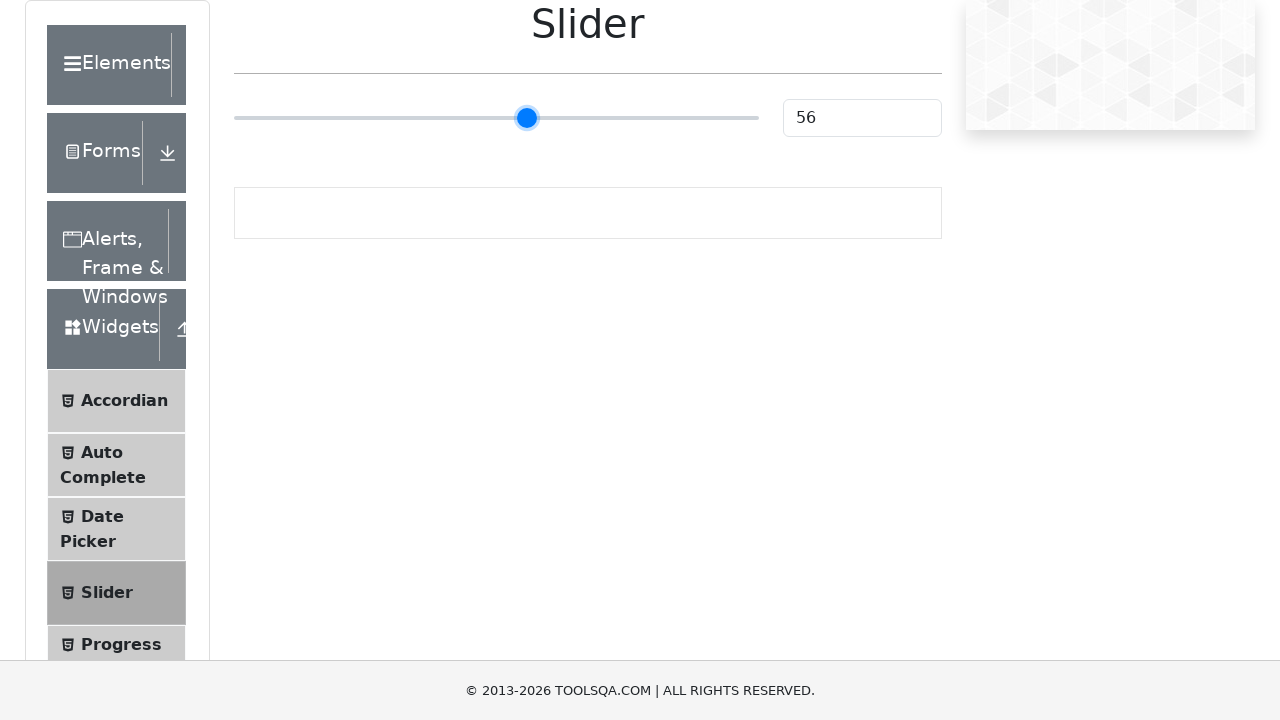

Pressed left arrow key (press 1 of 41)
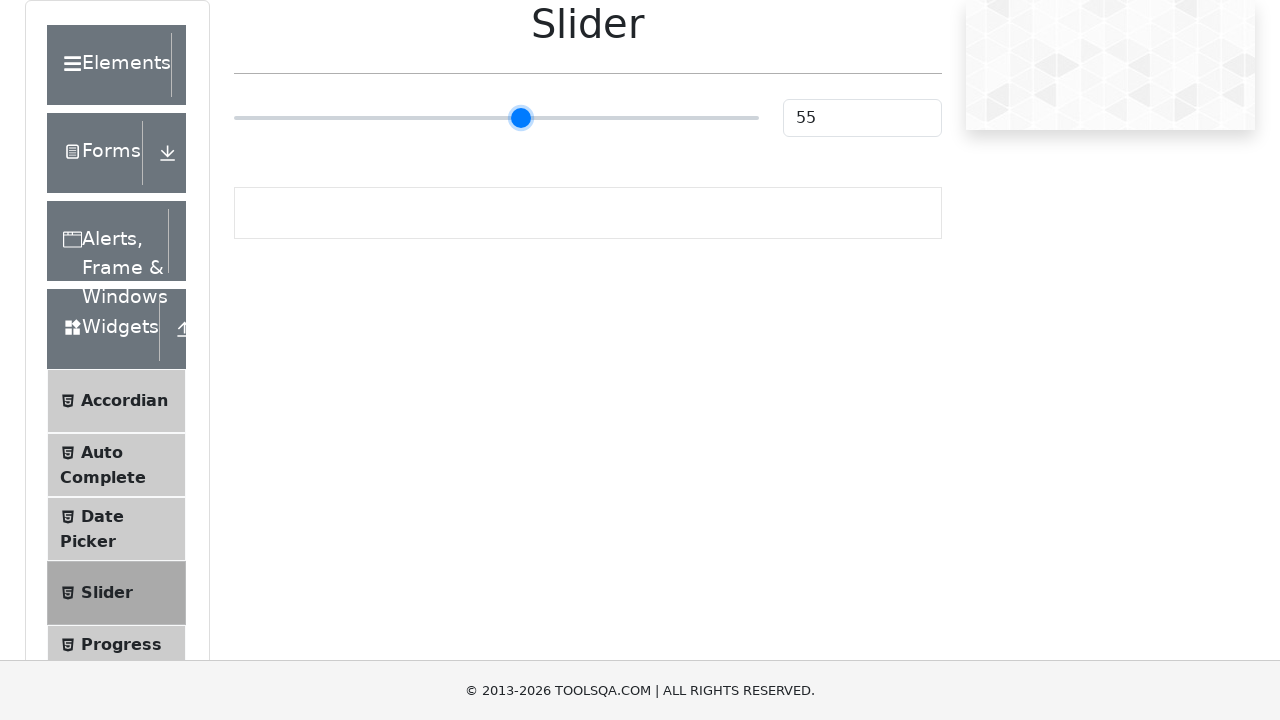

Pressed left arrow key (press 2 of 41)
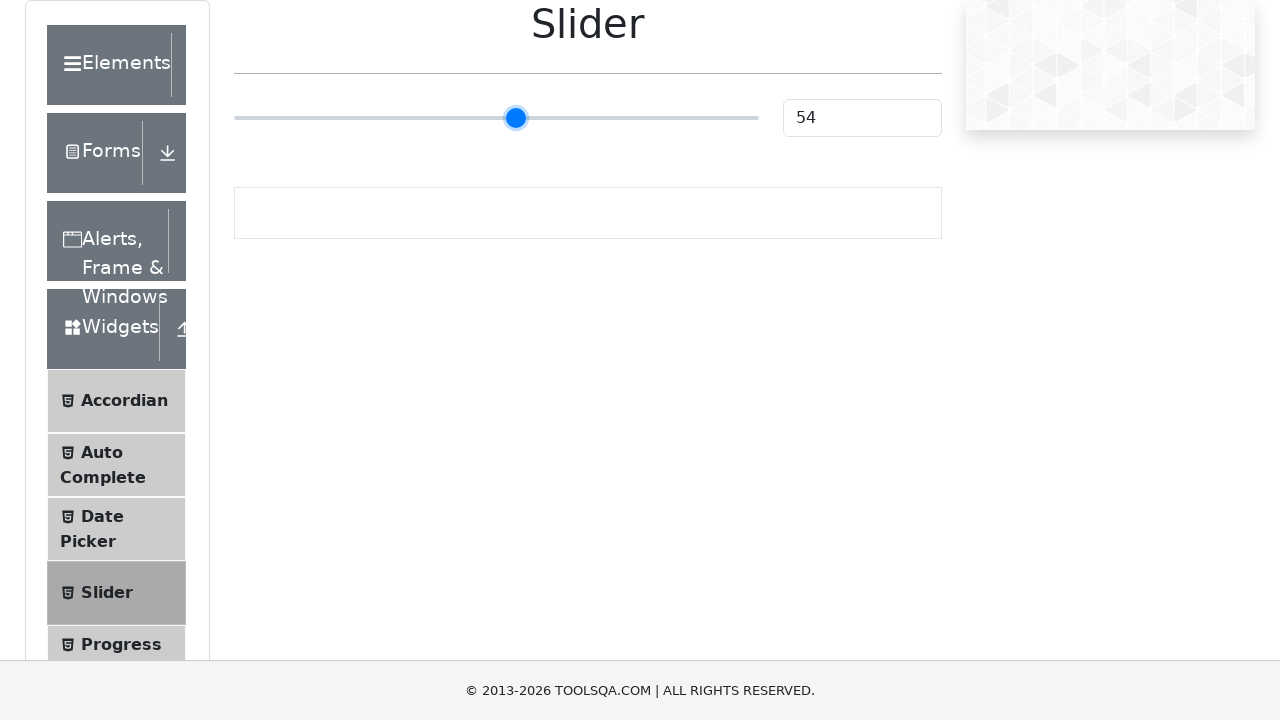

Pressed left arrow key (press 3 of 41)
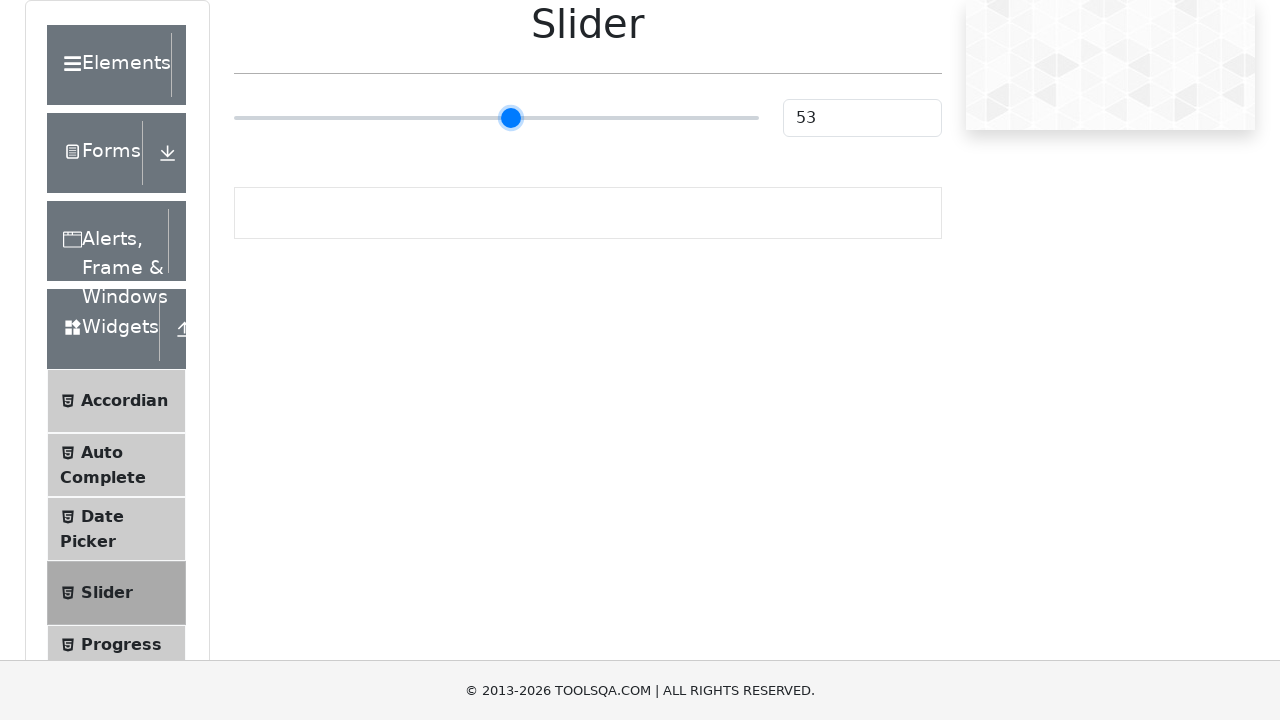

Pressed left arrow key (press 4 of 41)
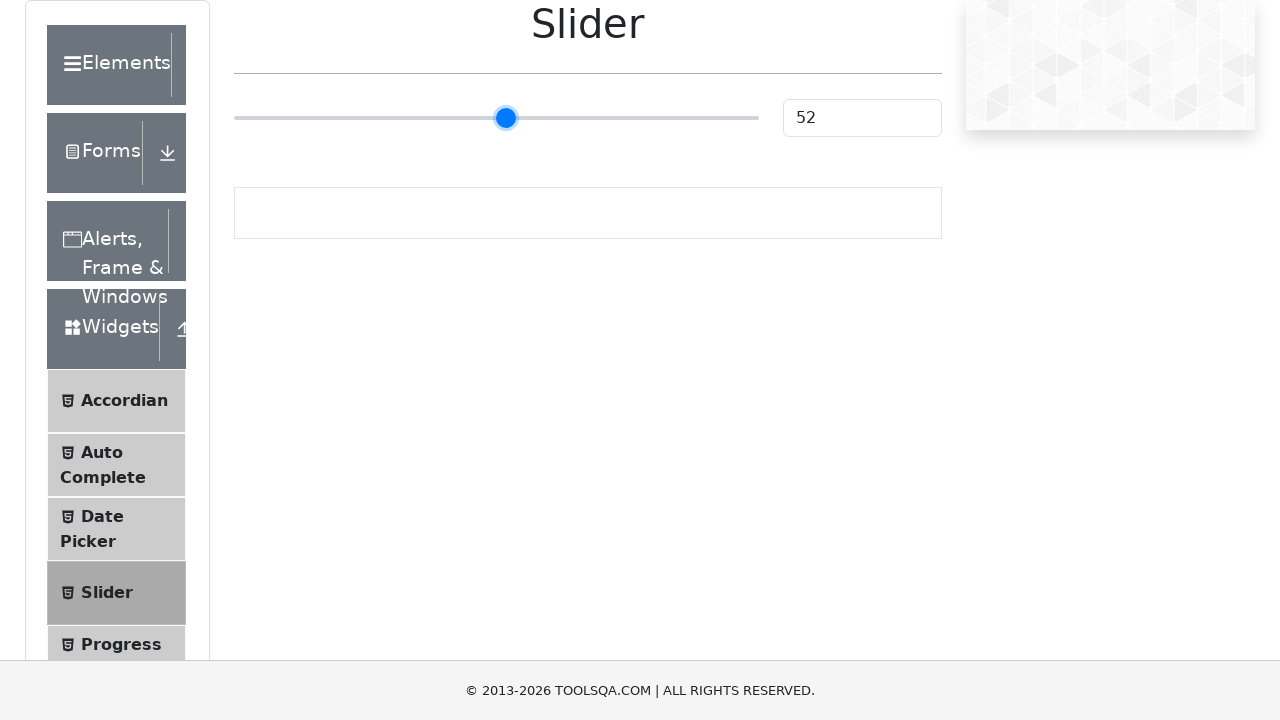

Pressed left arrow key (press 5 of 41)
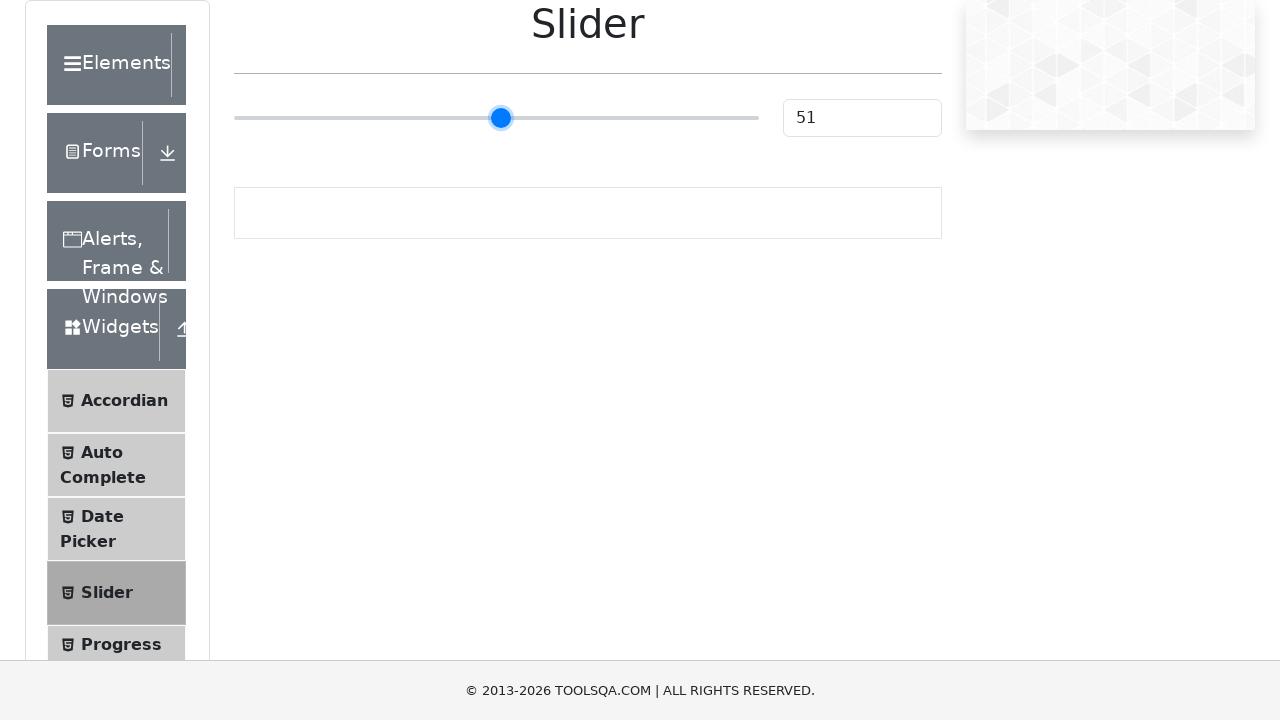

Pressed left arrow key (press 6 of 41)
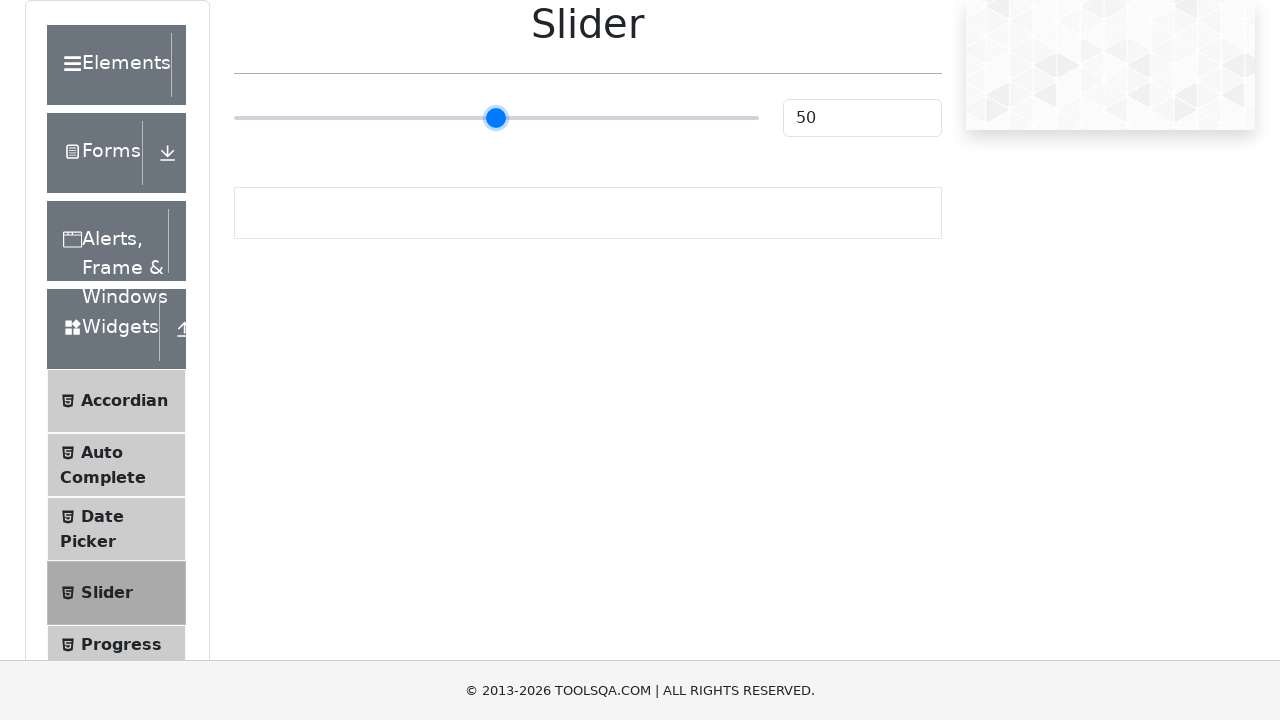

Pressed left arrow key (press 7 of 41)
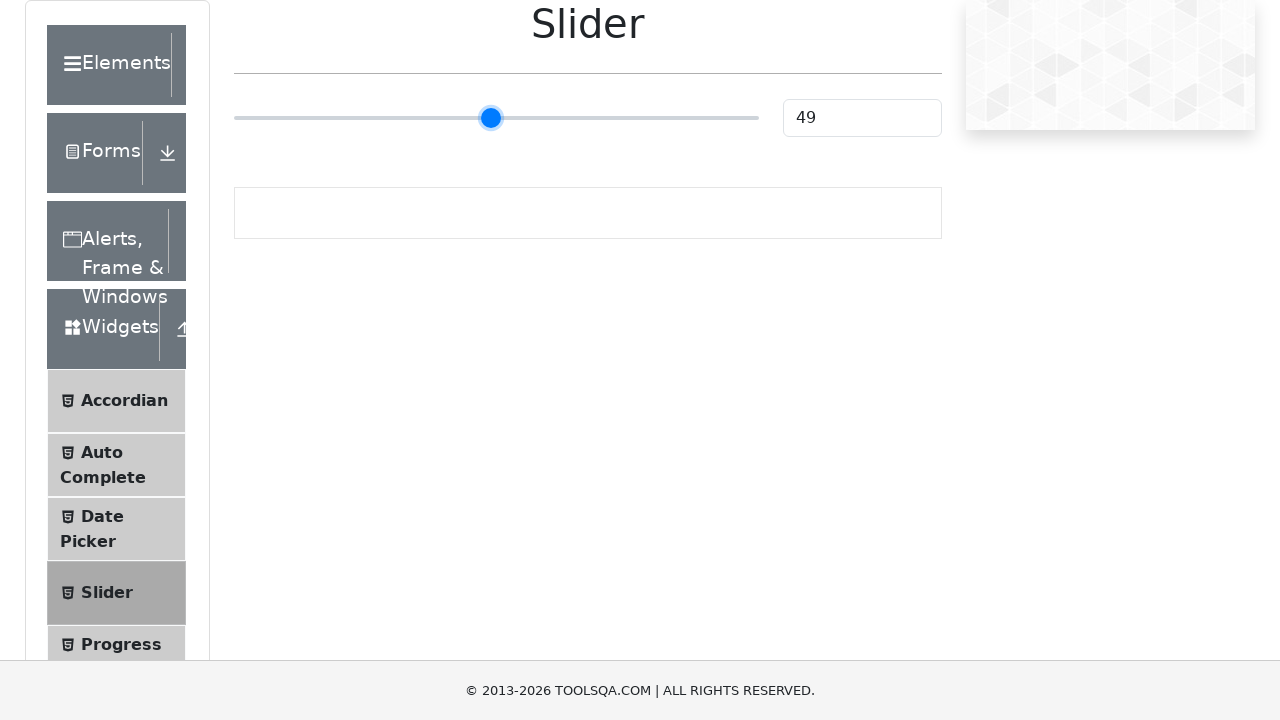

Pressed left arrow key (press 8 of 41)
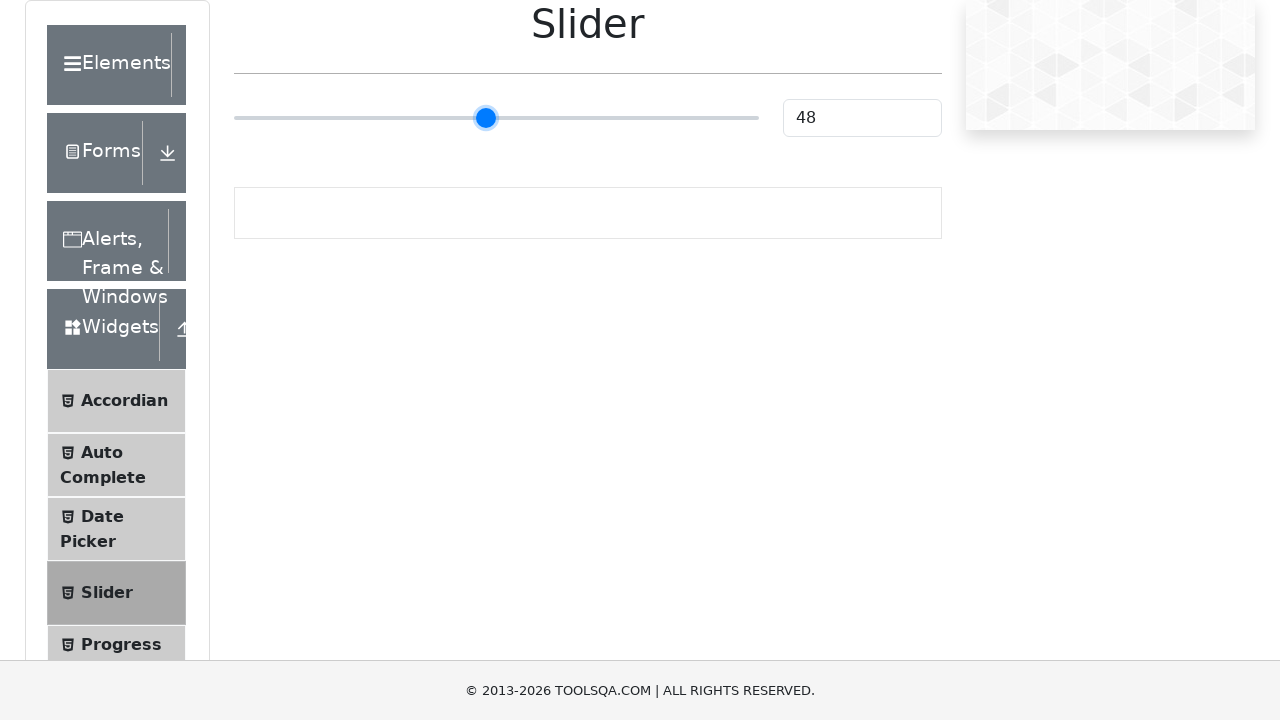

Pressed left arrow key (press 9 of 41)
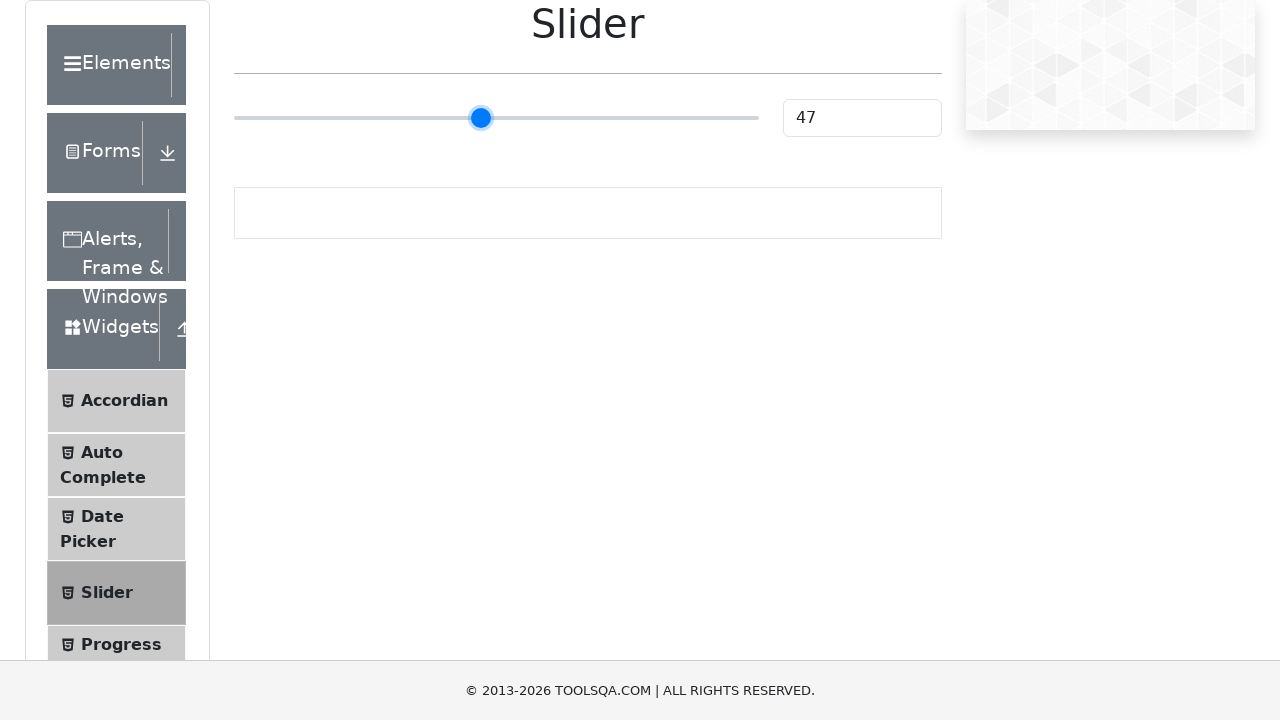

Pressed left arrow key (press 10 of 41)
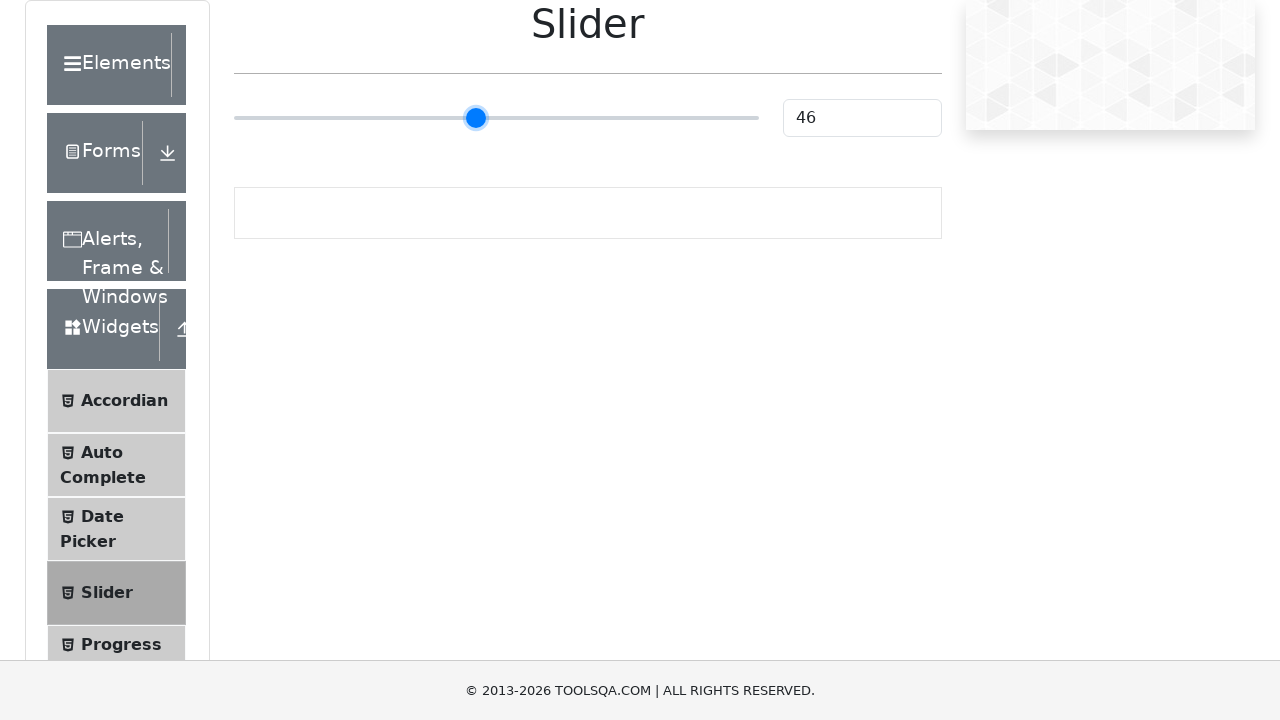

Pressed left arrow key (press 11 of 41)
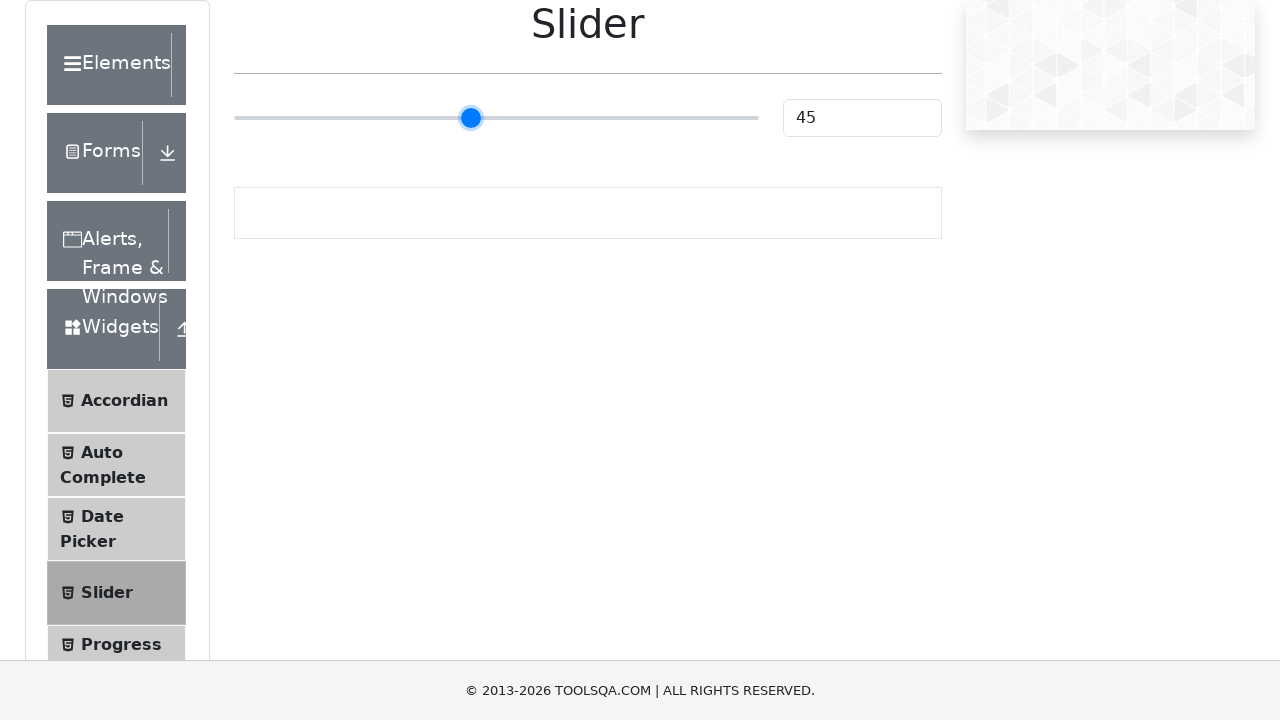

Pressed left arrow key (press 12 of 41)
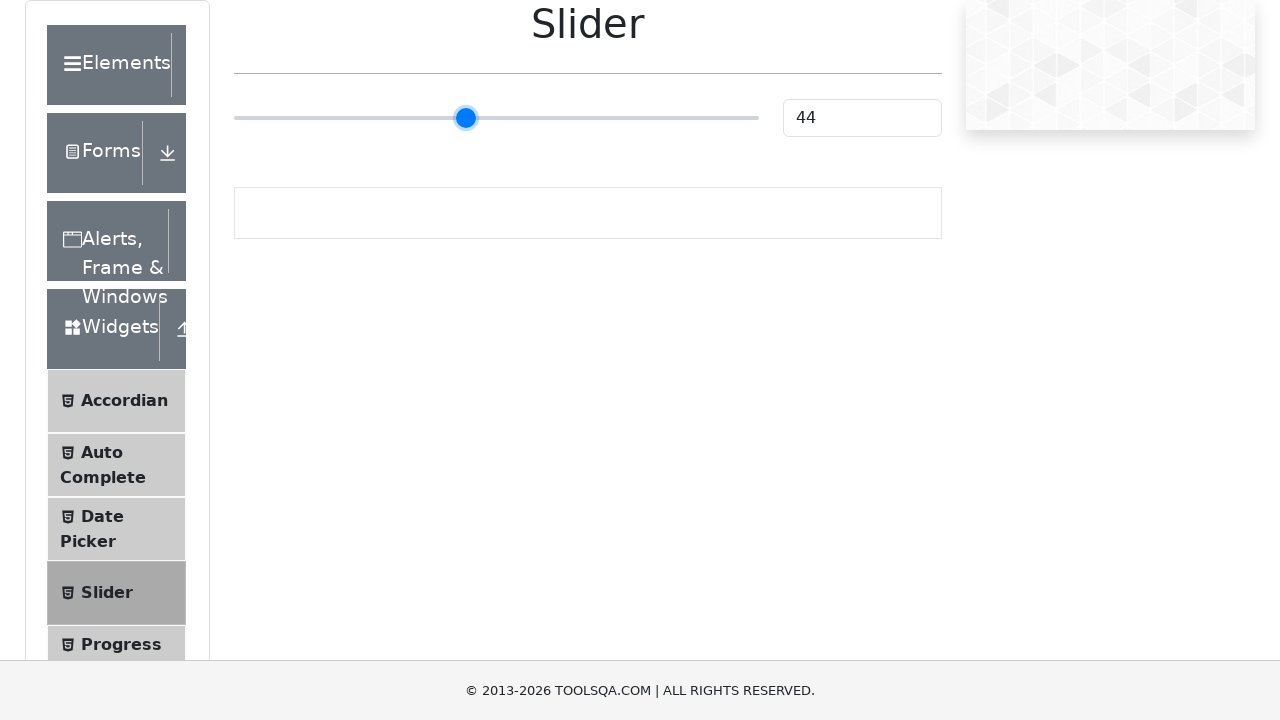

Pressed left arrow key (press 13 of 41)
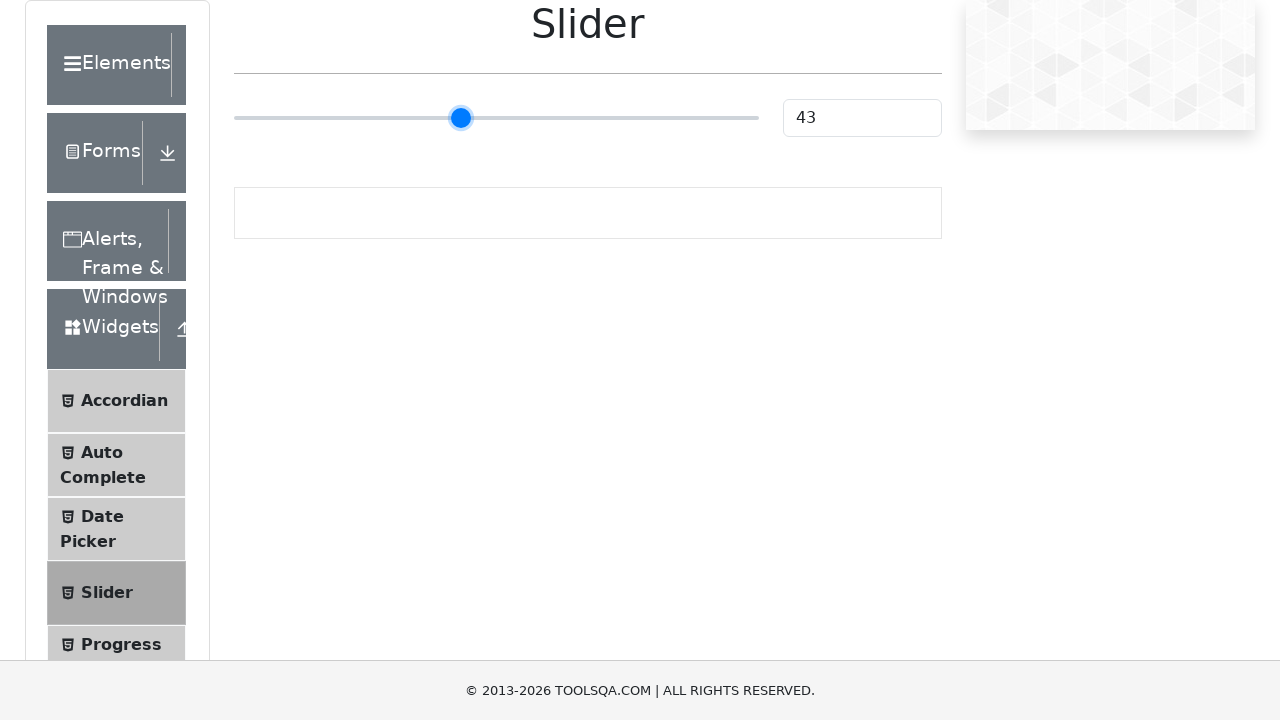

Pressed left arrow key (press 14 of 41)
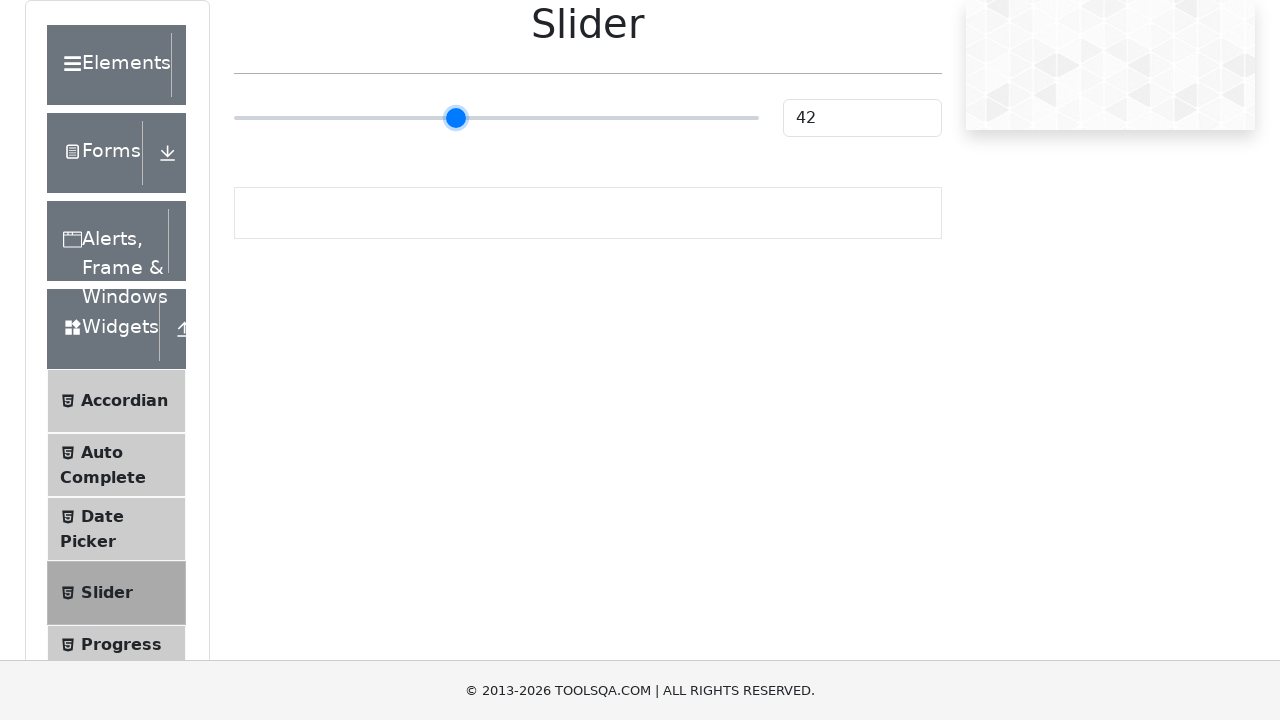

Pressed left arrow key (press 15 of 41)
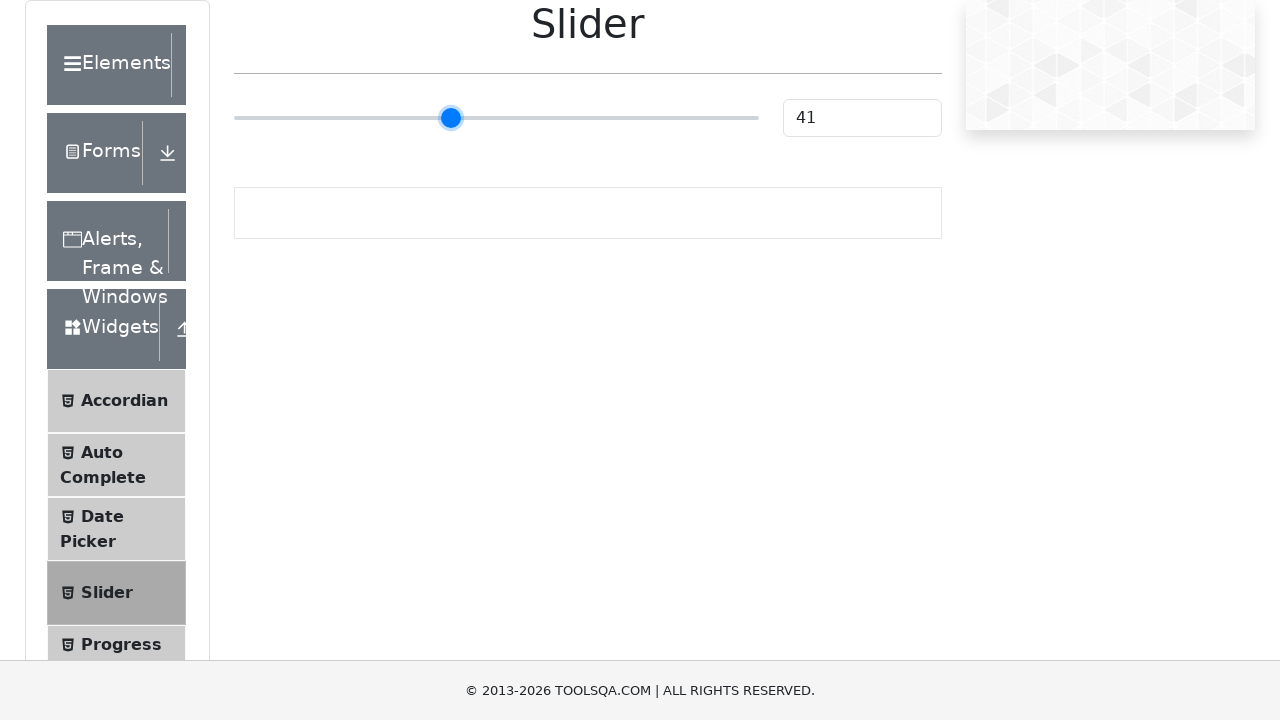

Pressed left arrow key (press 16 of 41)
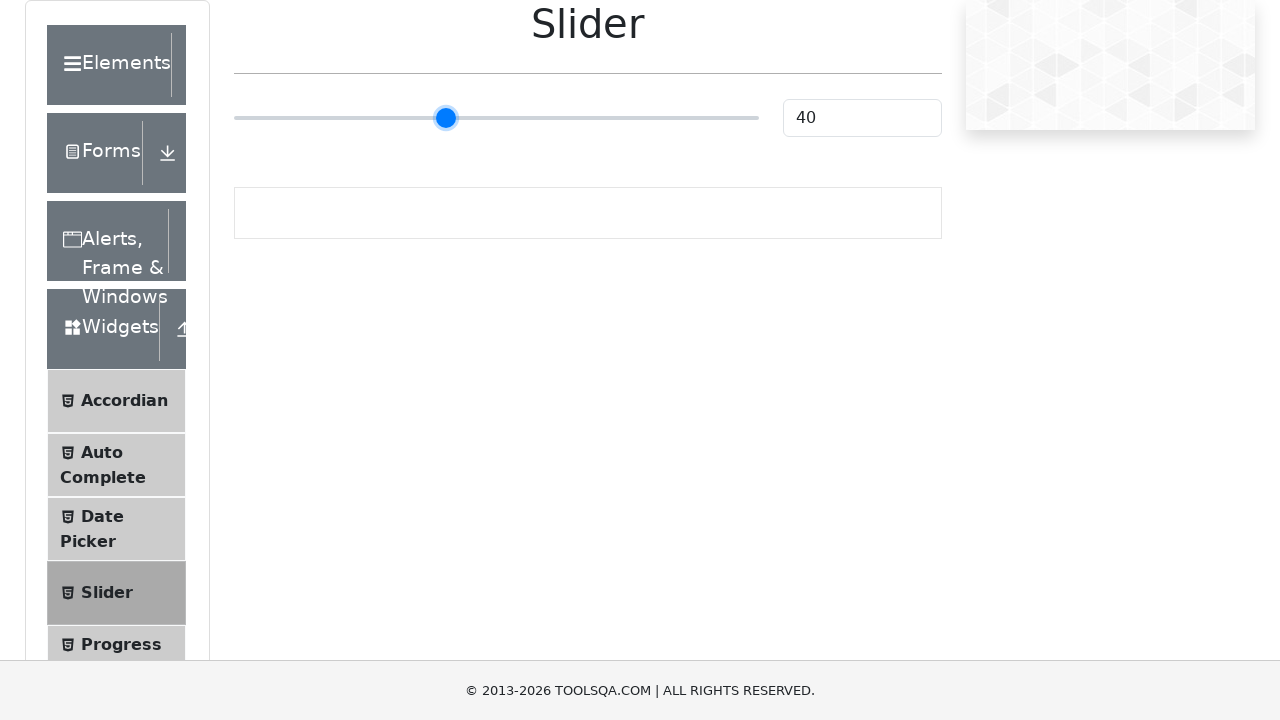

Pressed left arrow key (press 17 of 41)
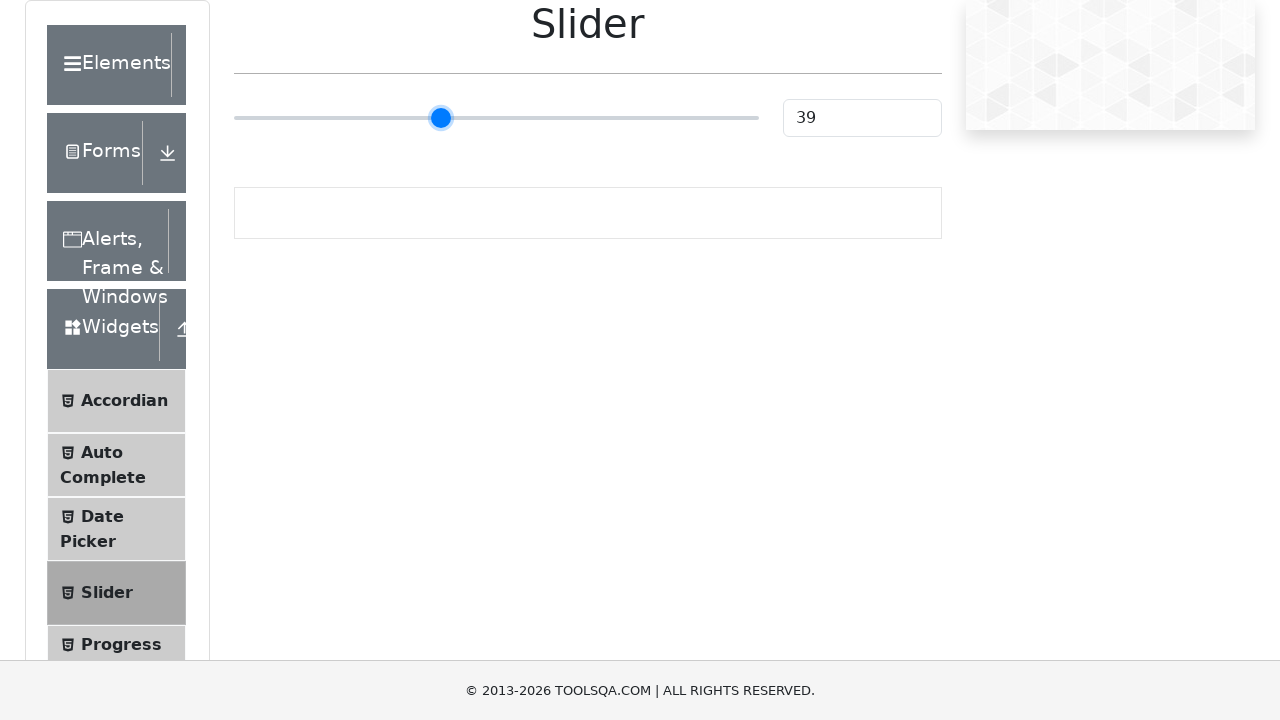

Pressed left arrow key (press 18 of 41)
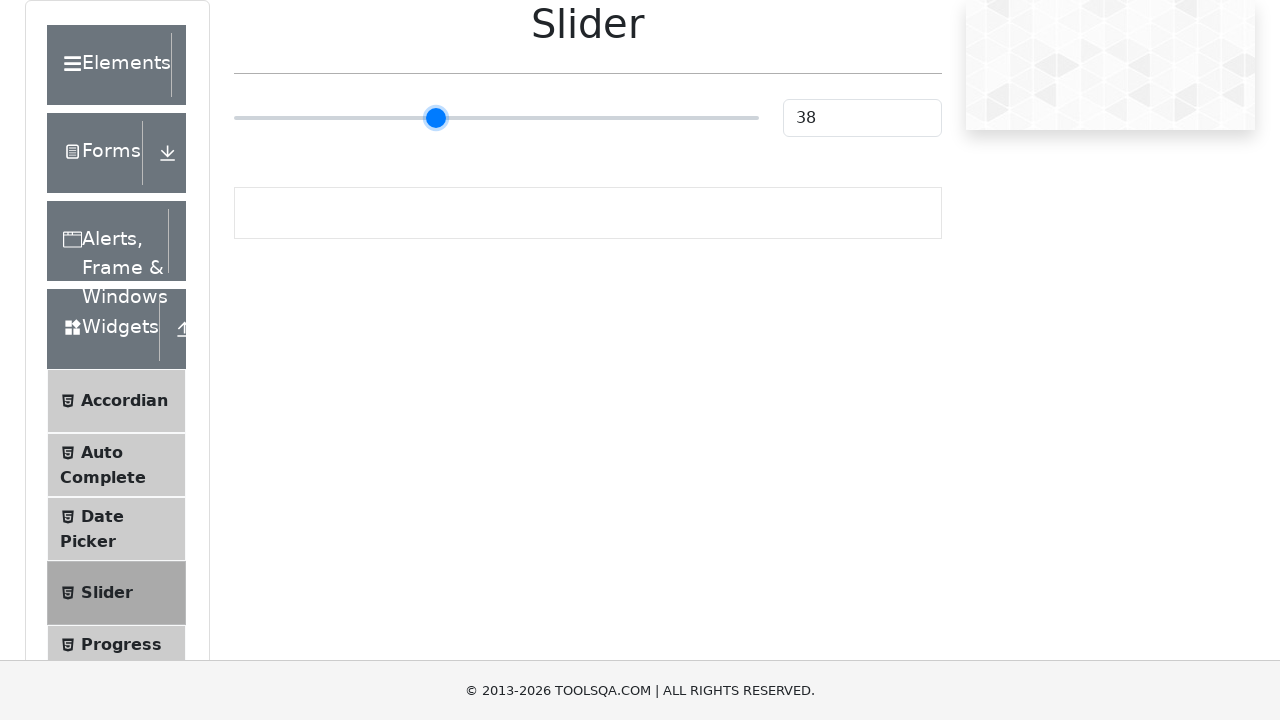

Pressed left arrow key (press 19 of 41)
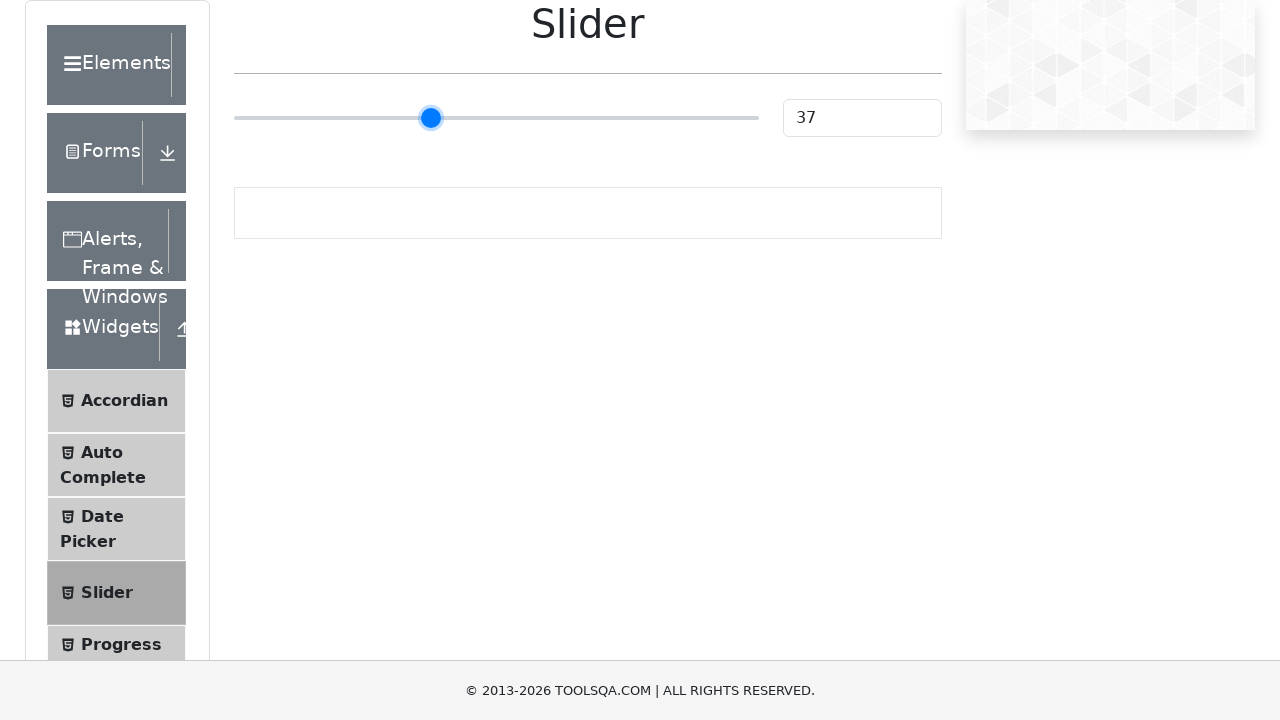

Pressed left arrow key (press 20 of 41)
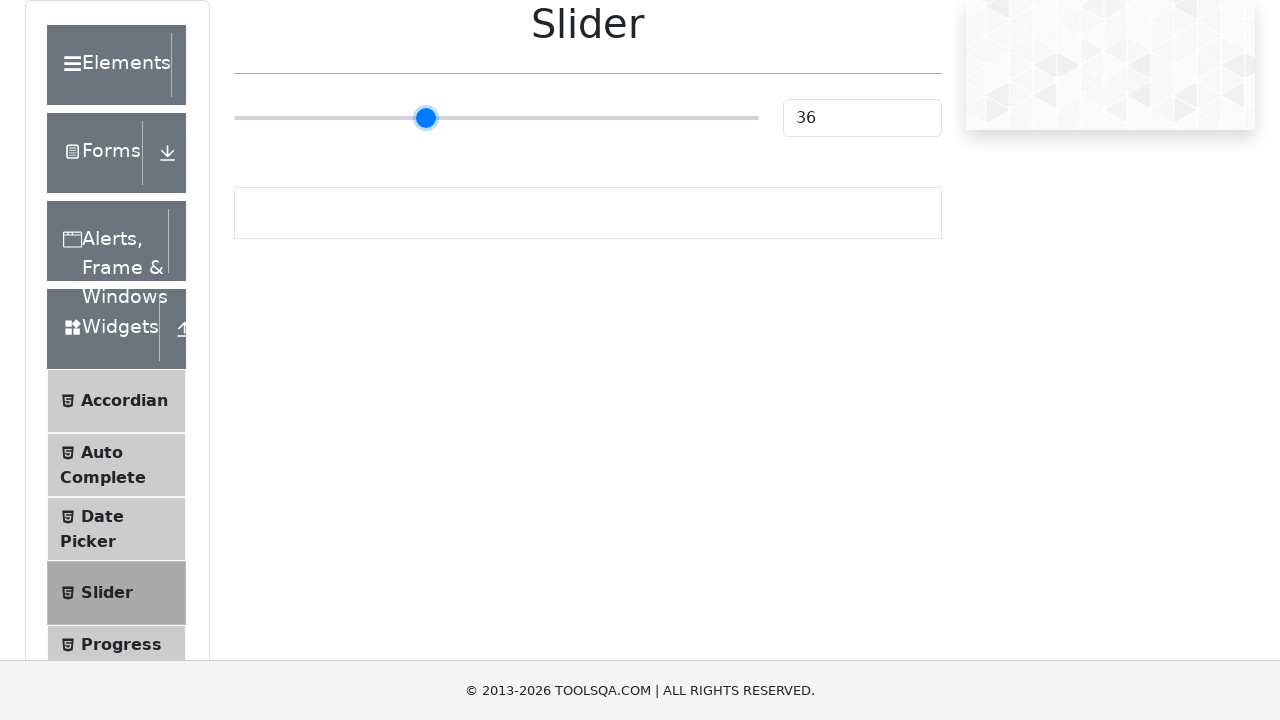

Pressed left arrow key (press 21 of 41)
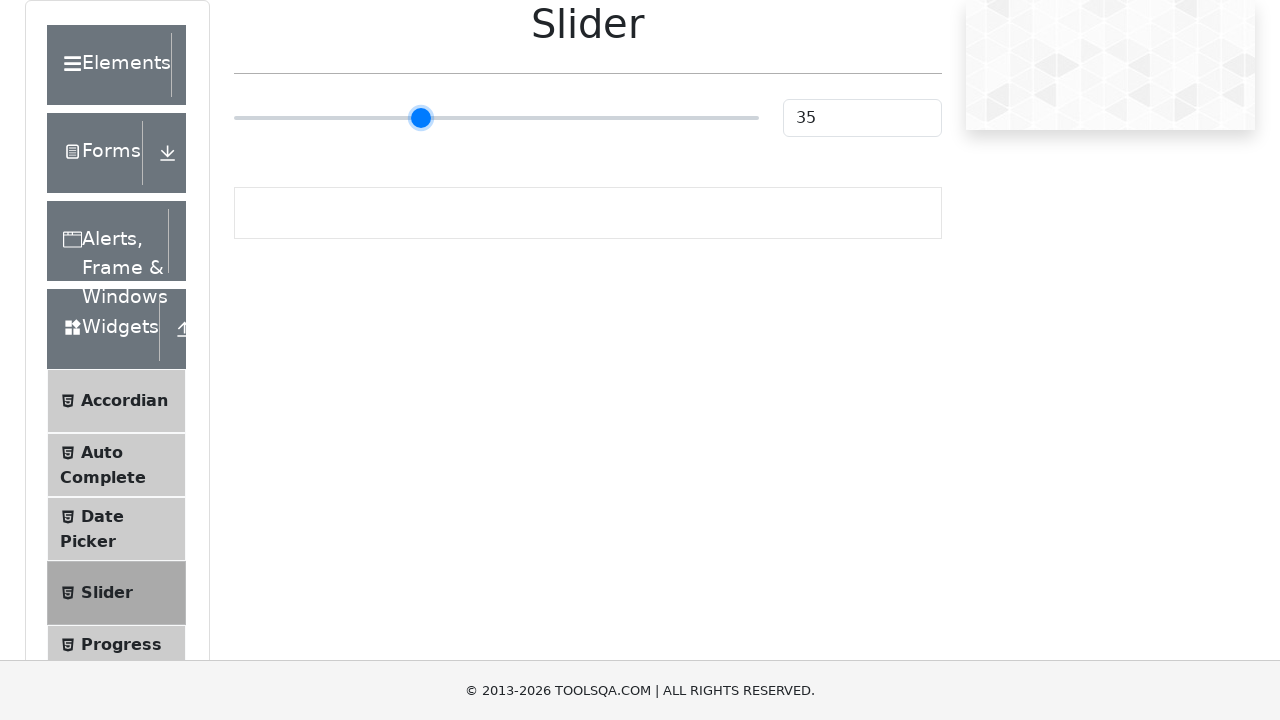

Pressed left arrow key (press 22 of 41)
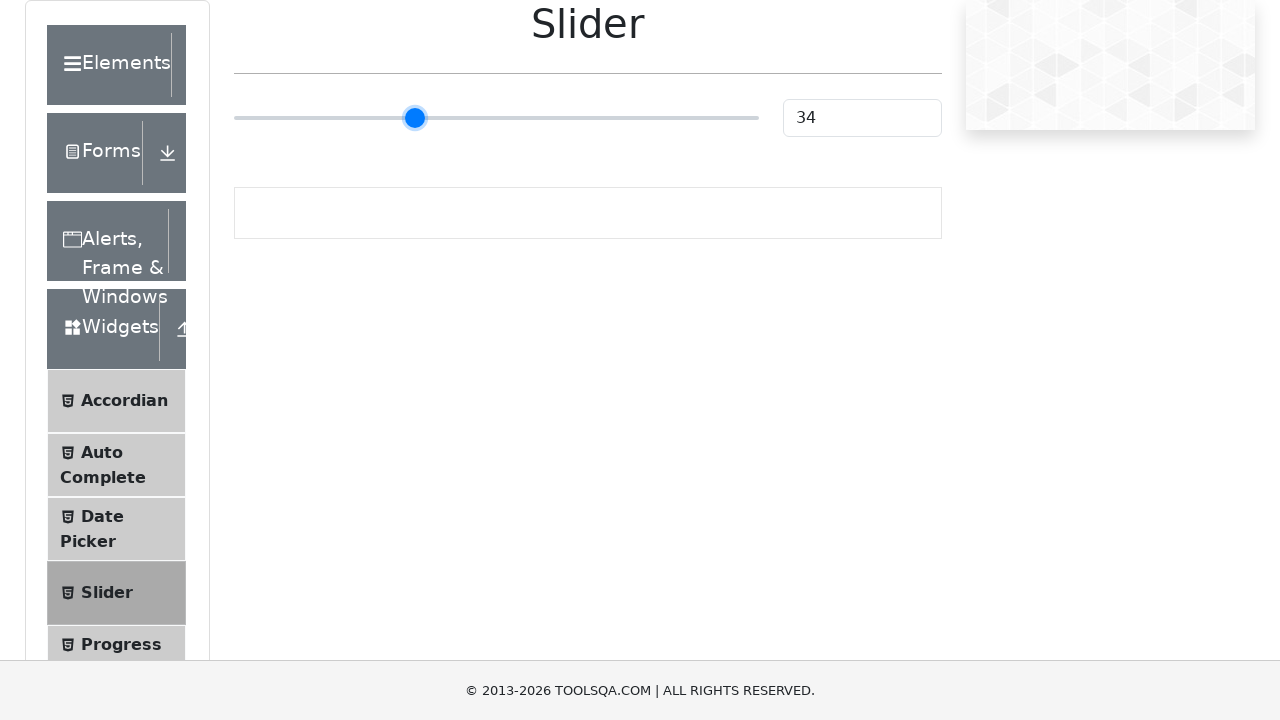

Pressed left arrow key (press 23 of 41)
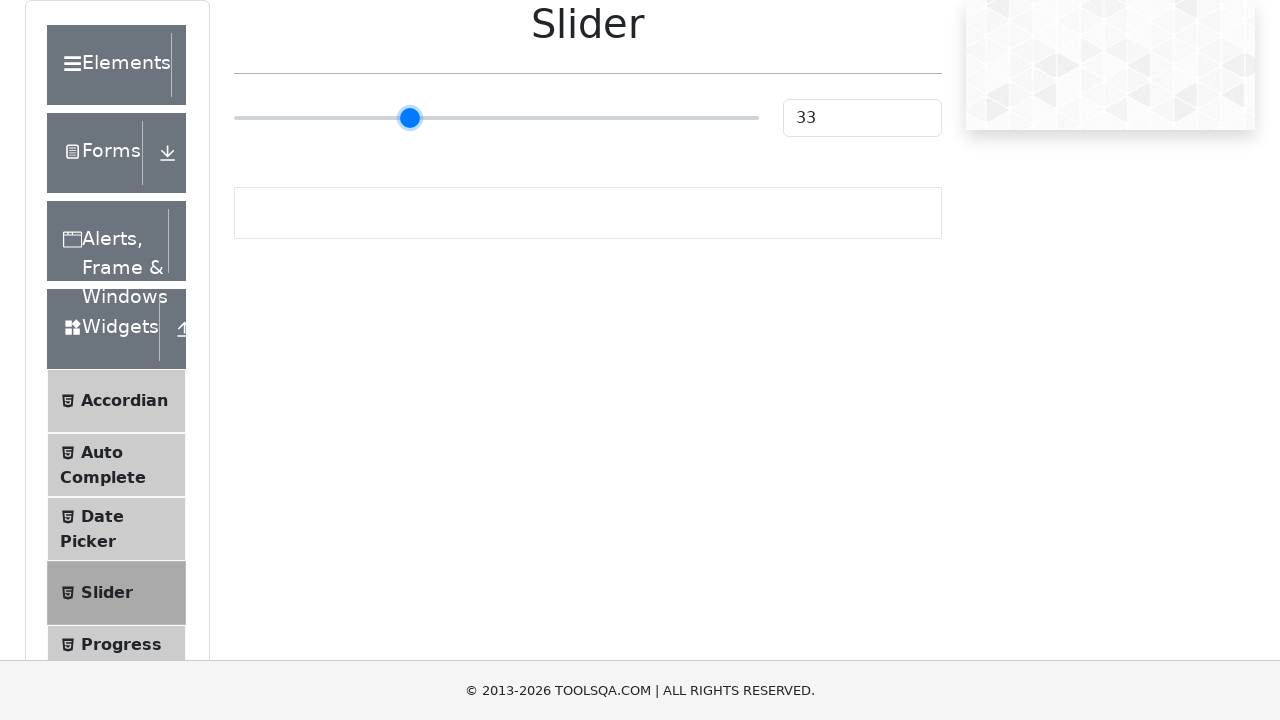

Pressed left arrow key (press 24 of 41)
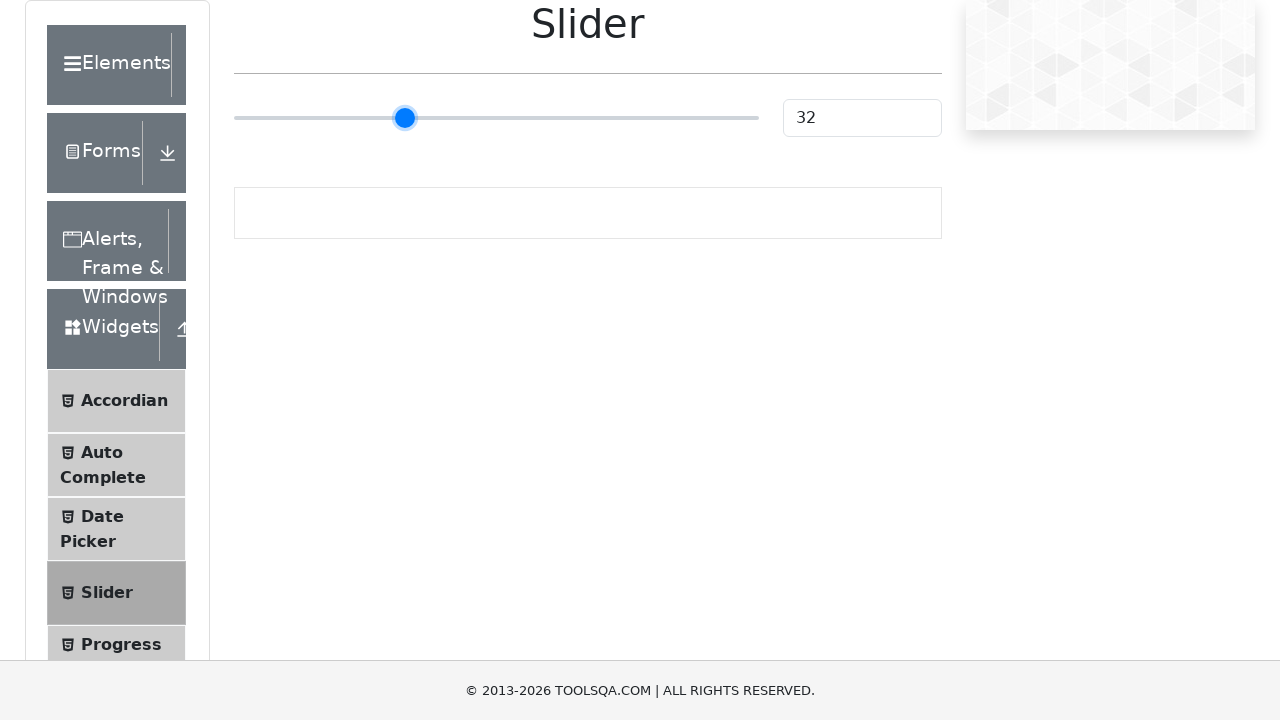

Pressed left arrow key (press 25 of 41)
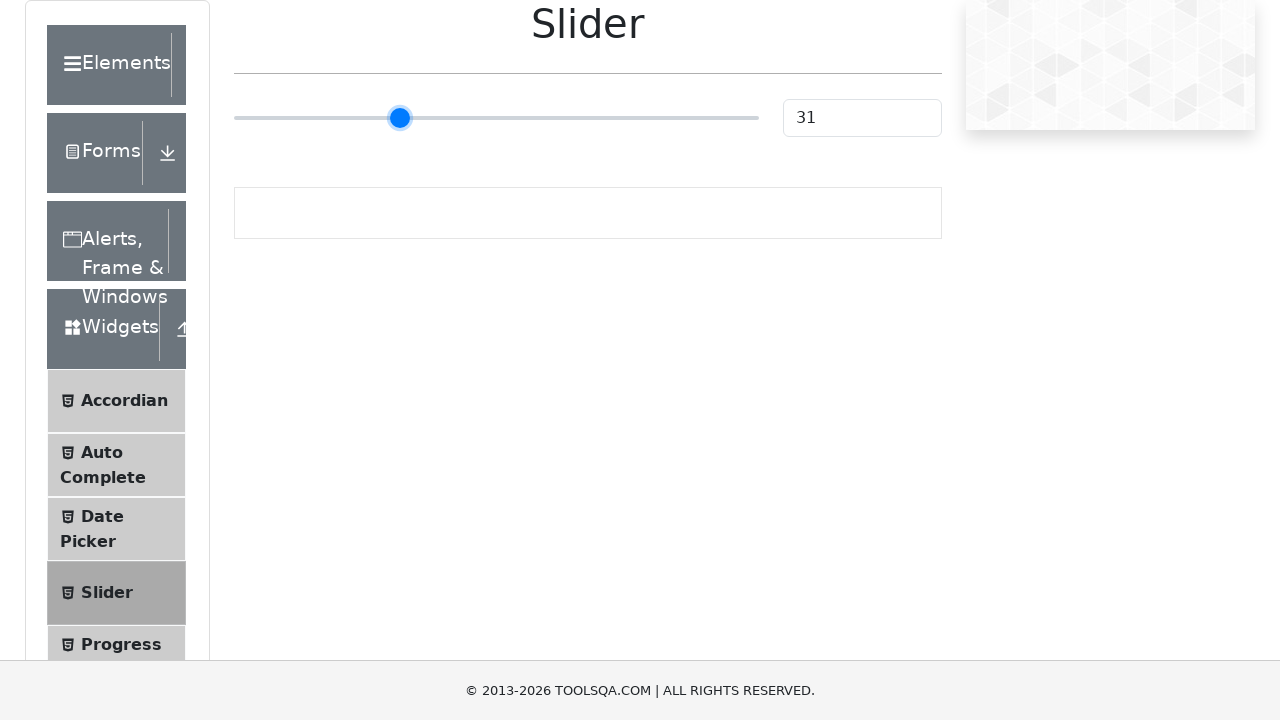

Pressed left arrow key (press 26 of 41)
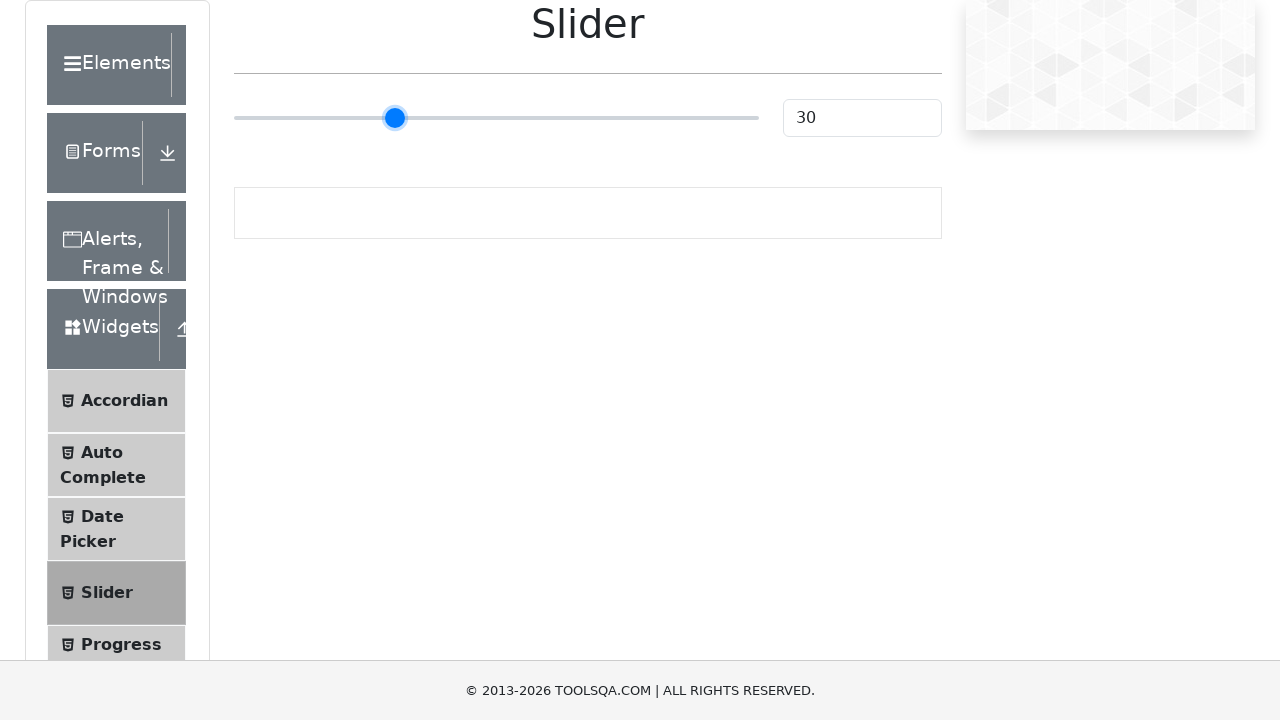

Pressed left arrow key (press 27 of 41)
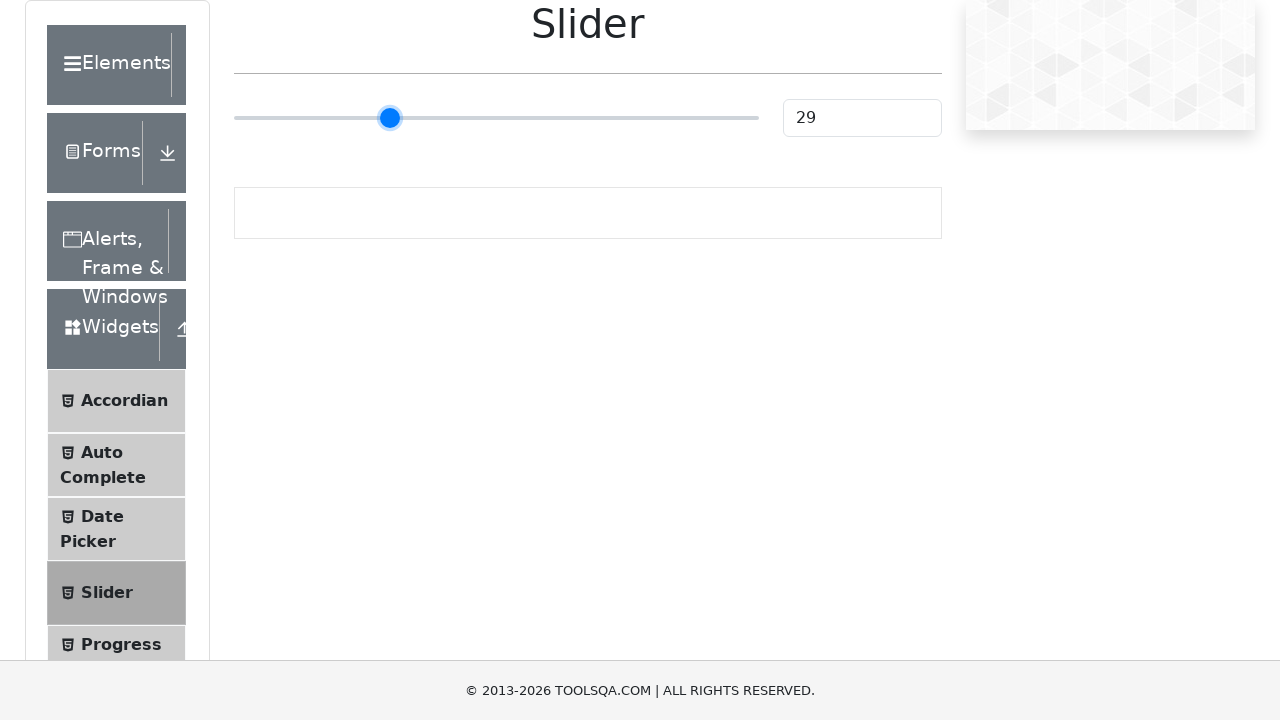

Pressed left arrow key (press 28 of 41)
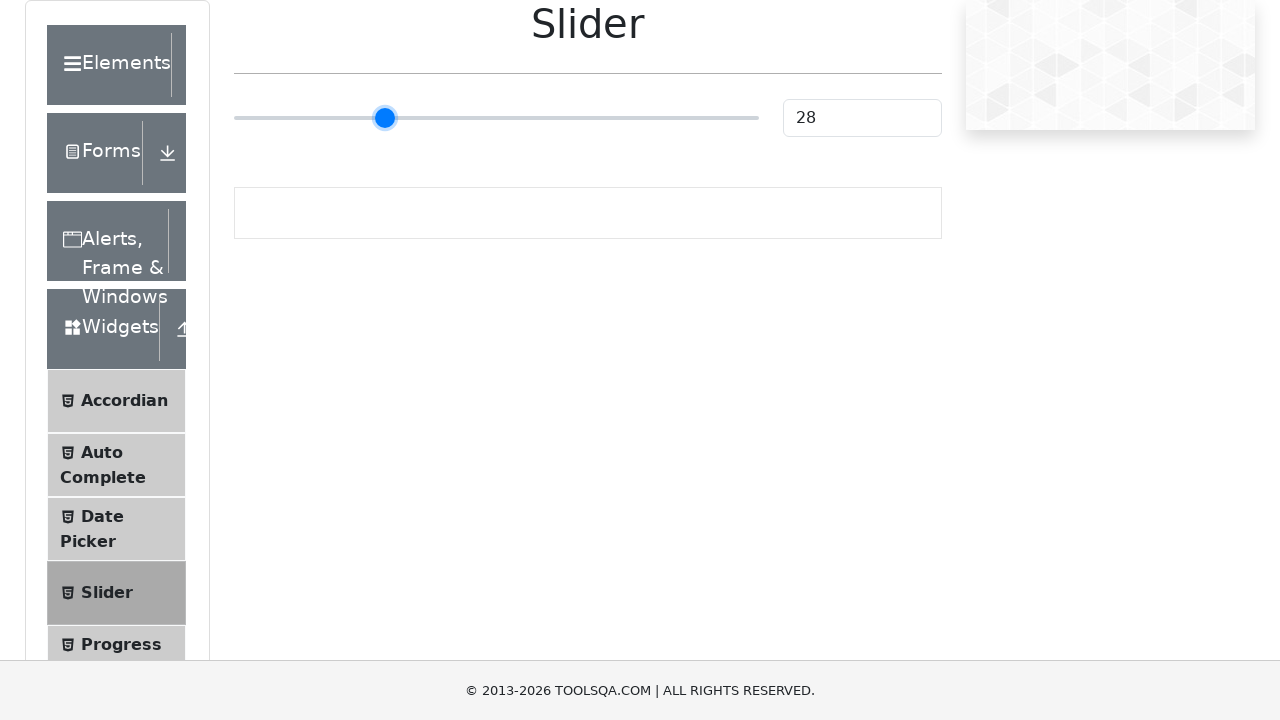

Pressed left arrow key (press 29 of 41)
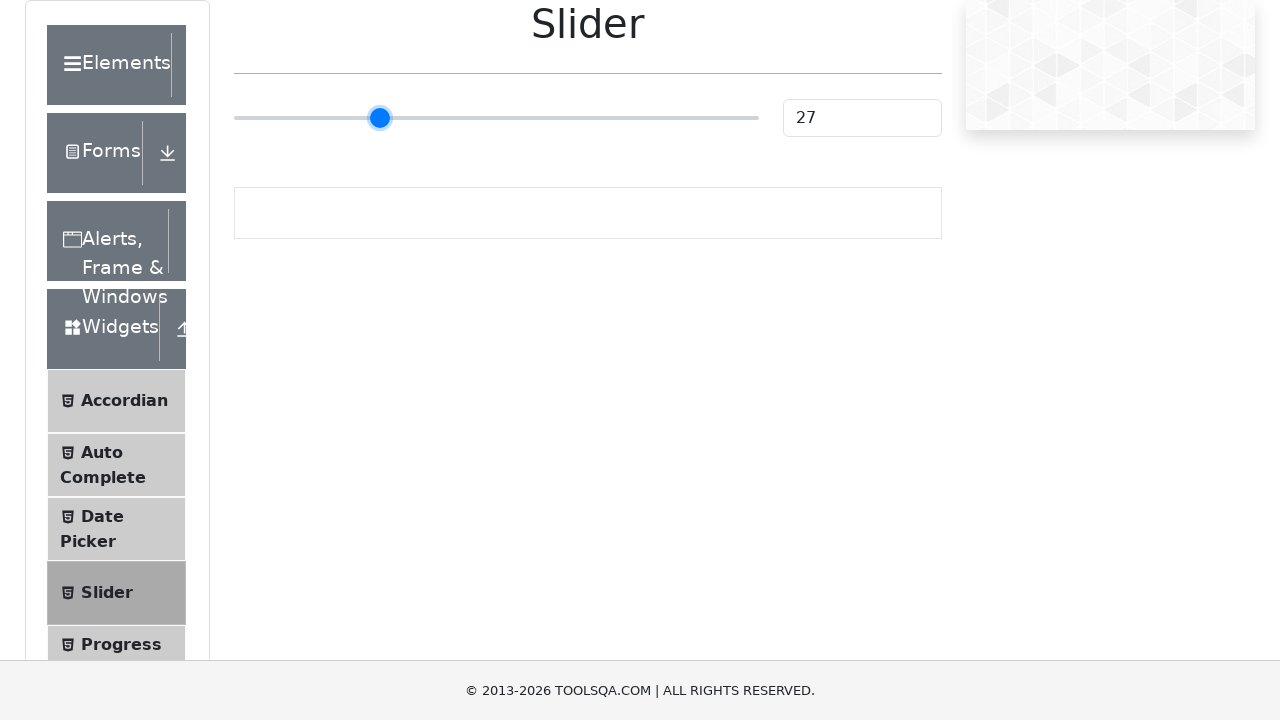

Pressed left arrow key (press 30 of 41)
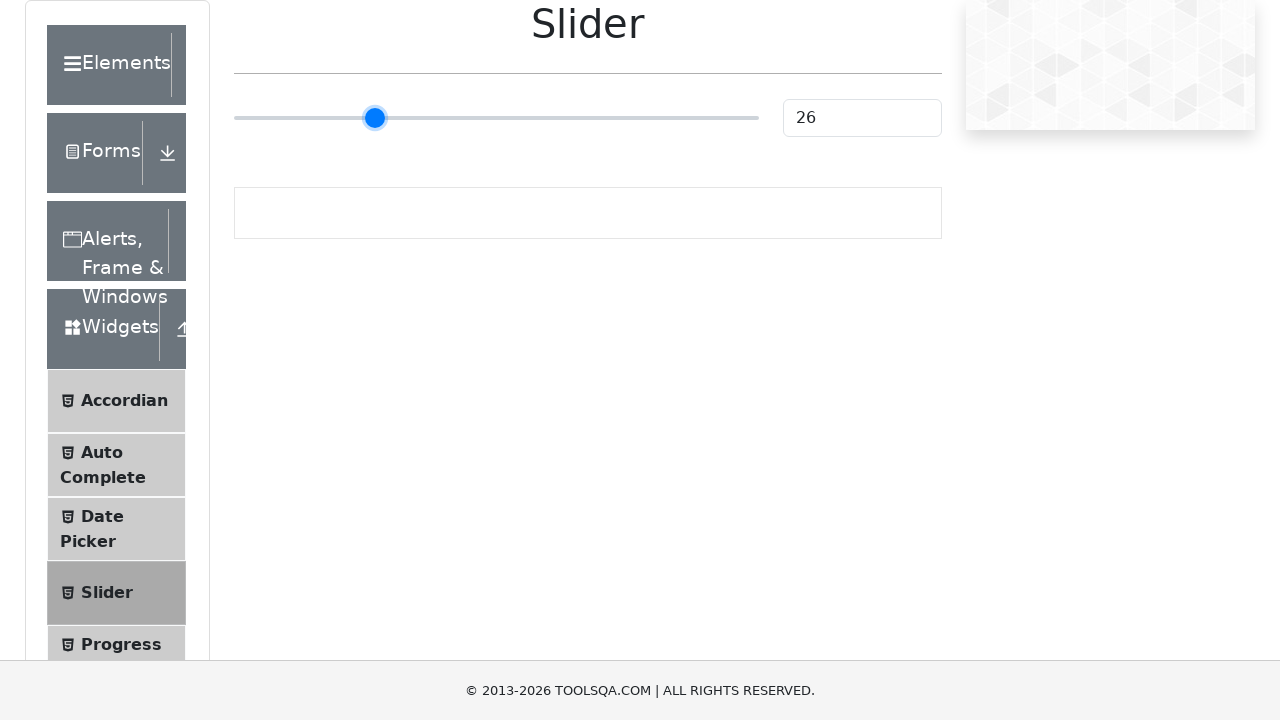

Pressed left arrow key (press 31 of 41)
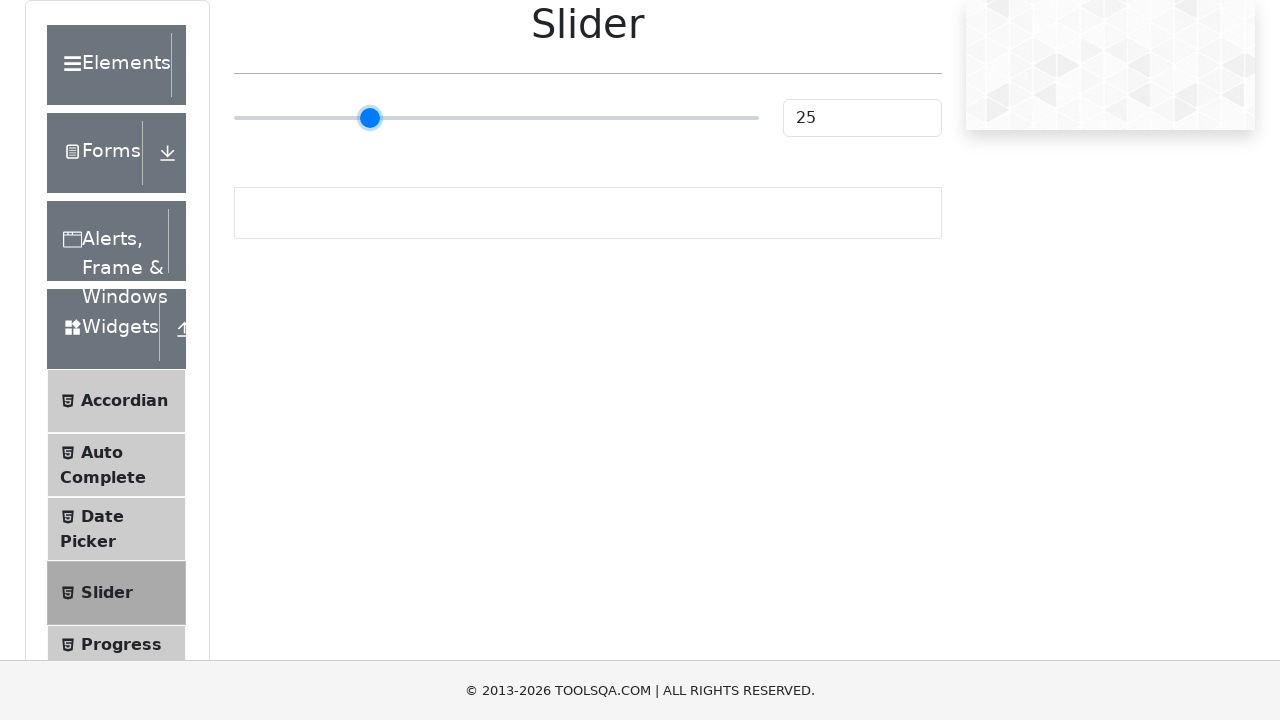

Pressed left arrow key (press 32 of 41)
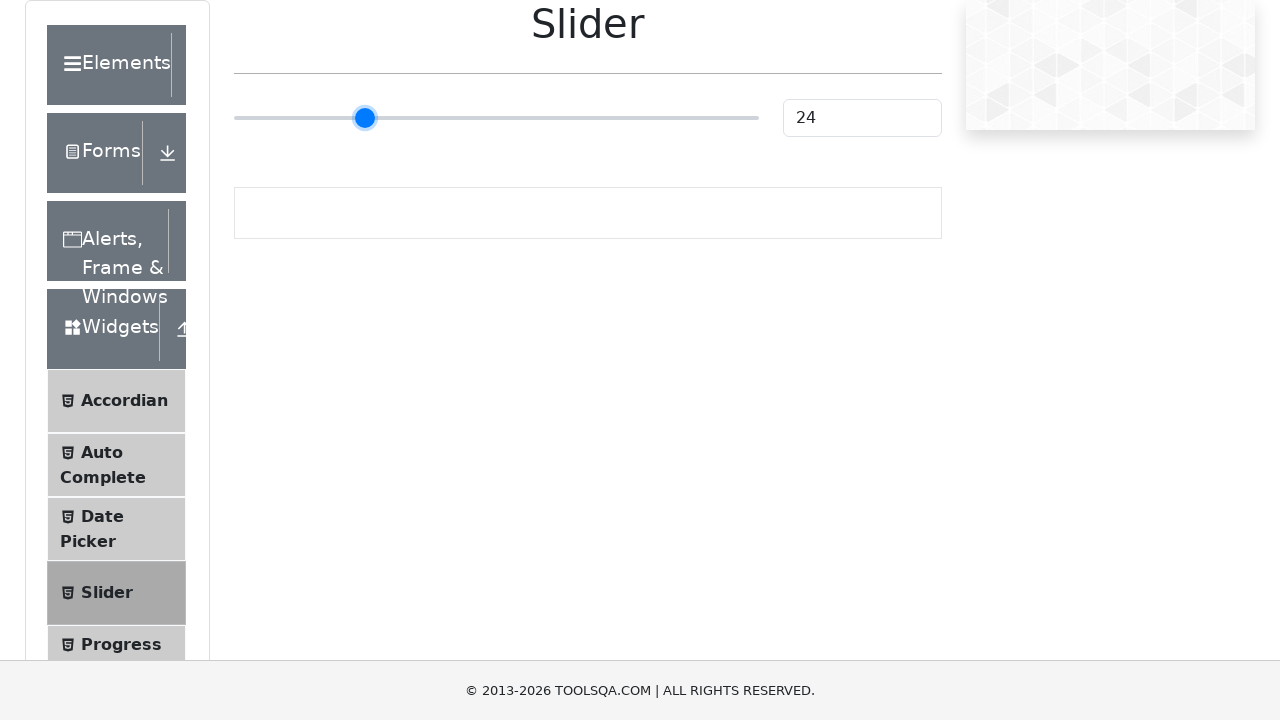

Pressed left arrow key (press 33 of 41)
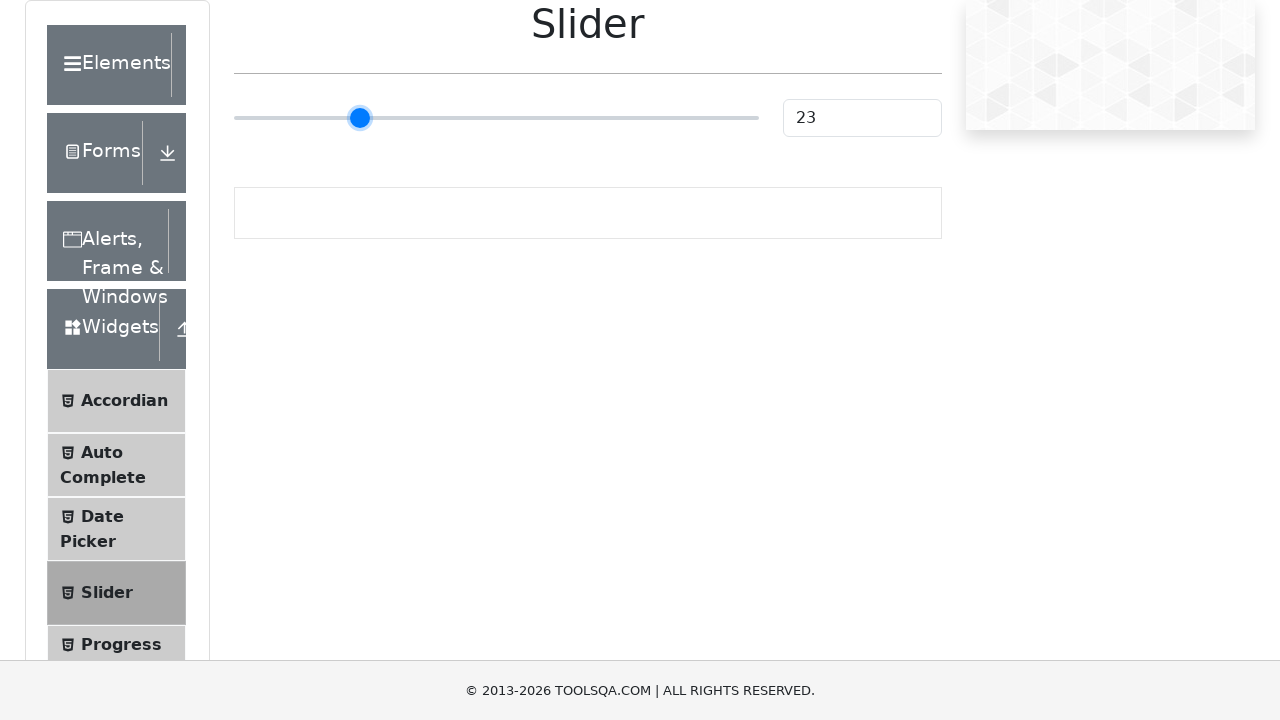

Pressed left arrow key (press 34 of 41)
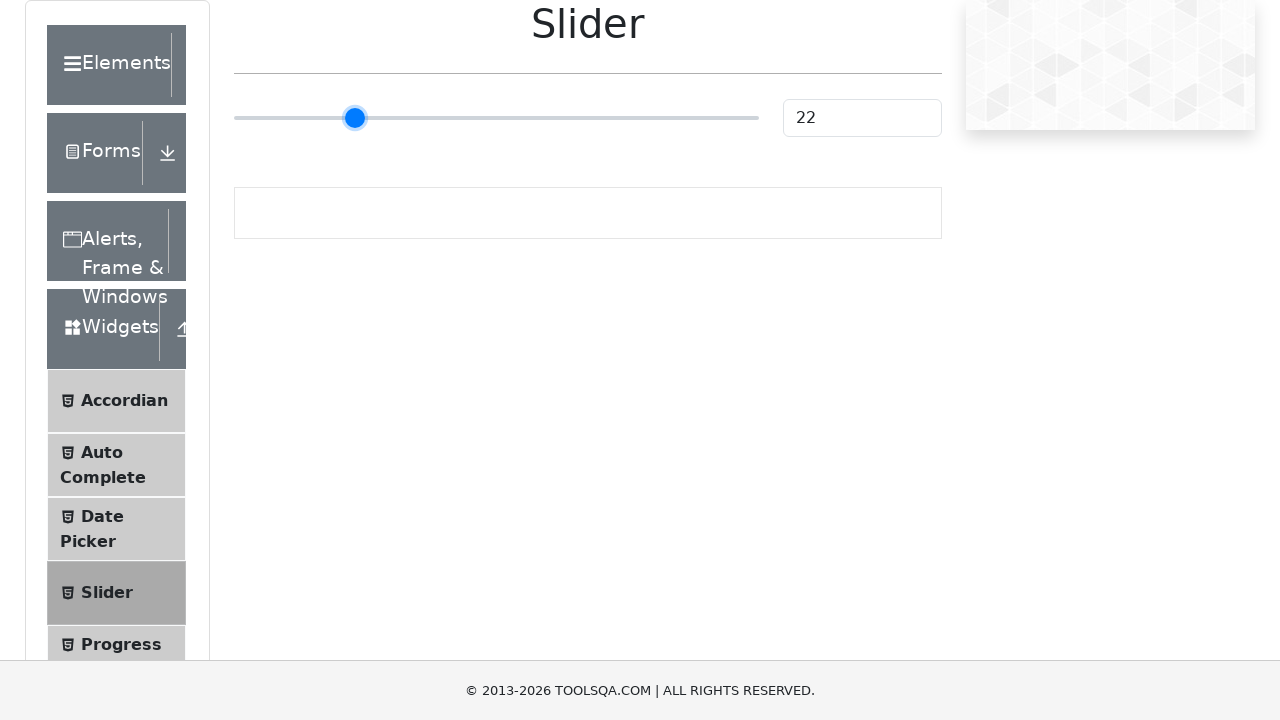

Pressed left arrow key (press 35 of 41)
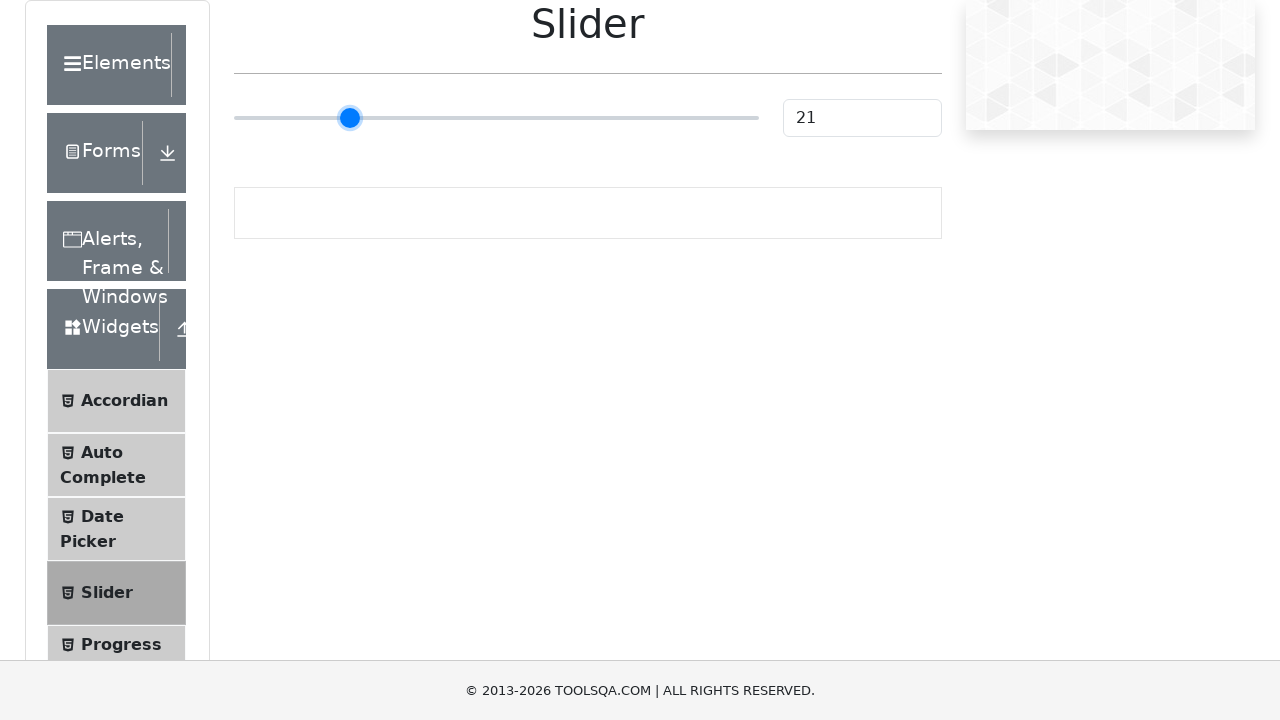

Pressed left arrow key (press 36 of 41)
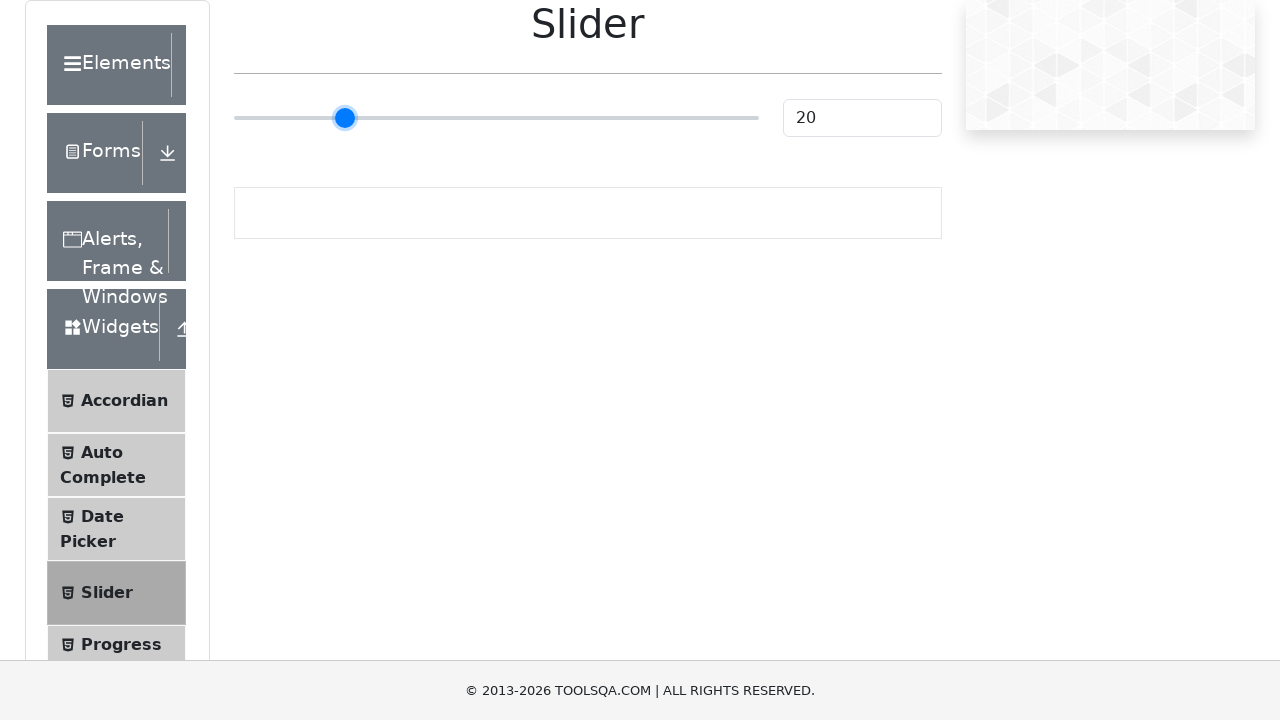

Pressed left arrow key (press 37 of 41)
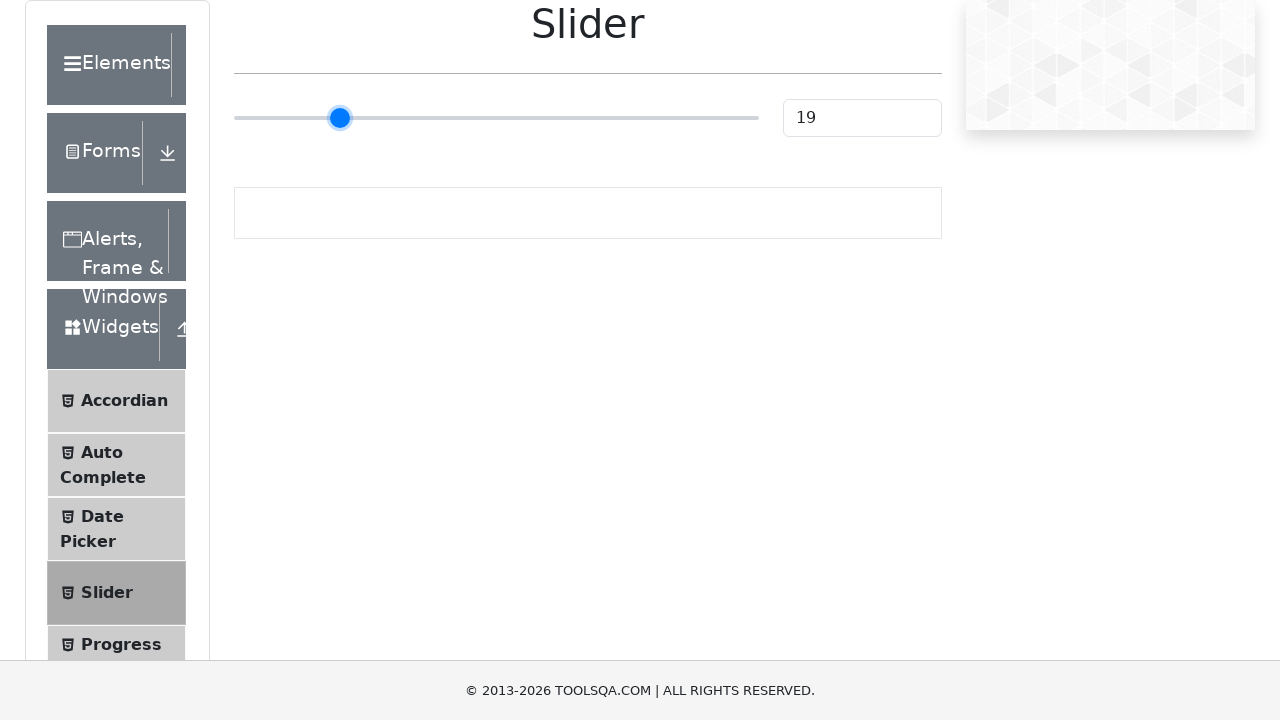

Pressed left arrow key (press 38 of 41)
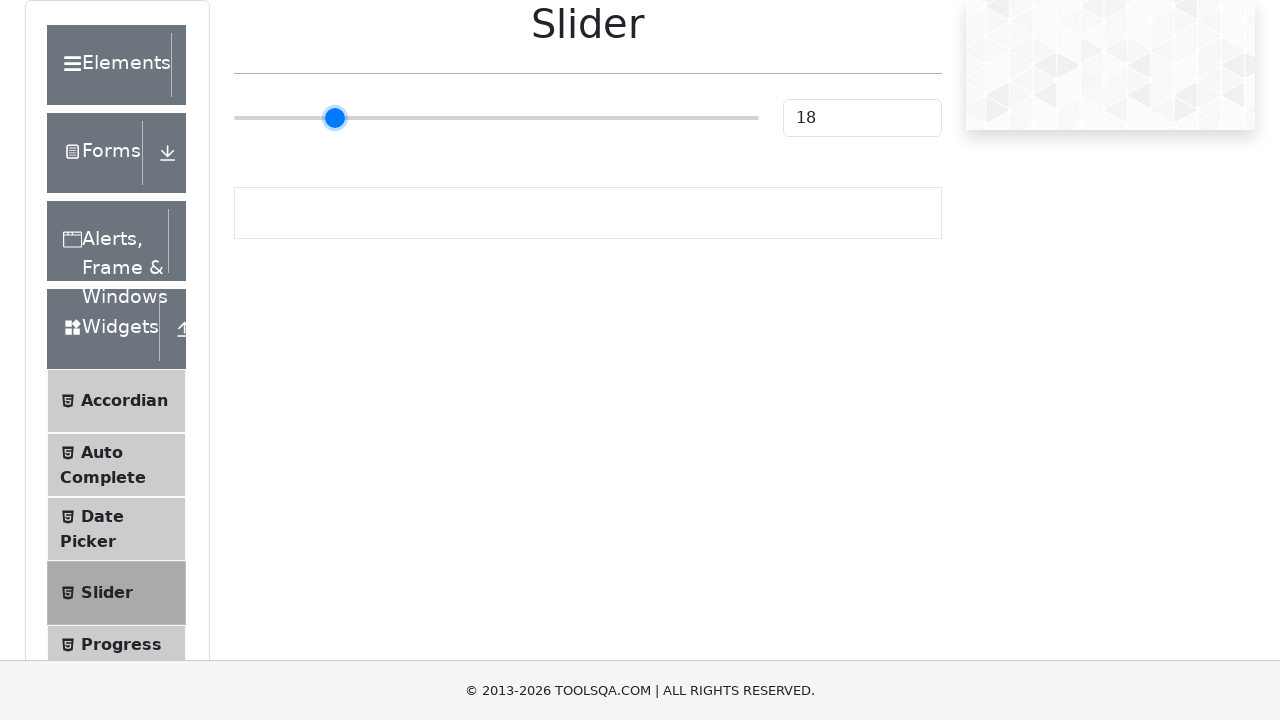

Pressed left arrow key (press 39 of 41)
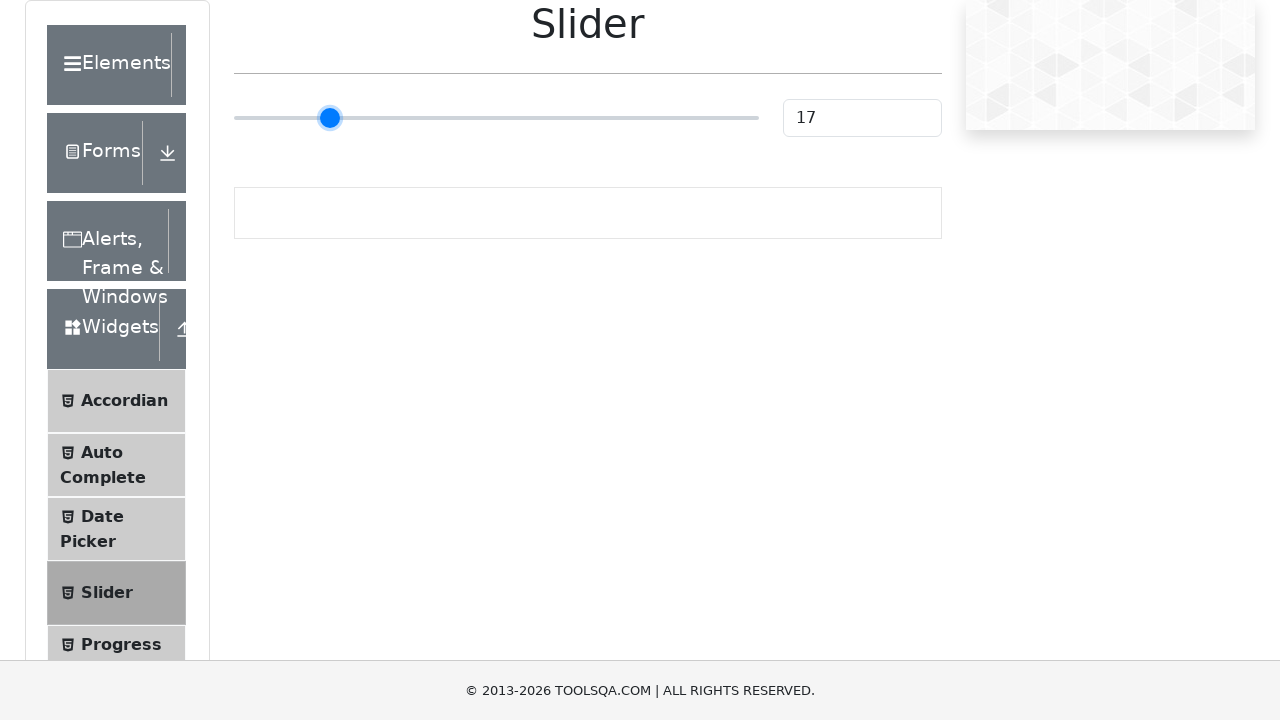

Pressed left arrow key (press 40 of 41)
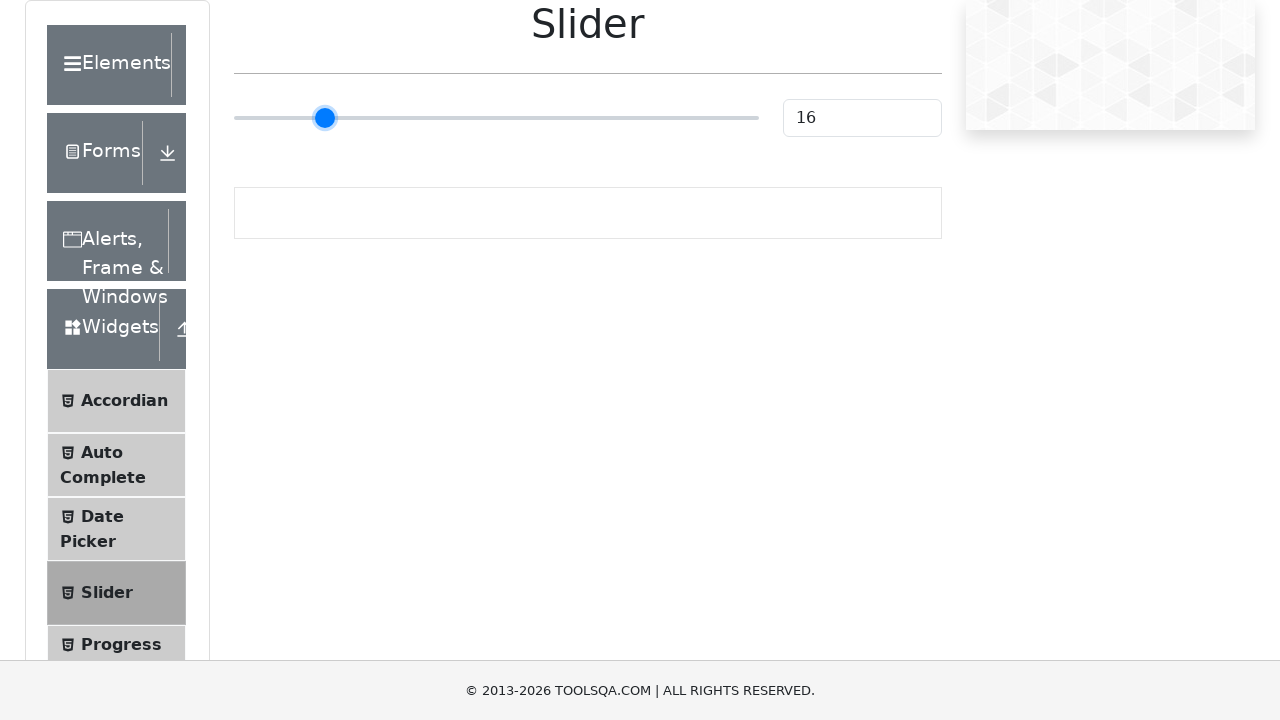

Pressed left arrow key (press 41 of 41)
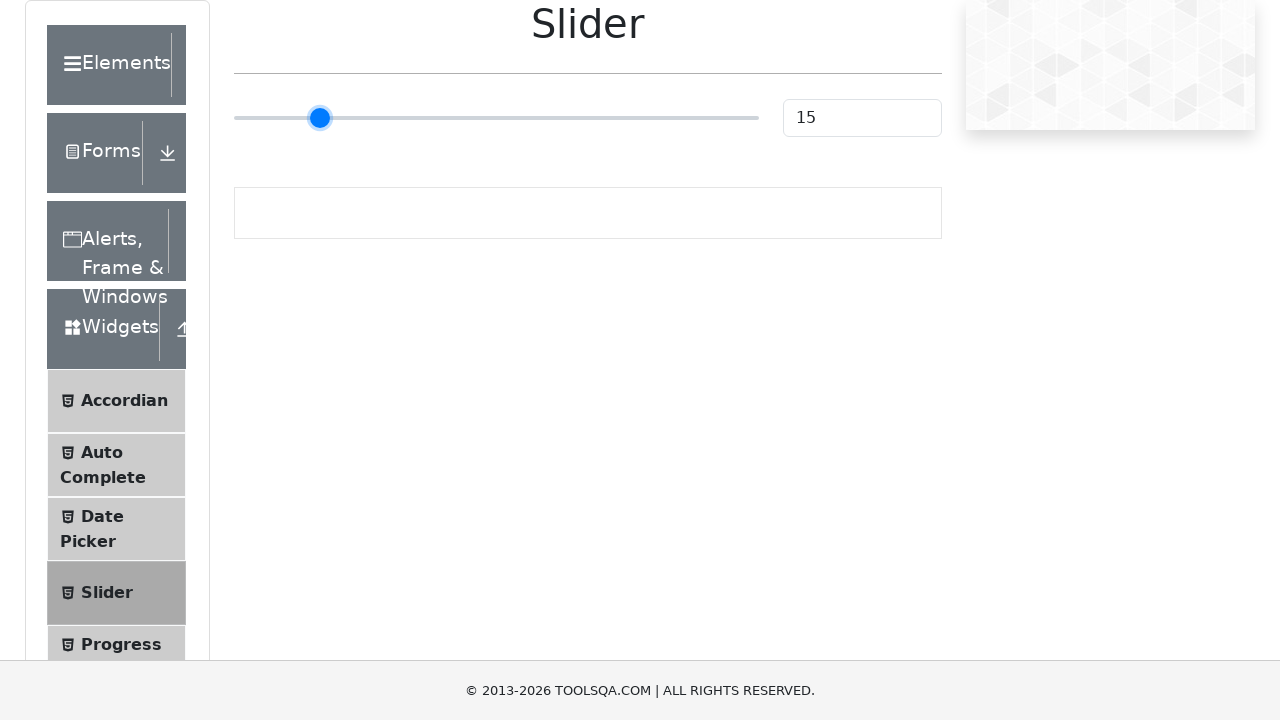

Verified slider value is less than 50
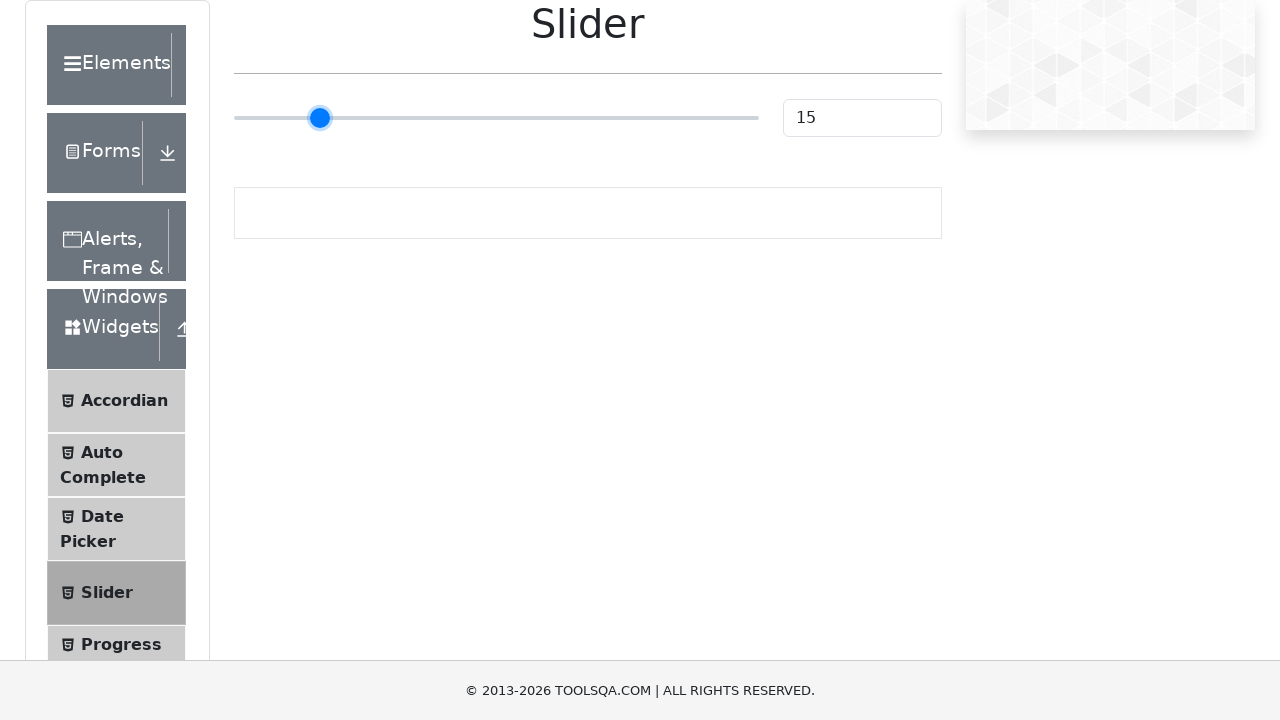

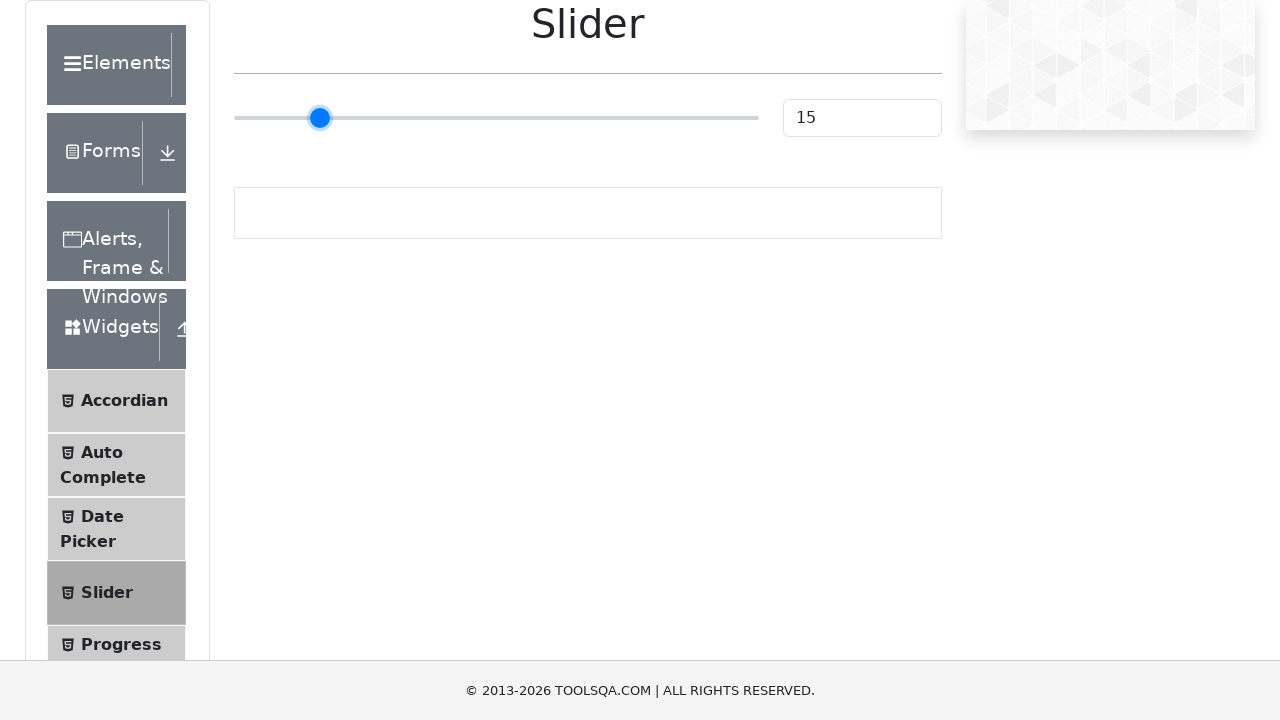